Tests filling out a large form by entering text into all input fields and then clicking the submit button.

Starting URL: http://suninjuly.github.io/huge_form.html

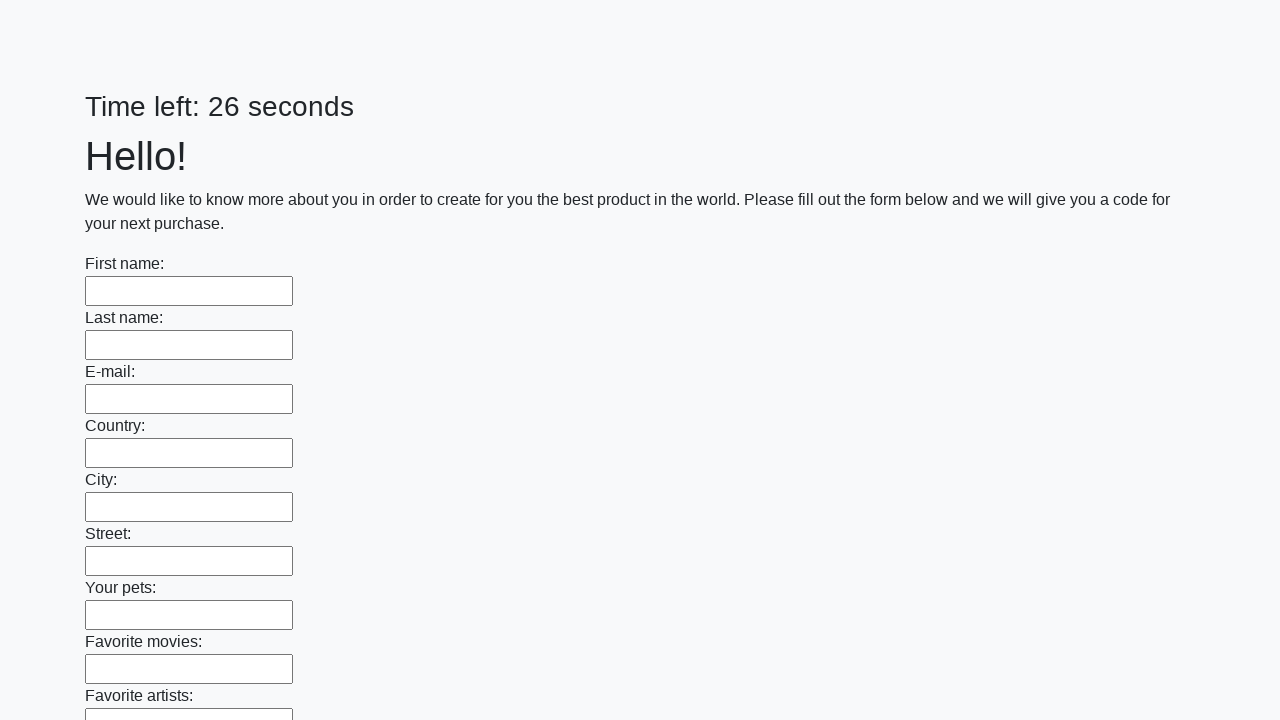

Located all input elements on the form
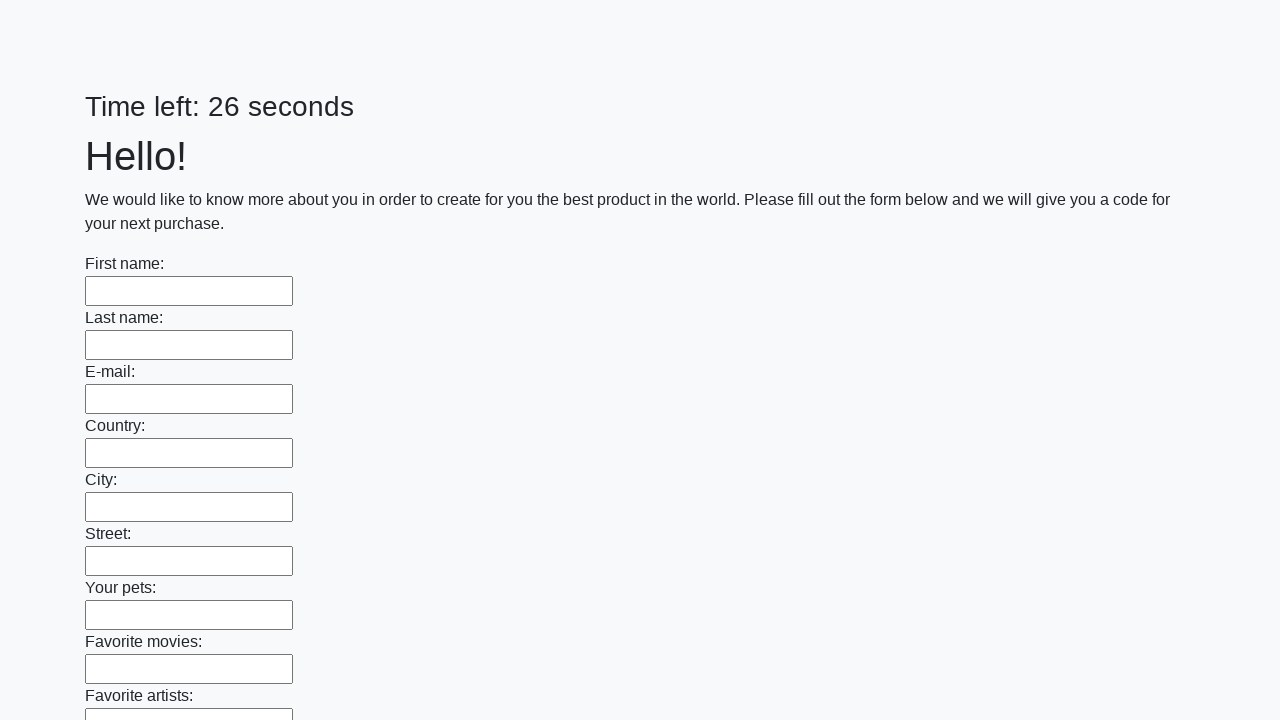

Filled input field with 'Хэллоу' on input >> nth=0
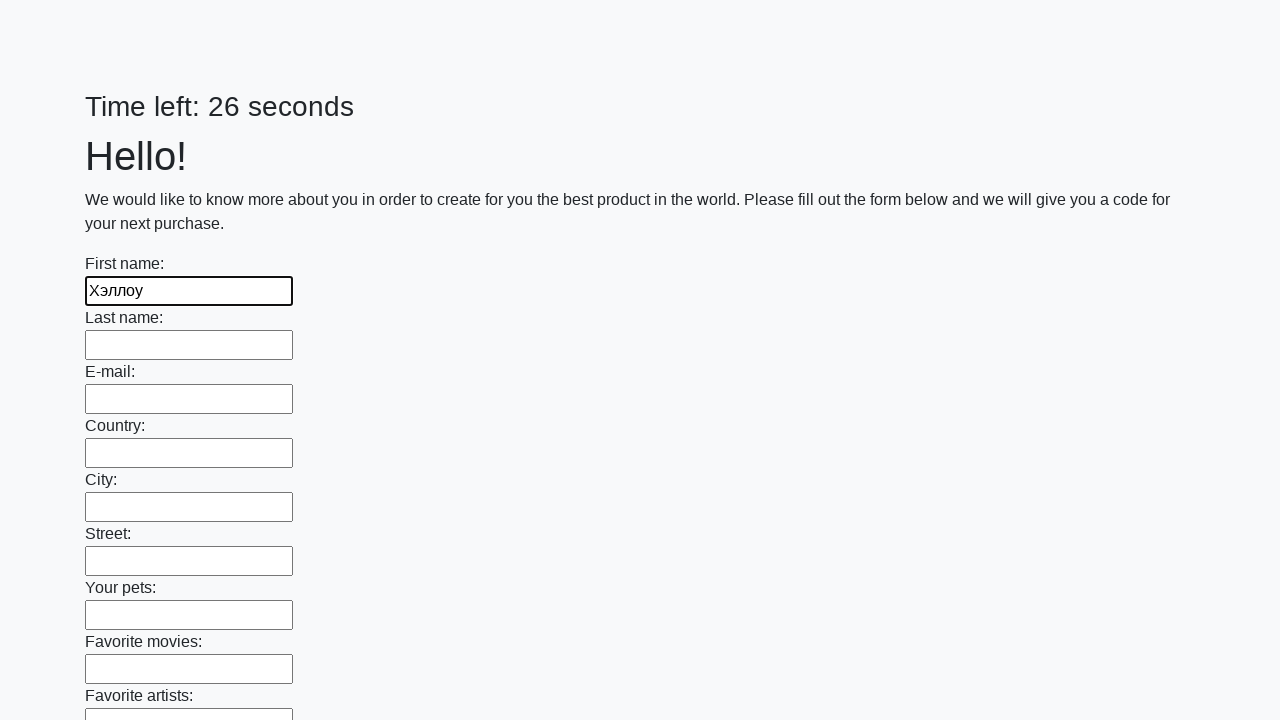

Filled input field with 'Хэллоу' on input >> nth=1
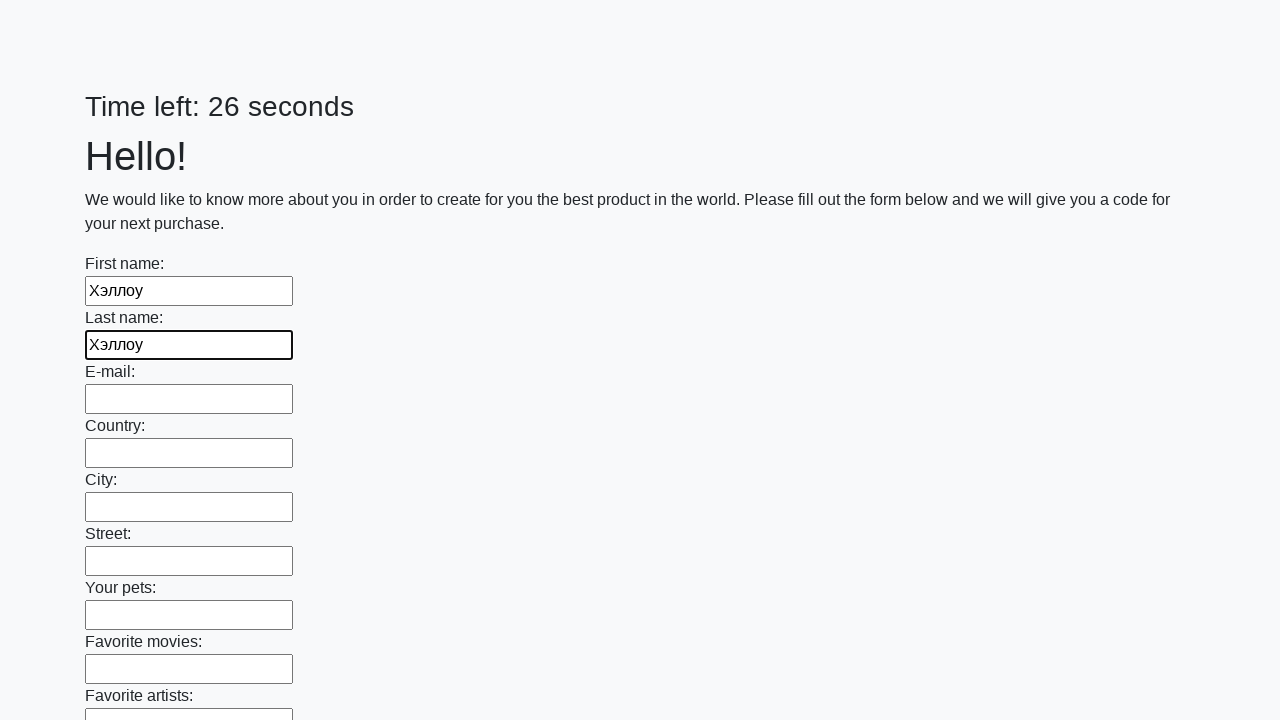

Filled input field with 'Хэллоу' on input >> nth=2
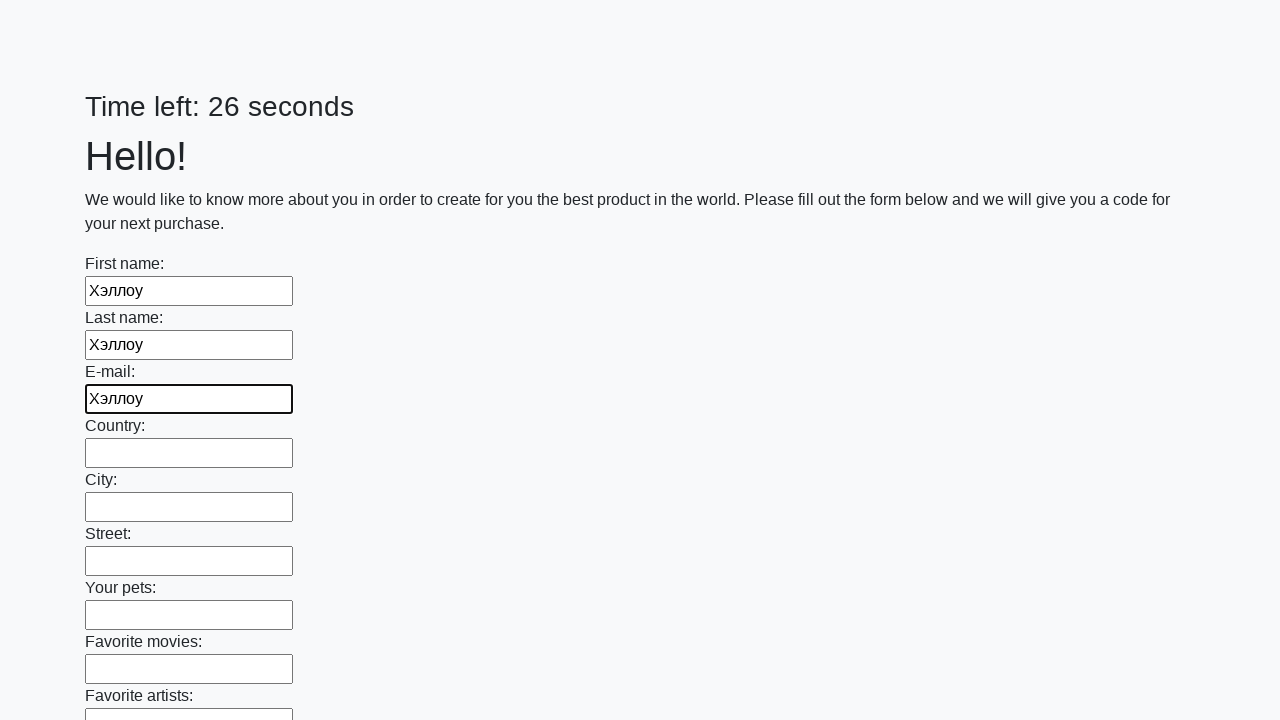

Filled input field with 'Хэллоу' on input >> nth=3
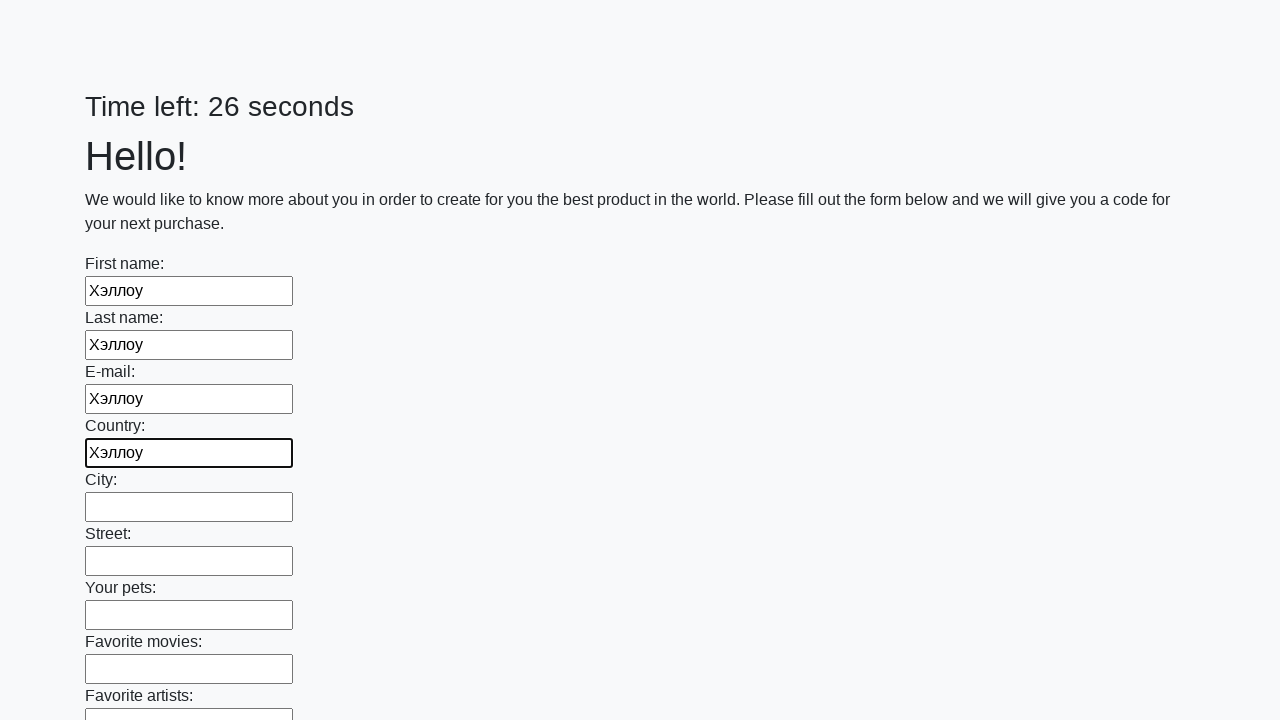

Filled input field with 'Хэллоу' on input >> nth=4
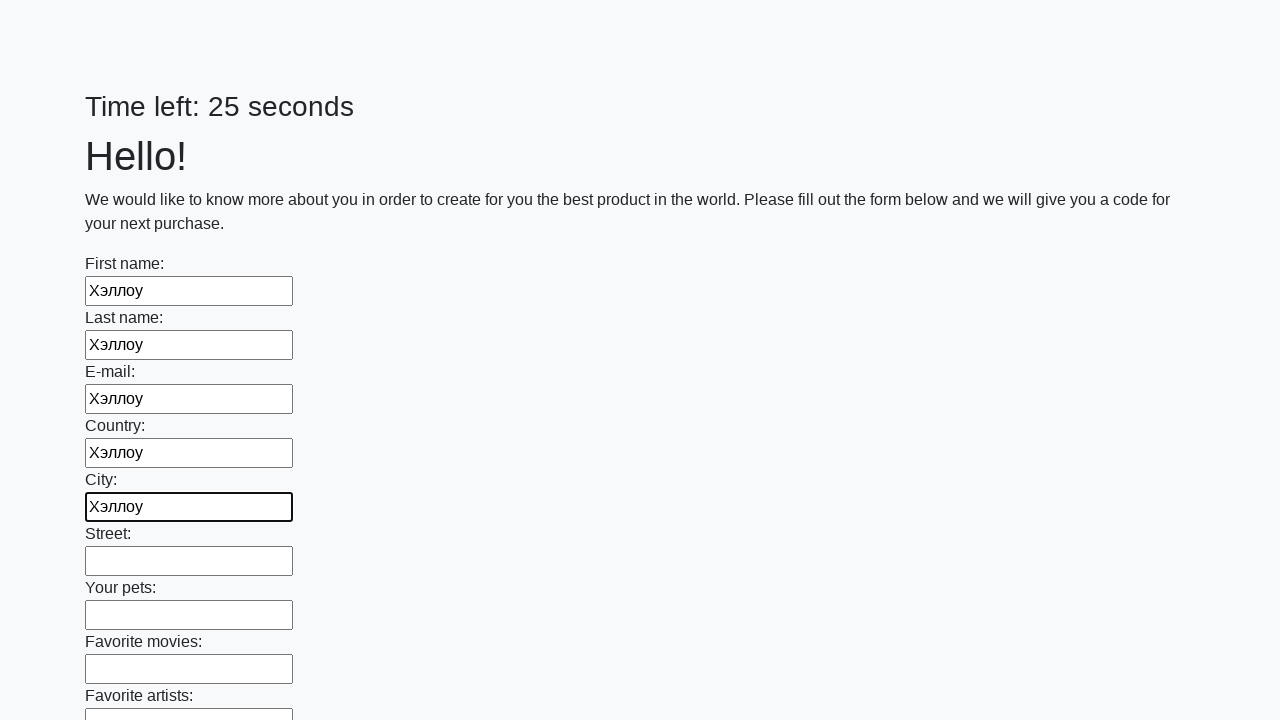

Filled input field with 'Хэллоу' on input >> nth=5
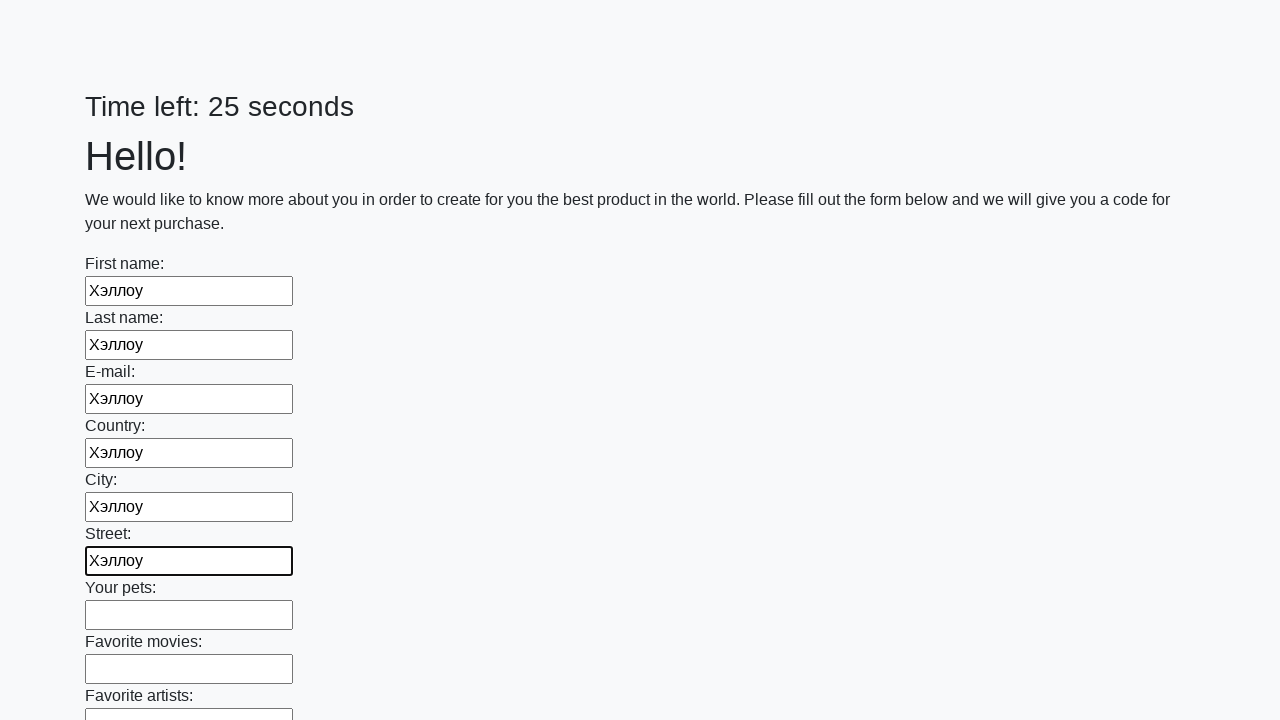

Filled input field with 'Хэллоу' on input >> nth=6
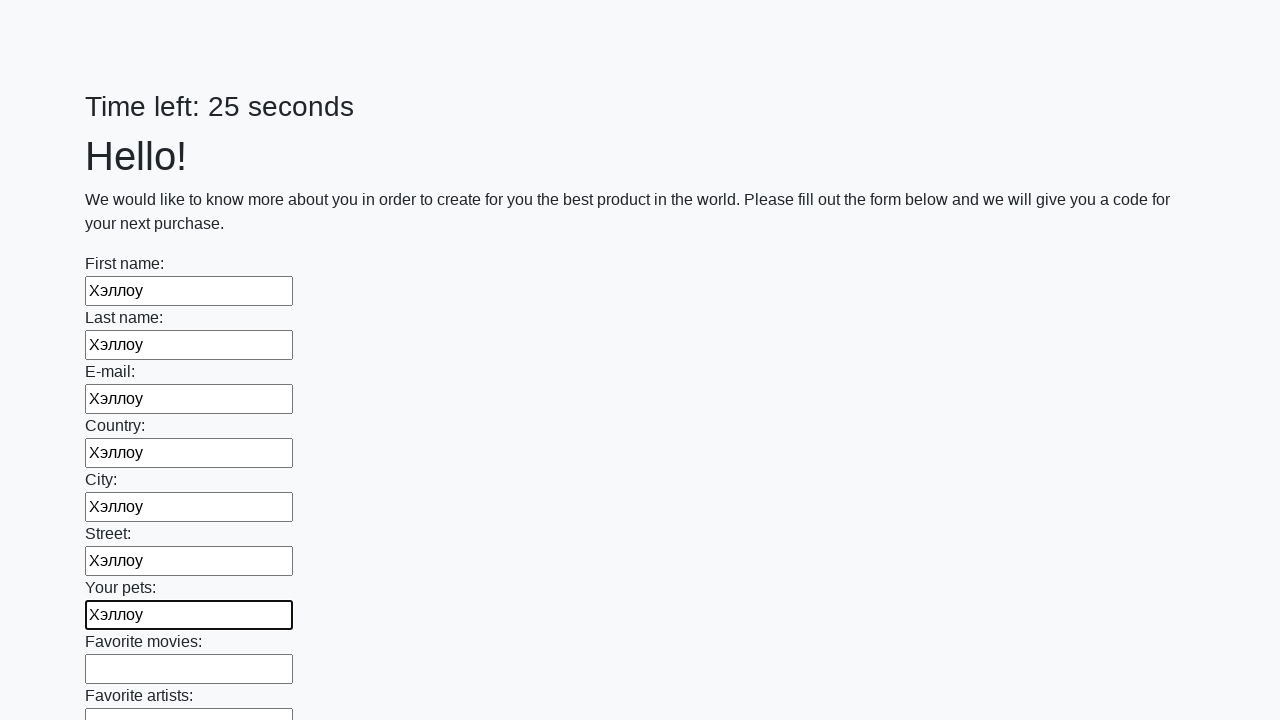

Filled input field with 'Хэллоу' on input >> nth=7
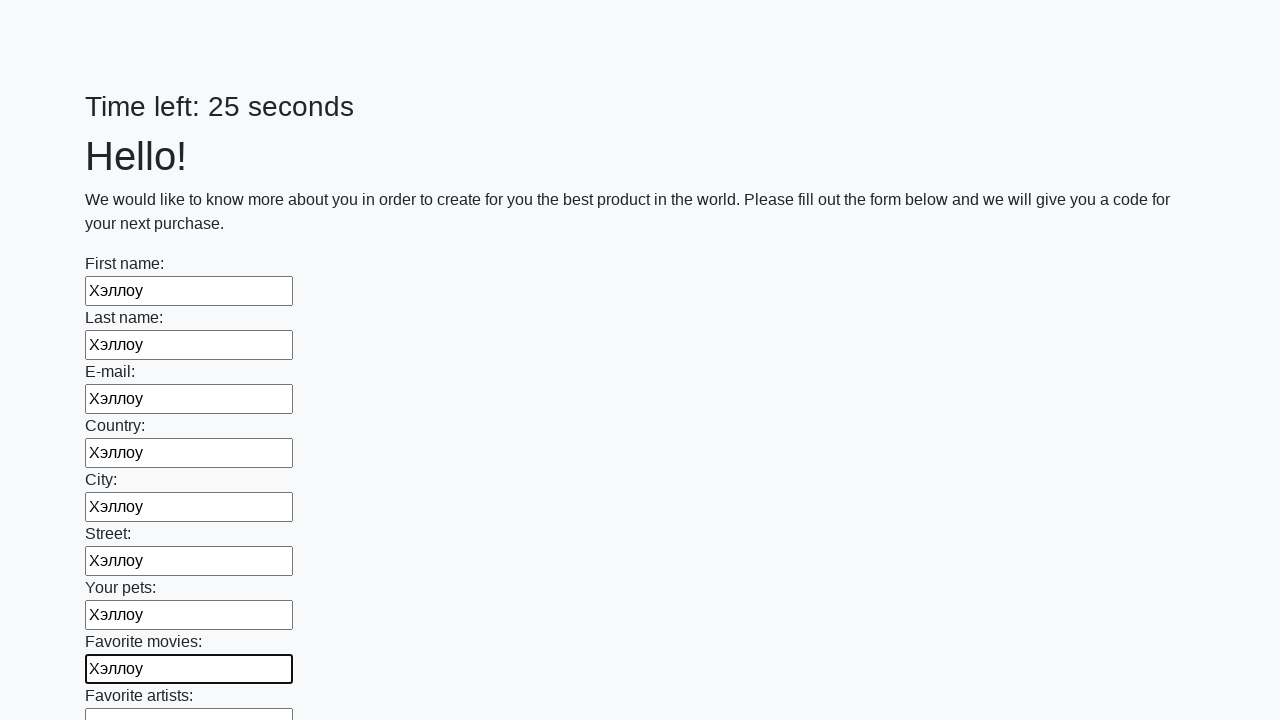

Filled input field with 'Хэллоу' on input >> nth=8
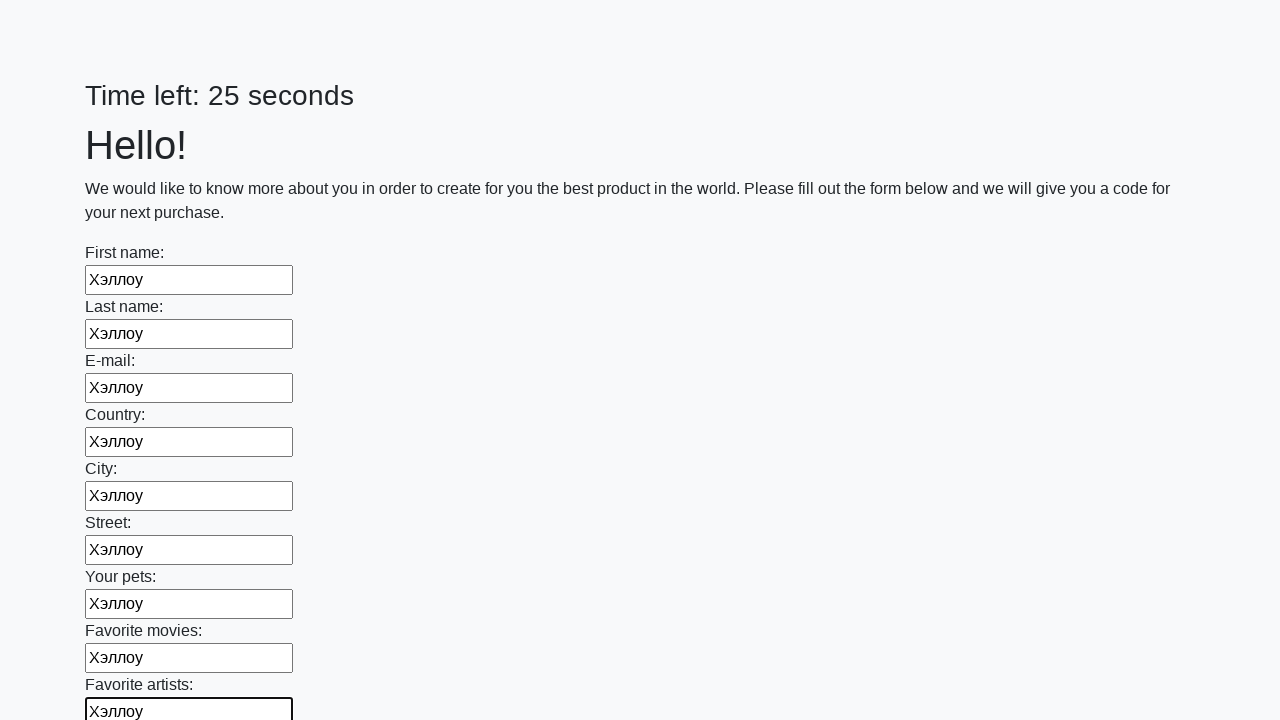

Filled input field with 'Хэллоу' on input >> nth=9
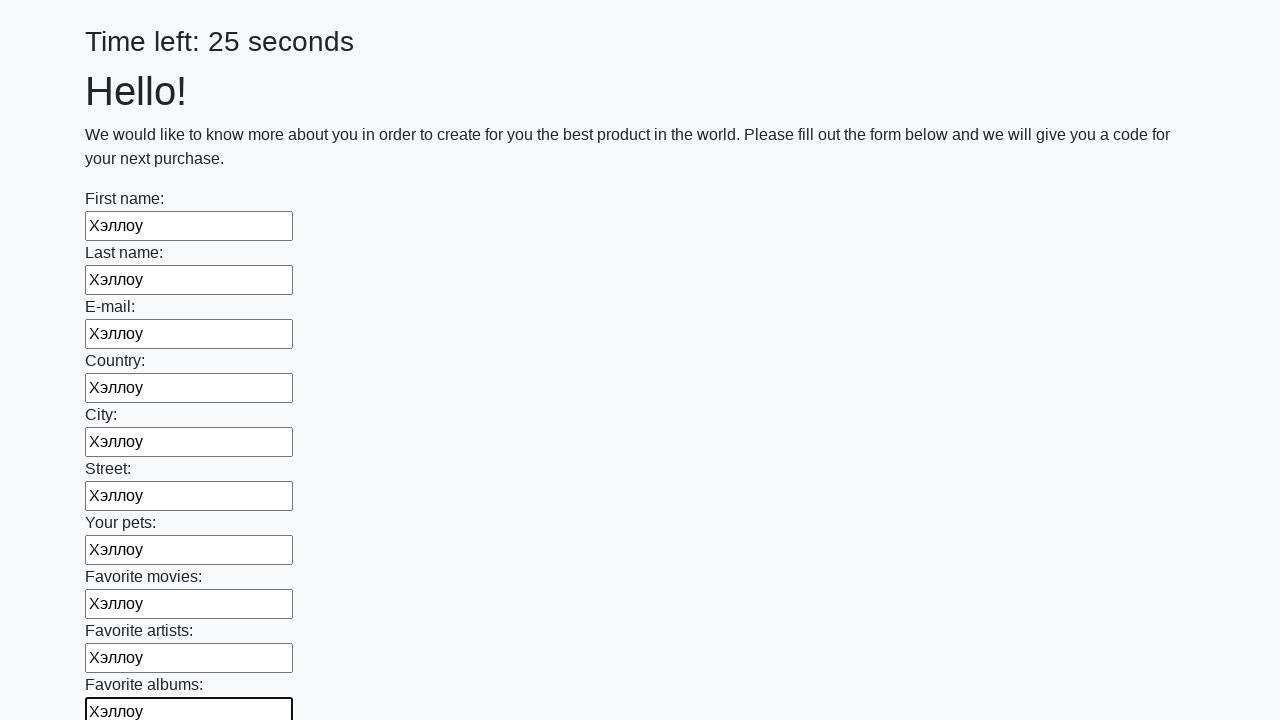

Filled input field with 'Хэллоу' on input >> nth=10
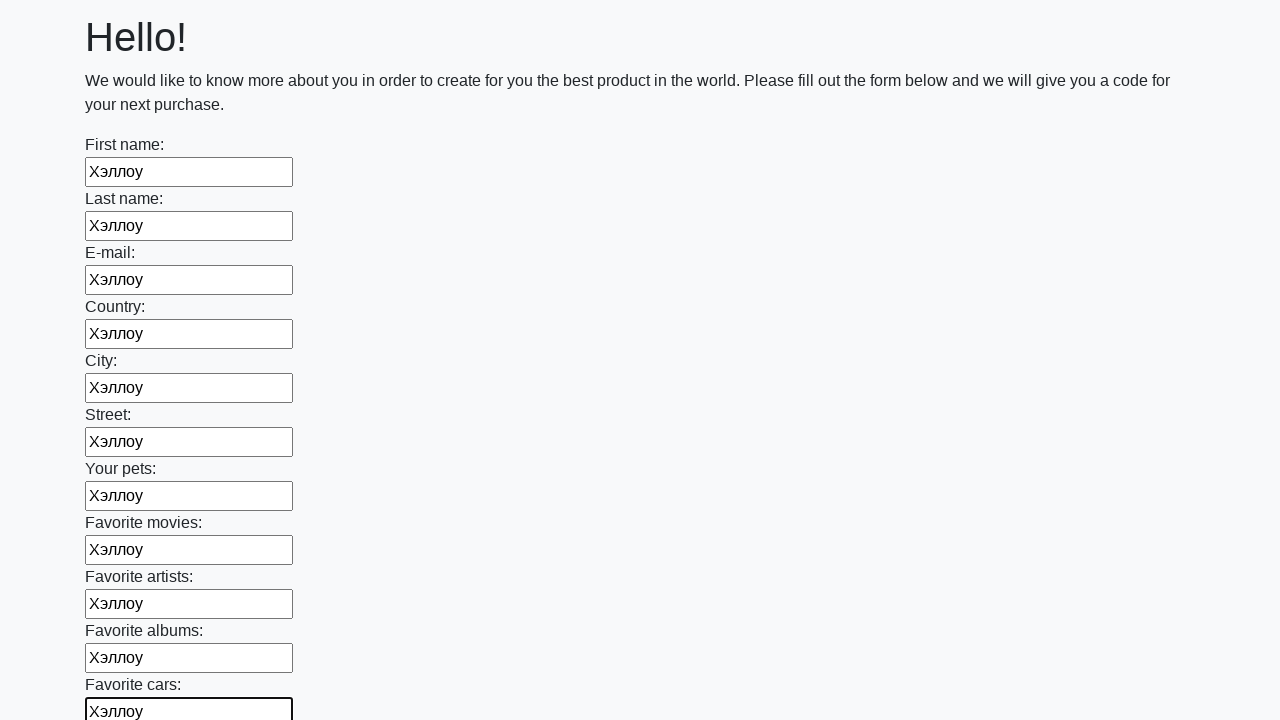

Filled input field with 'Хэллоу' on input >> nth=11
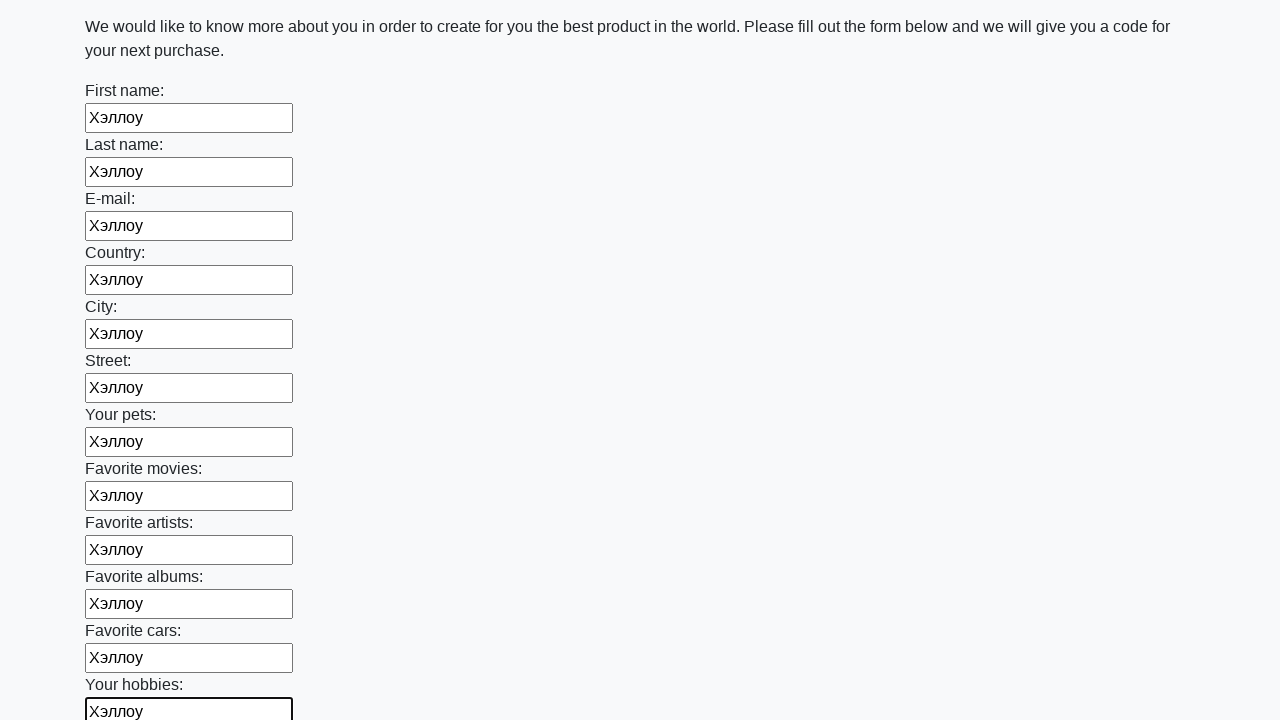

Filled input field with 'Хэллоу' on input >> nth=12
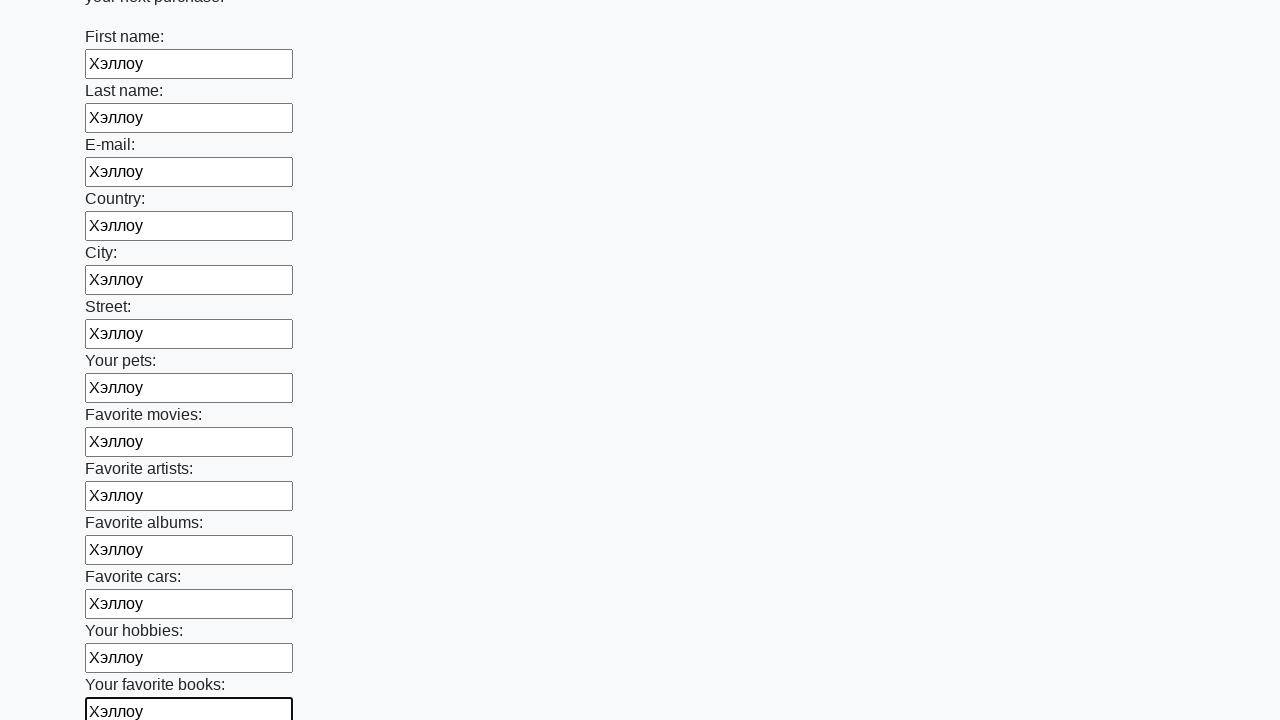

Filled input field with 'Хэллоу' on input >> nth=13
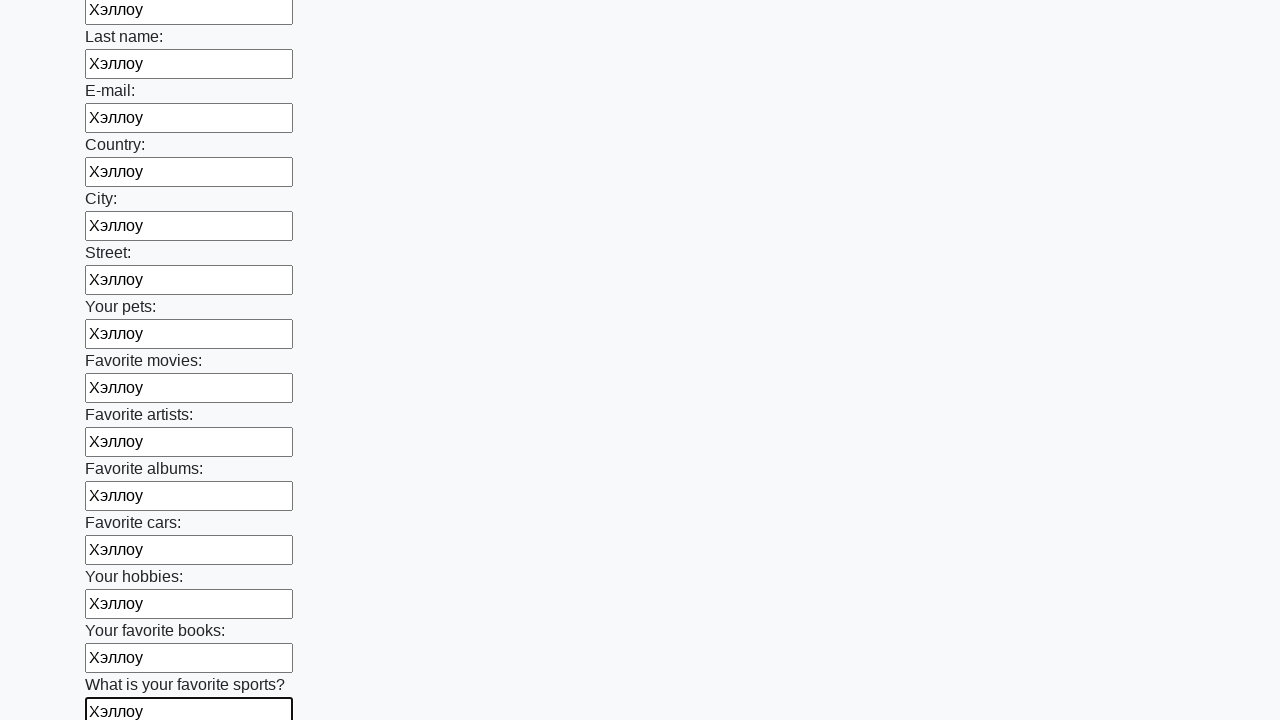

Filled input field with 'Хэллоу' on input >> nth=14
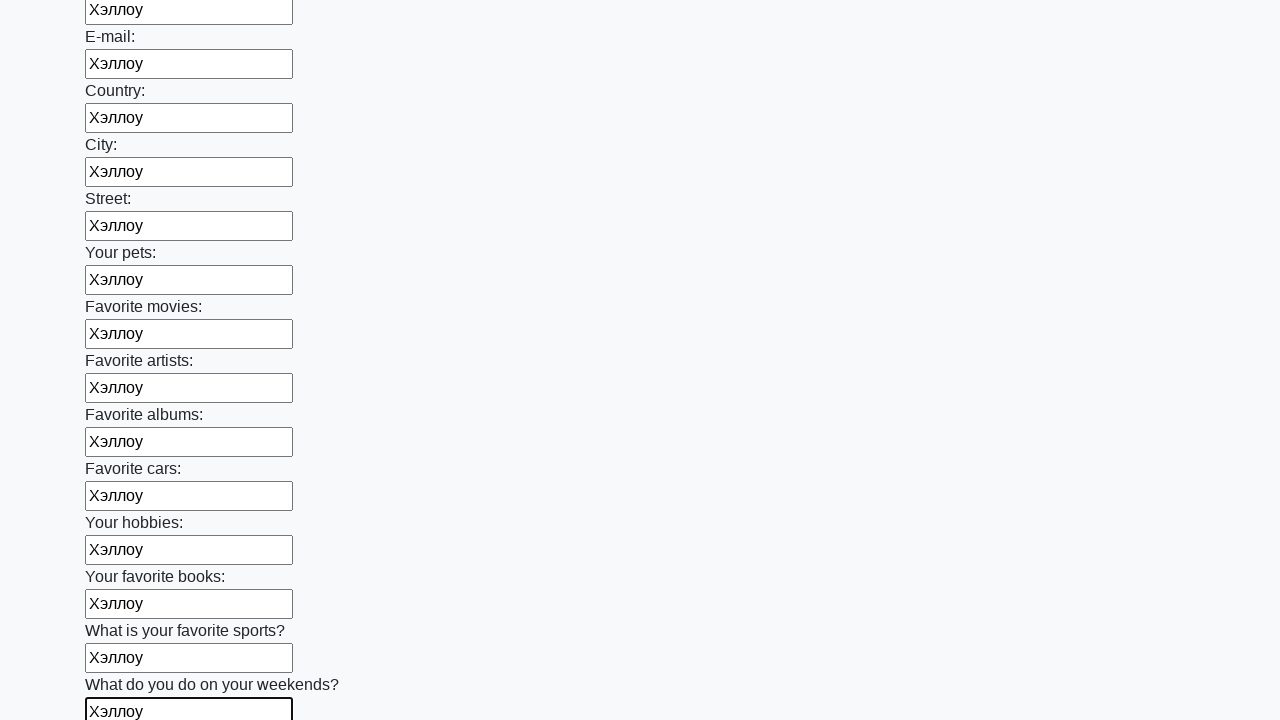

Filled input field with 'Хэллоу' on input >> nth=15
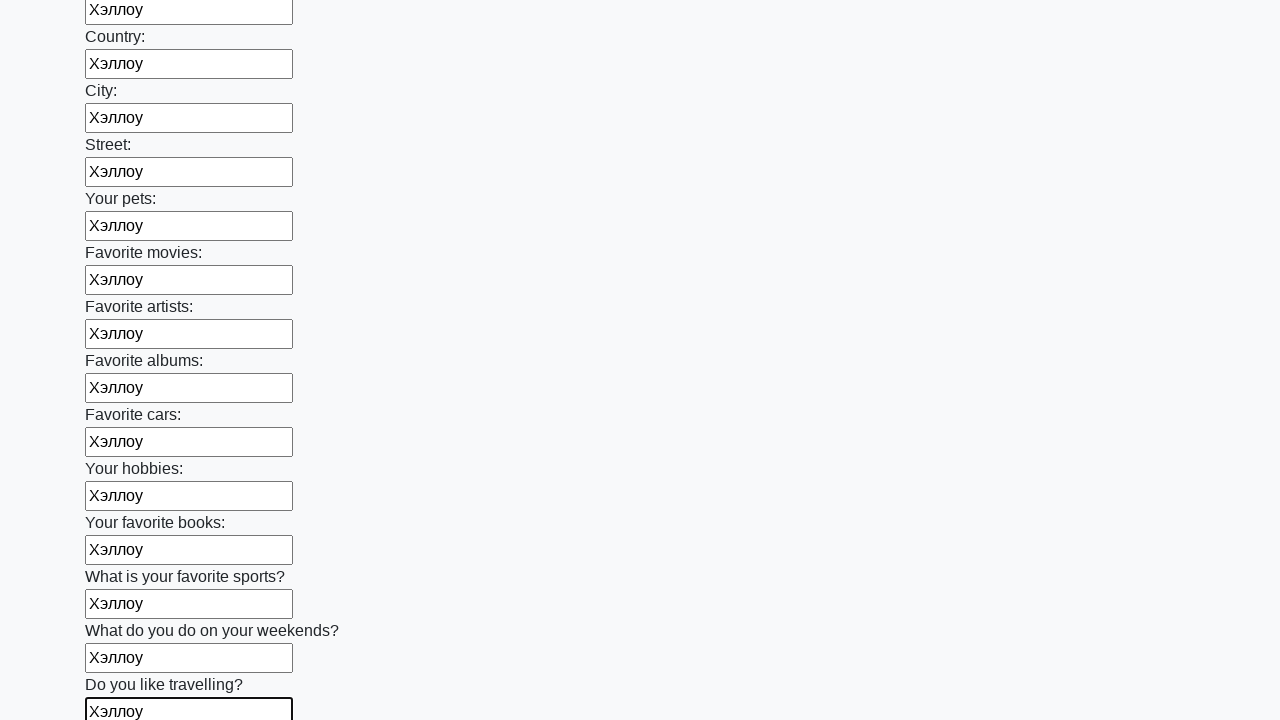

Filled input field with 'Хэллоу' on input >> nth=16
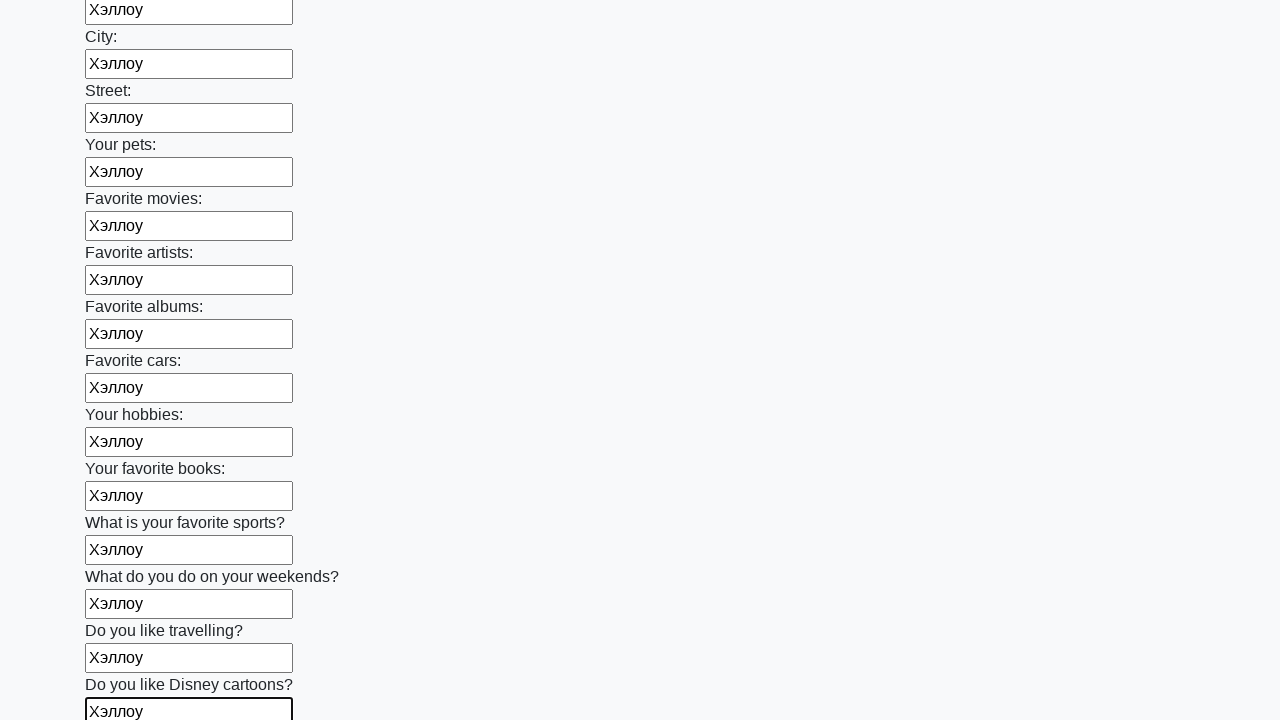

Filled input field with 'Хэллоу' on input >> nth=17
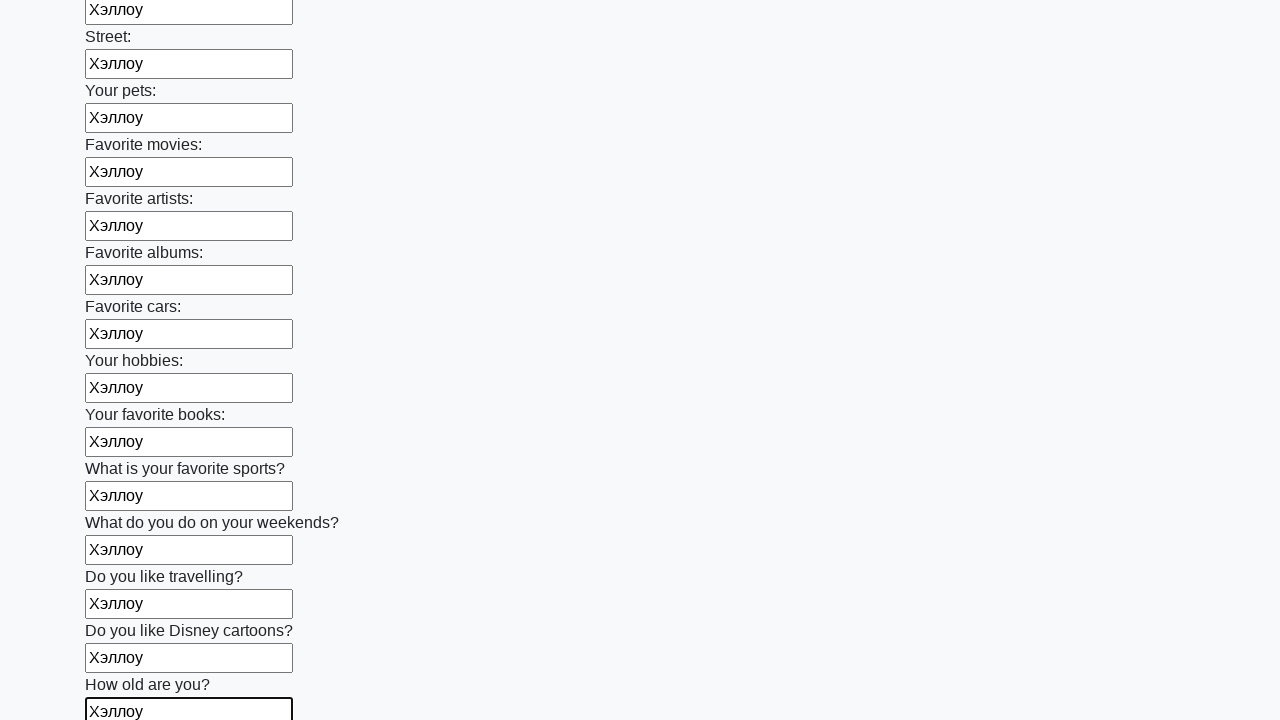

Filled input field with 'Хэллоу' on input >> nth=18
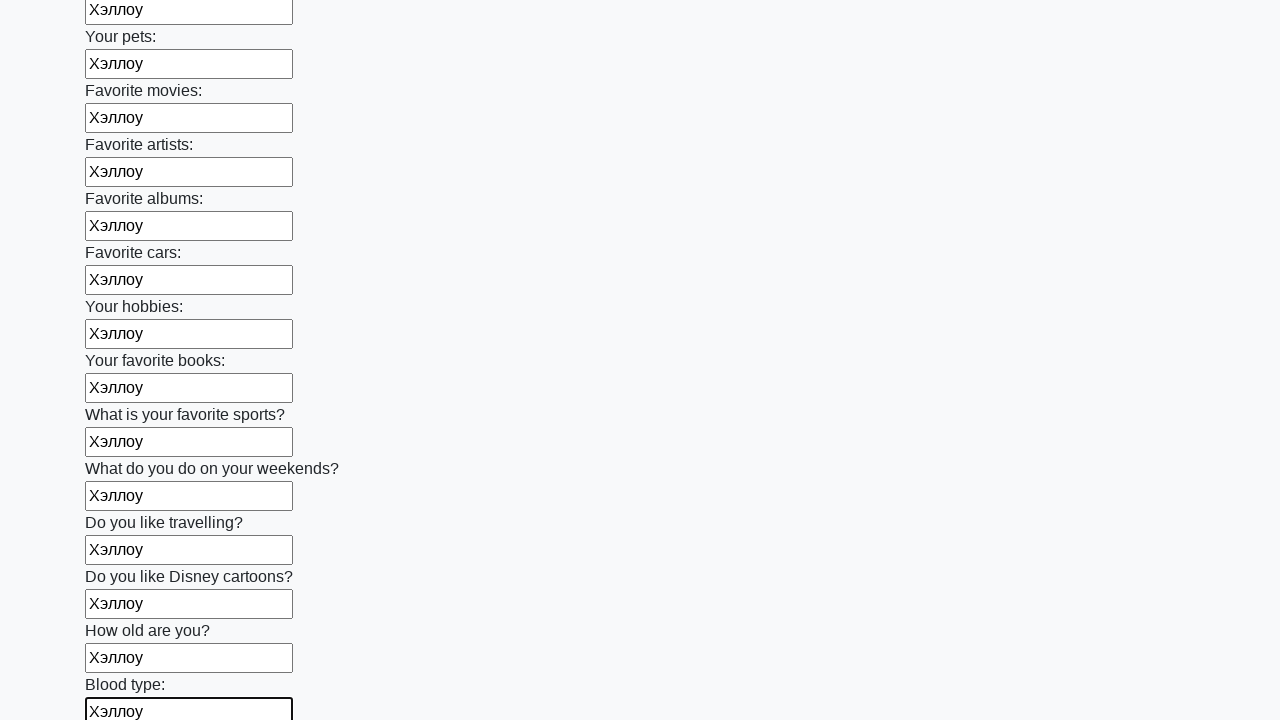

Filled input field with 'Хэллоу' on input >> nth=19
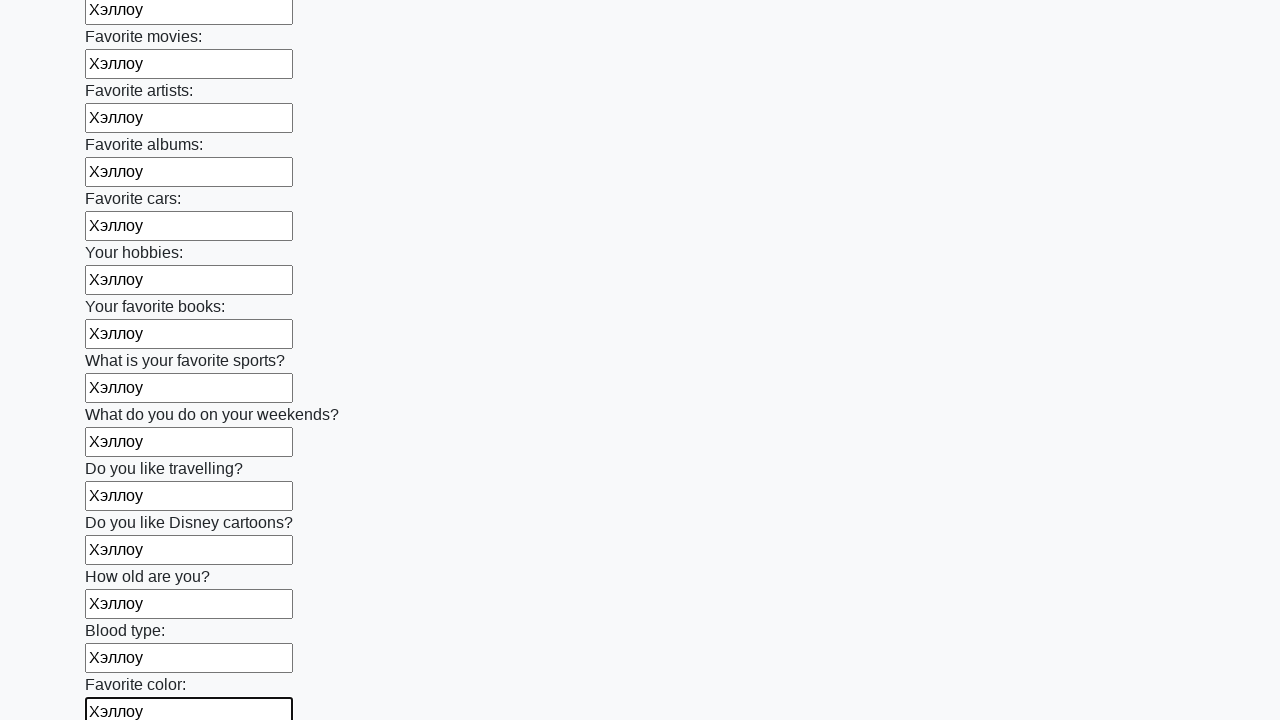

Filled input field with 'Хэллоу' on input >> nth=20
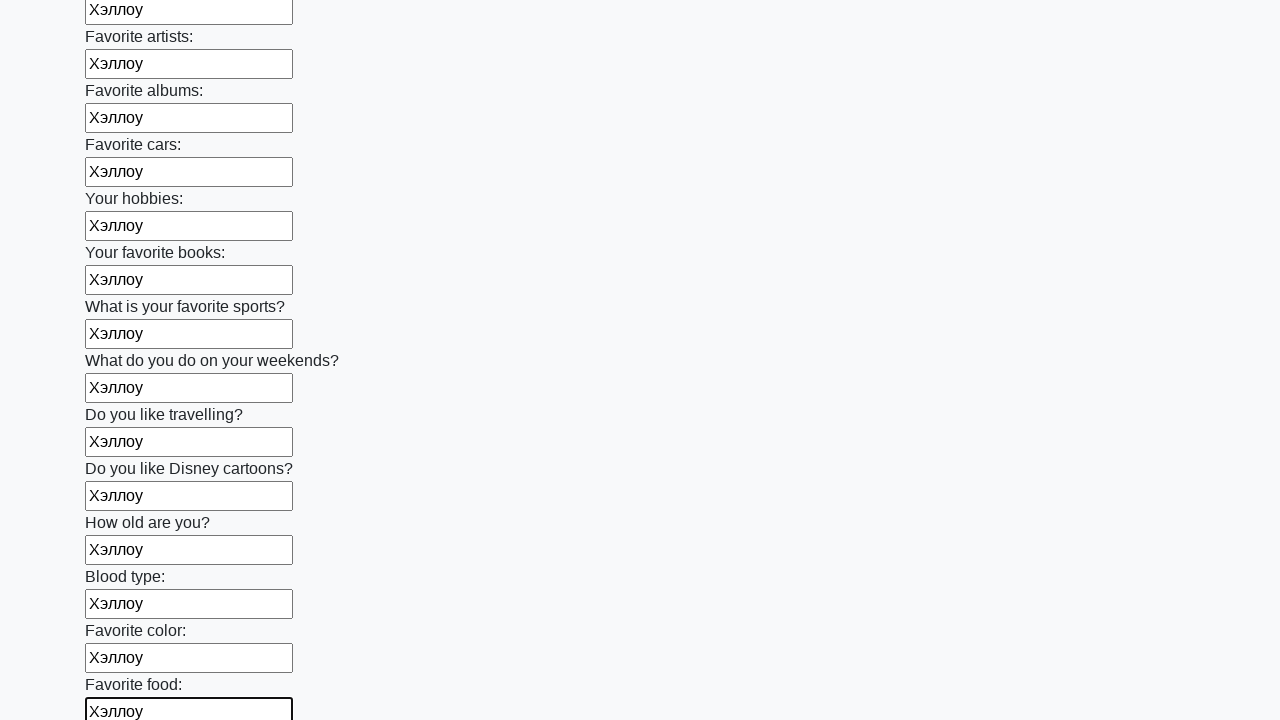

Filled input field with 'Хэллоу' on input >> nth=21
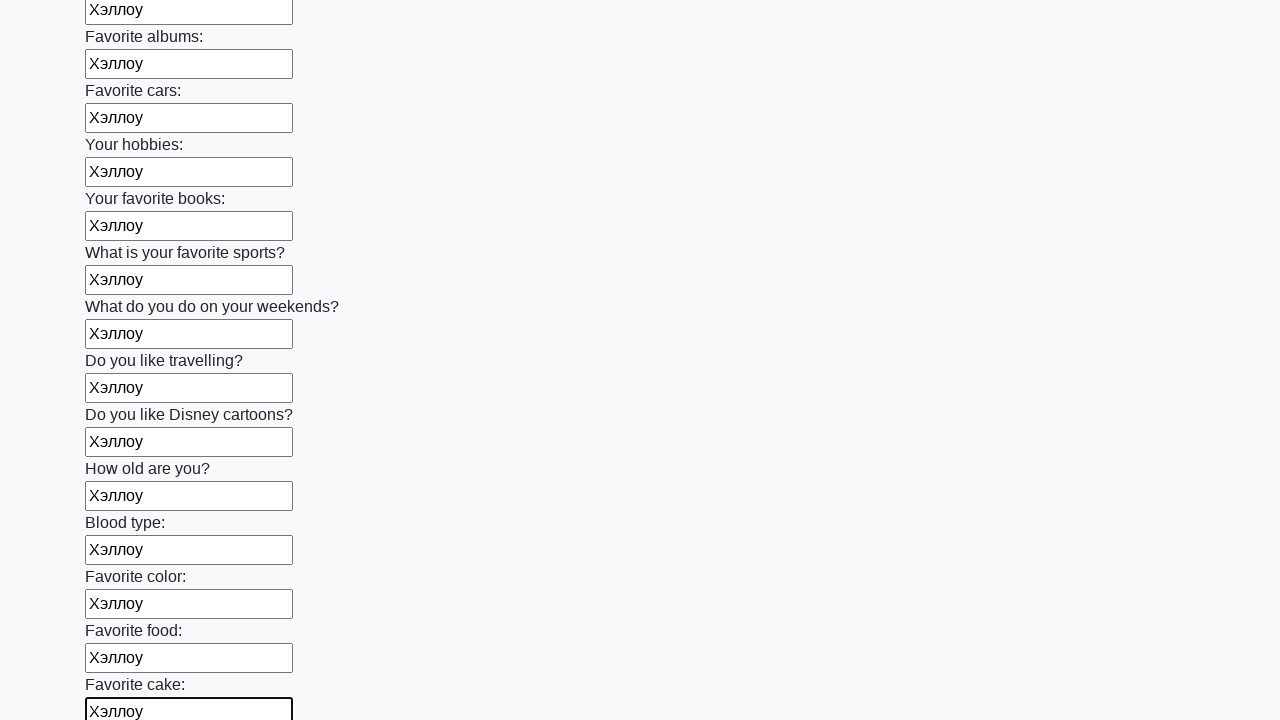

Filled input field with 'Хэллоу' on input >> nth=22
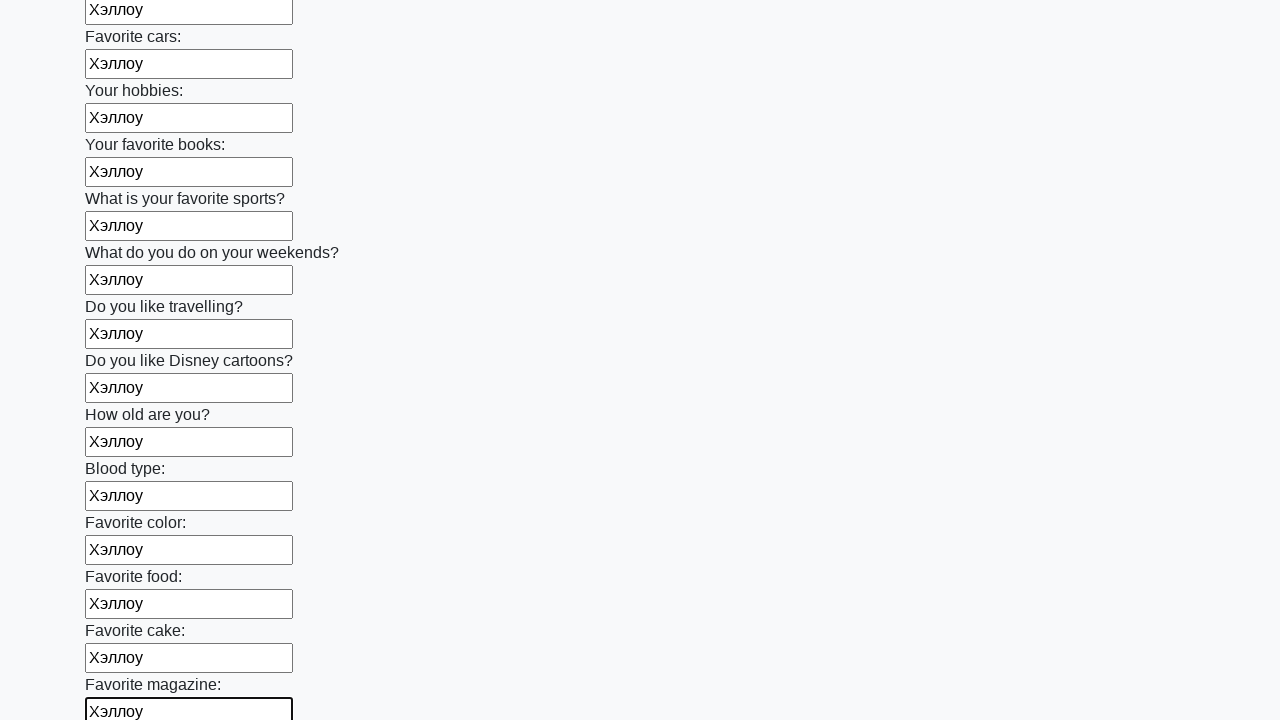

Filled input field with 'Хэллоу' on input >> nth=23
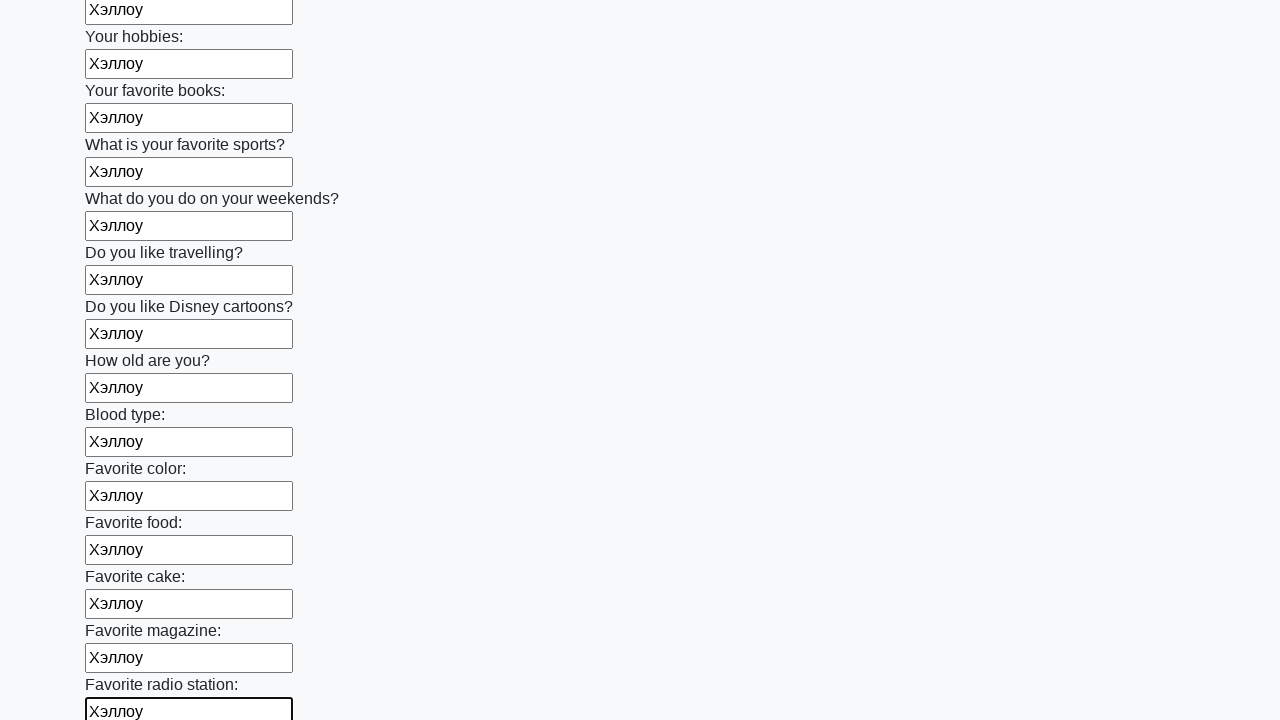

Filled input field with 'Хэллоу' on input >> nth=24
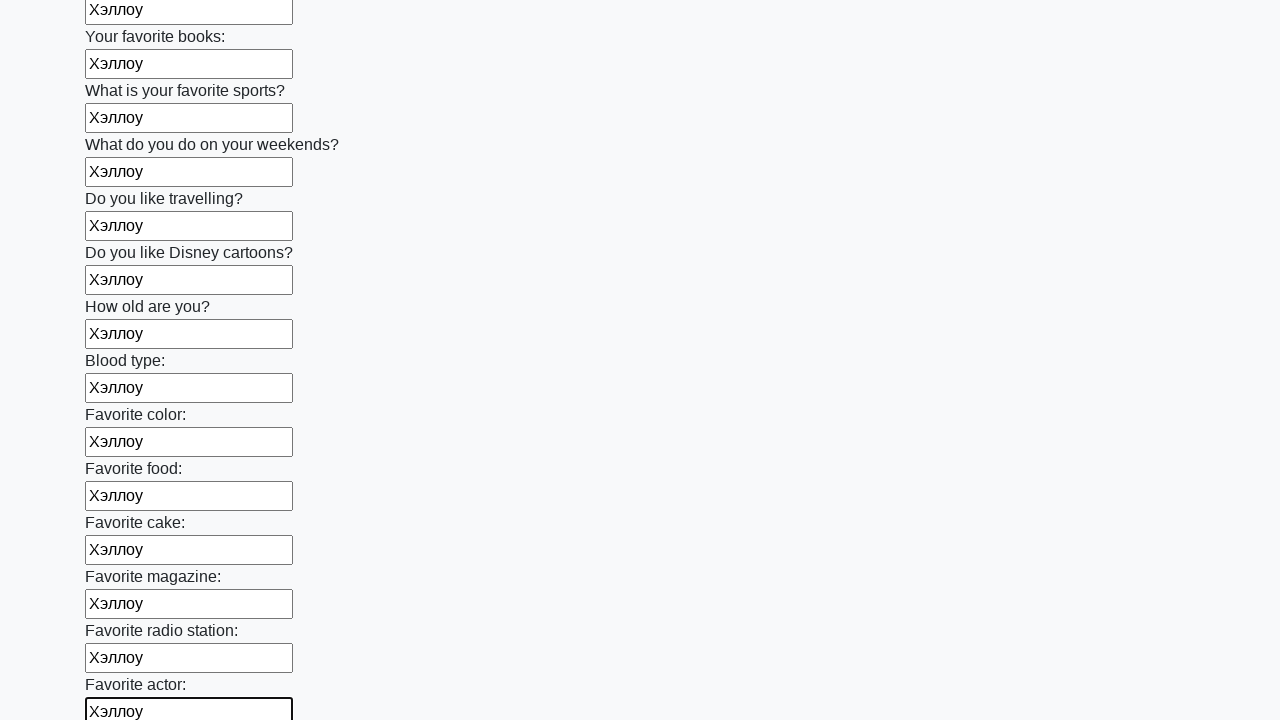

Filled input field with 'Хэллоу' on input >> nth=25
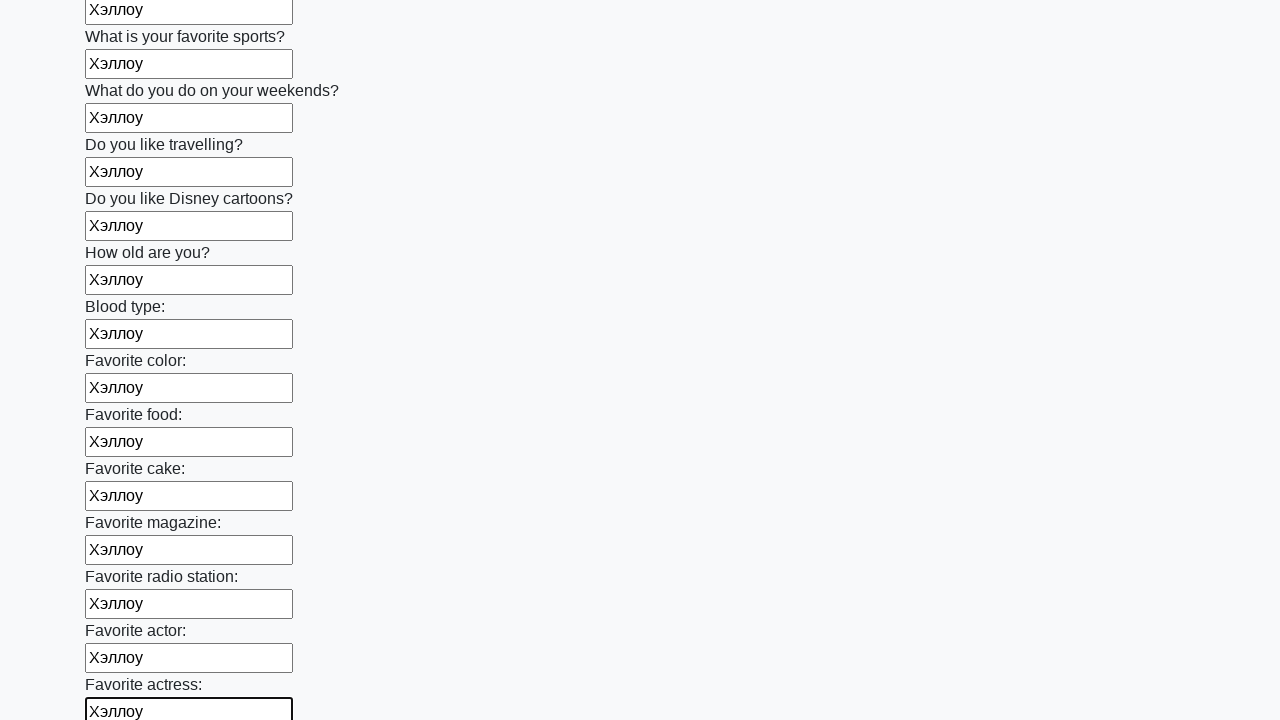

Filled input field with 'Хэллоу' on input >> nth=26
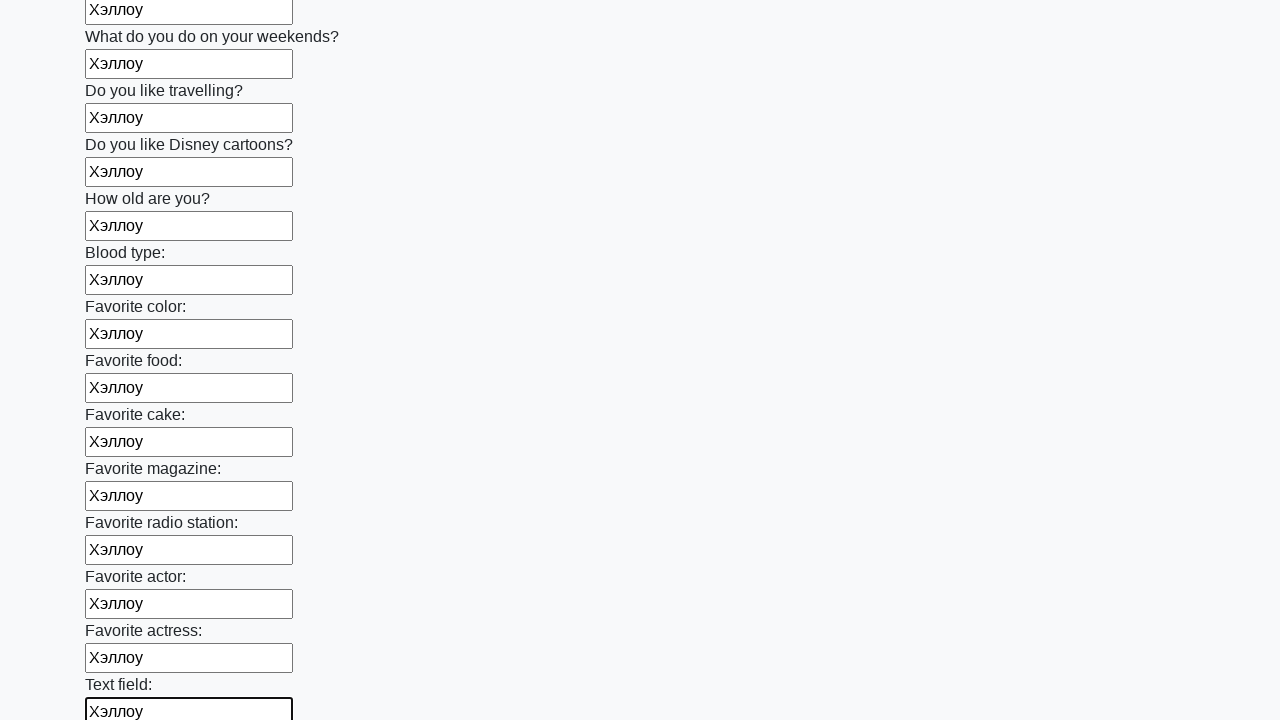

Filled input field with 'Хэллоу' on input >> nth=27
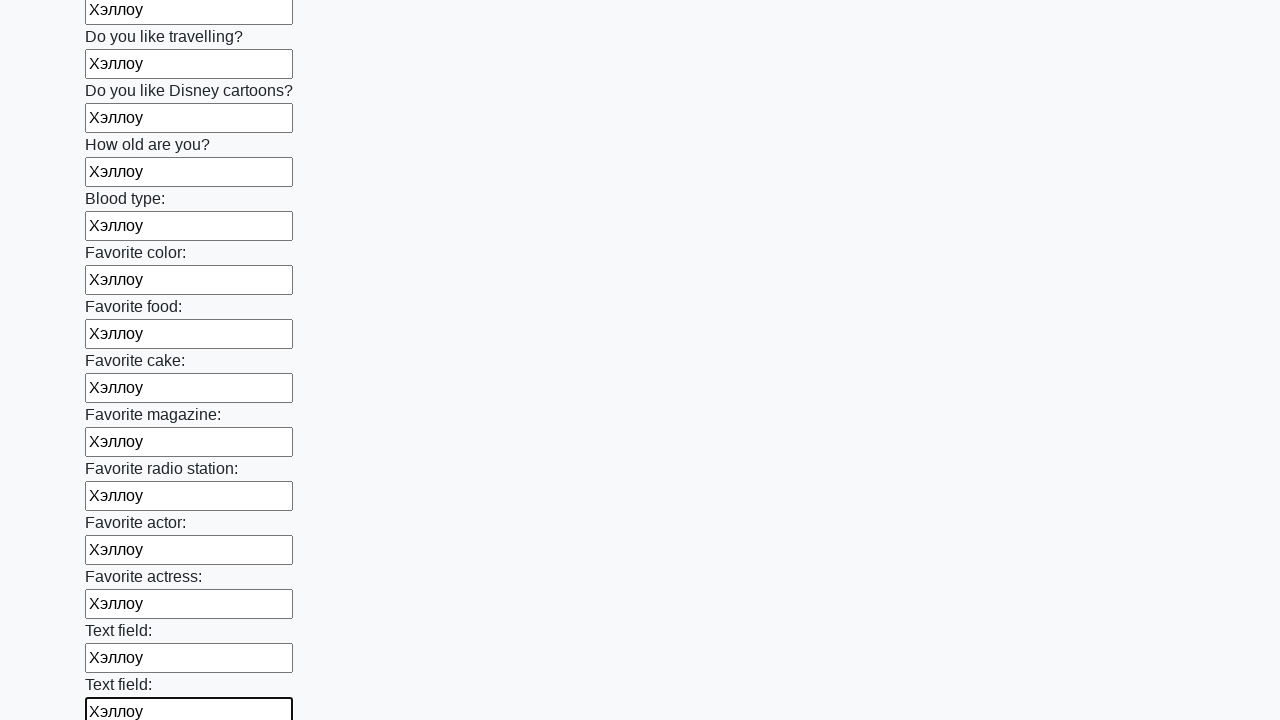

Filled input field with 'Хэллоу' on input >> nth=28
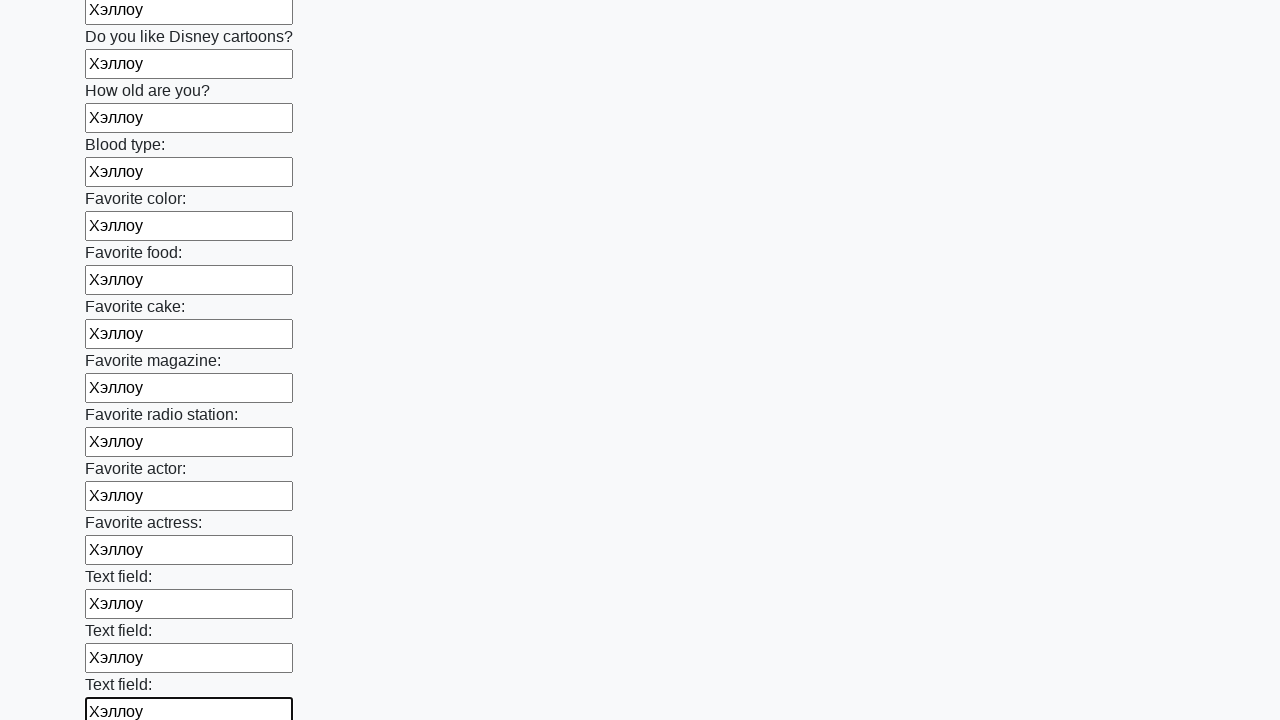

Filled input field with 'Хэллоу' on input >> nth=29
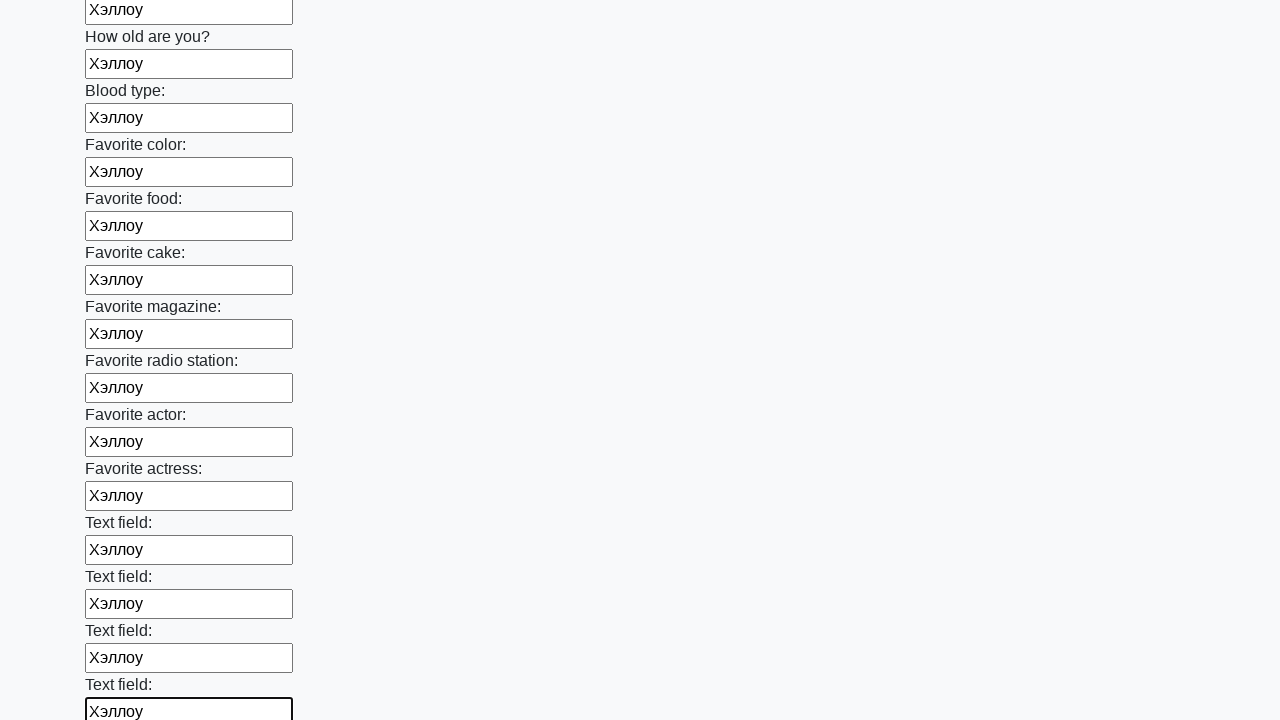

Filled input field with 'Хэллоу' on input >> nth=30
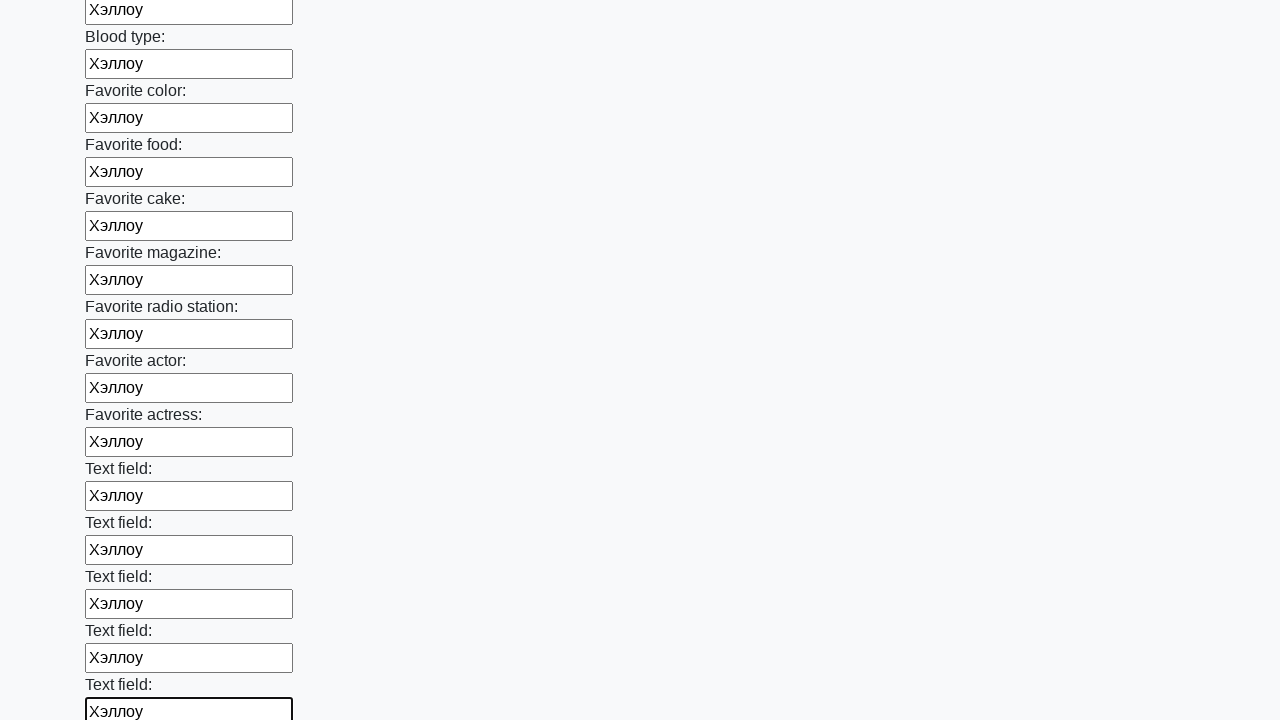

Filled input field with 'Хэллоу' on input >> nth=31
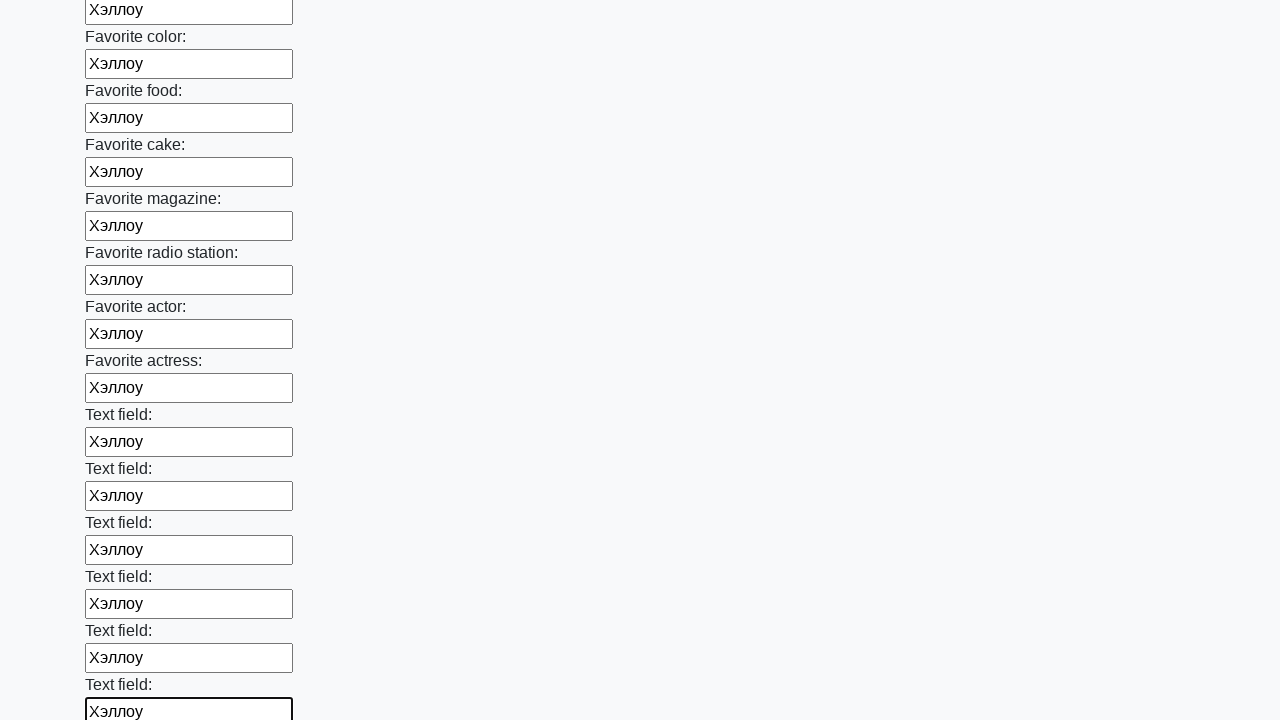

Filled input field with 'Хэллоу' on input >> nth=32
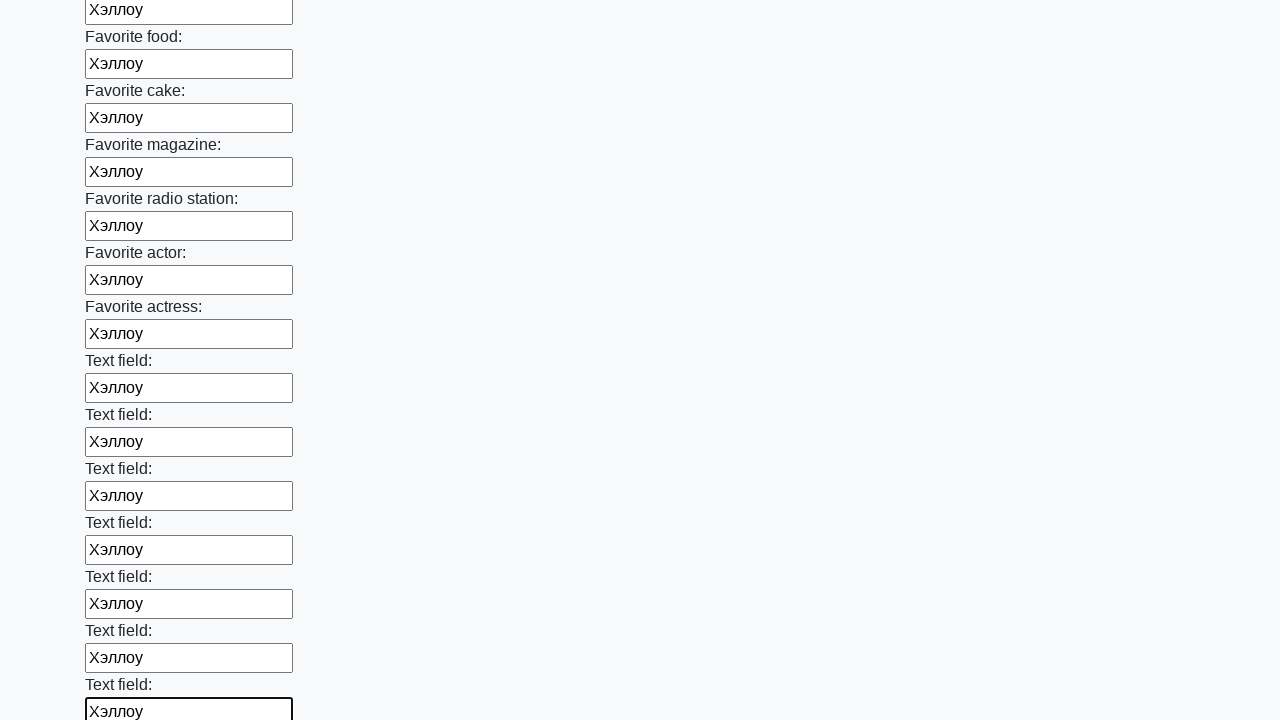

Filled input field with 'Хэллоу' on input >> nth=33
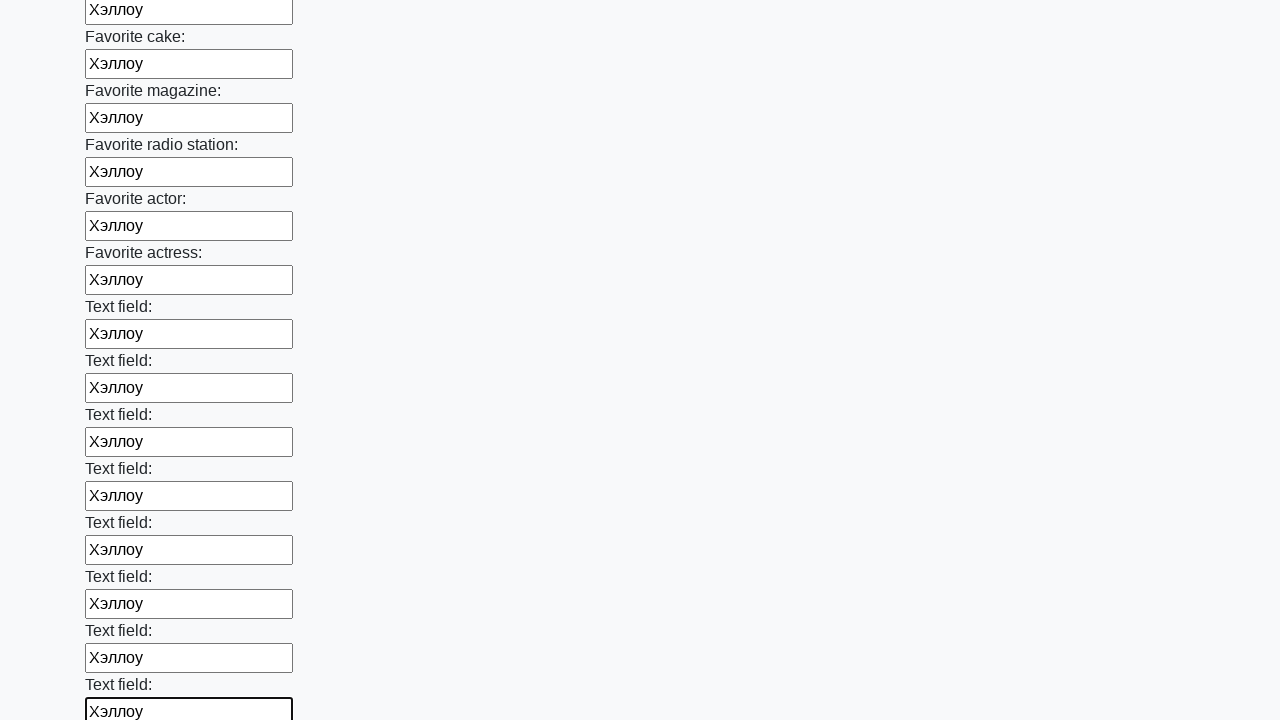

Filled input field with 'Хэллоу' on input >> nth=34
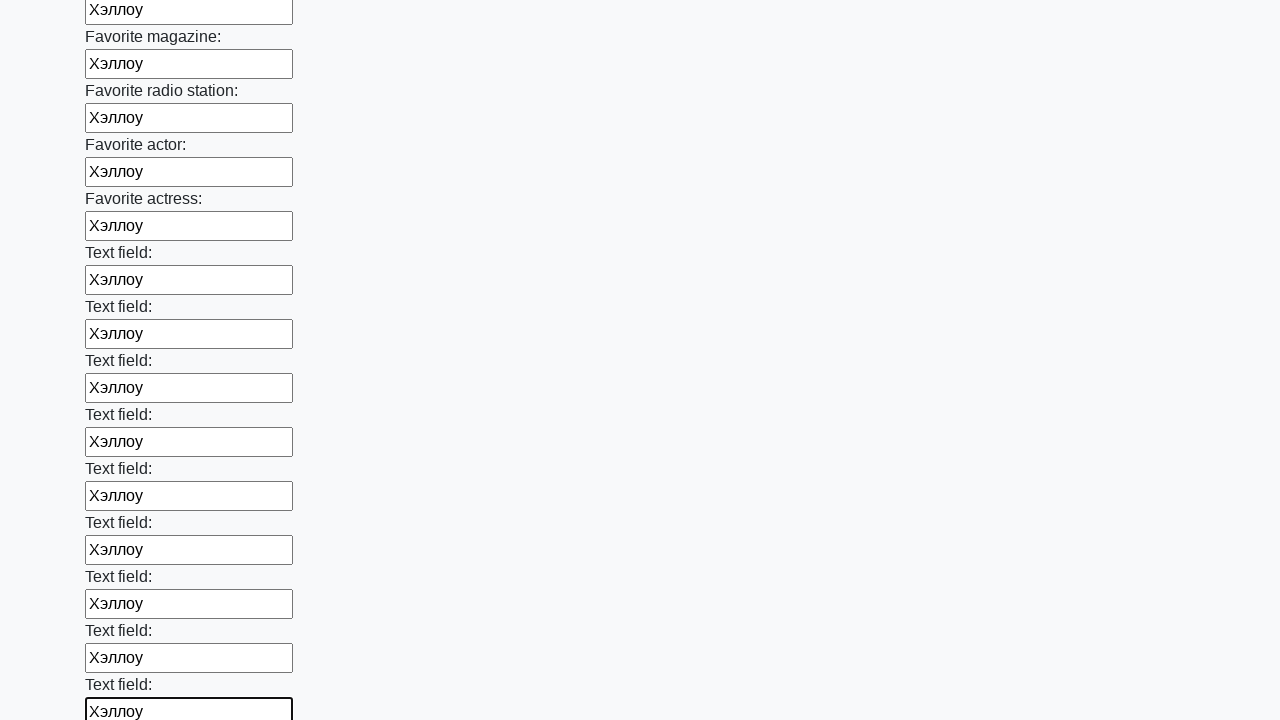

Filled input field with 'Хэллоу' on input >> nth=35
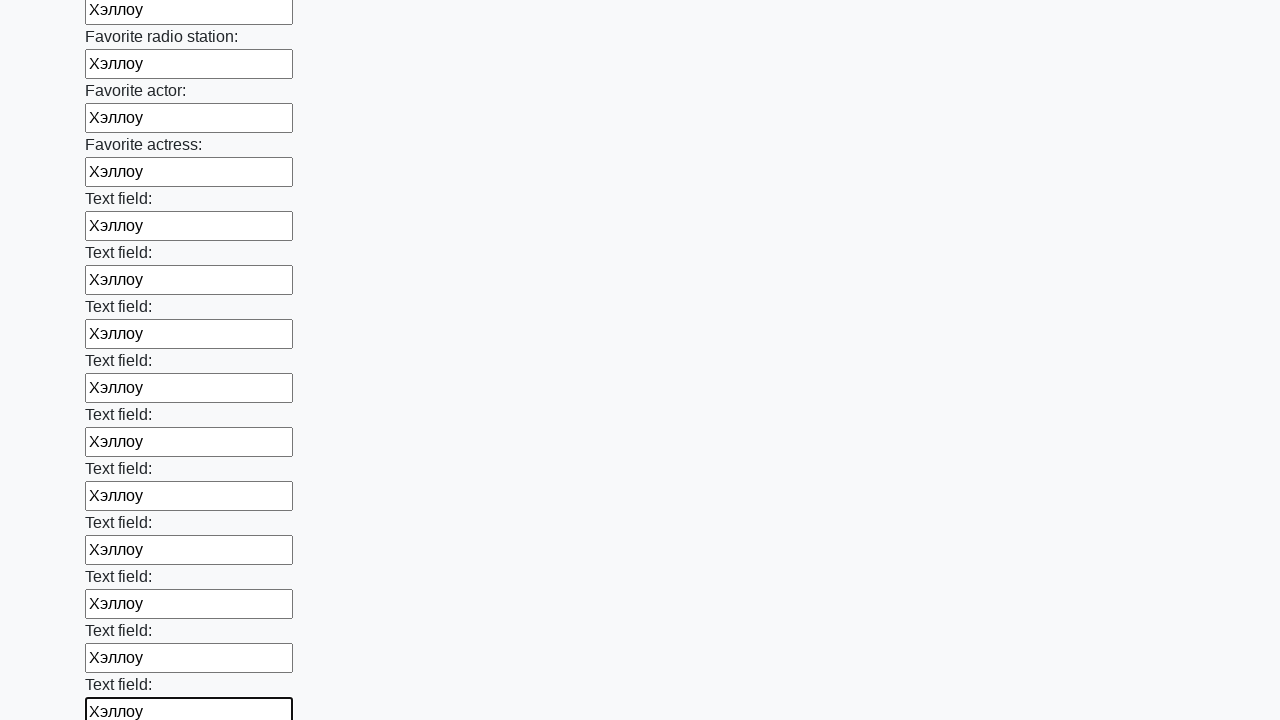

Filled input field with 'Хэллоу' on input >> nth=36
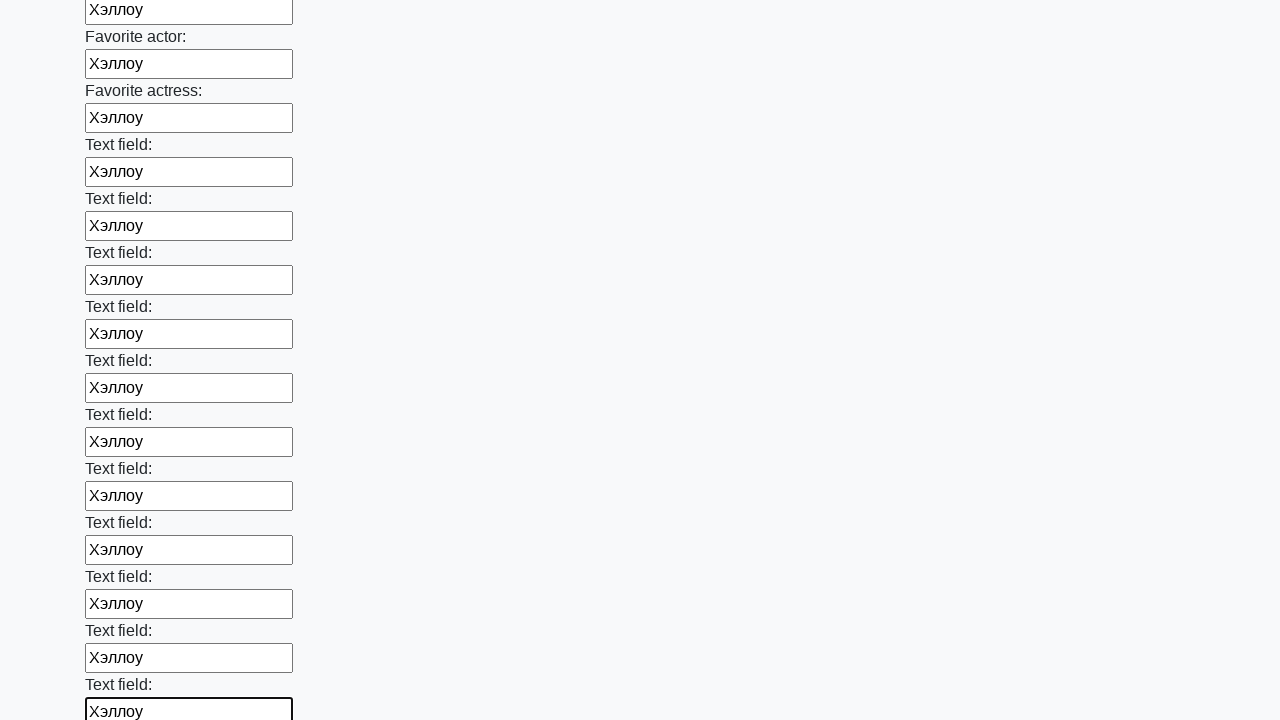

Filled input field with 'Хэллоу' on input >> nth=37
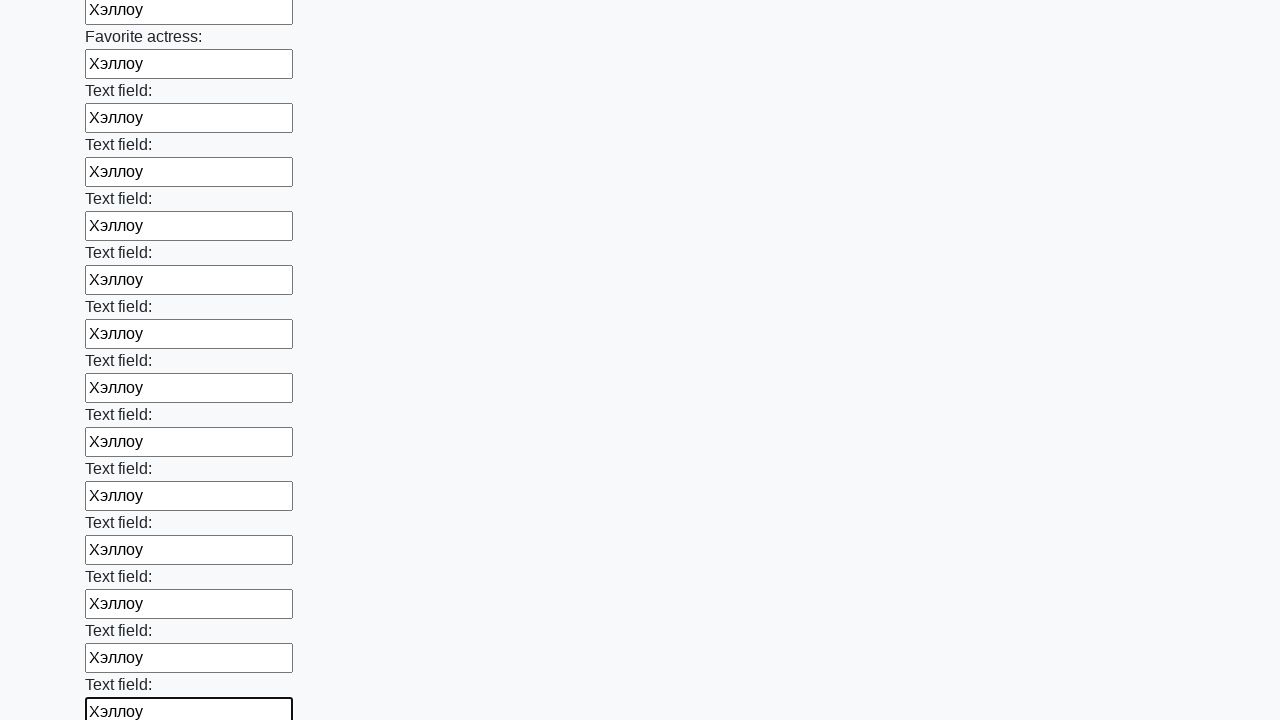

Filled input field with 'Хэллоу' on input >> nth=38
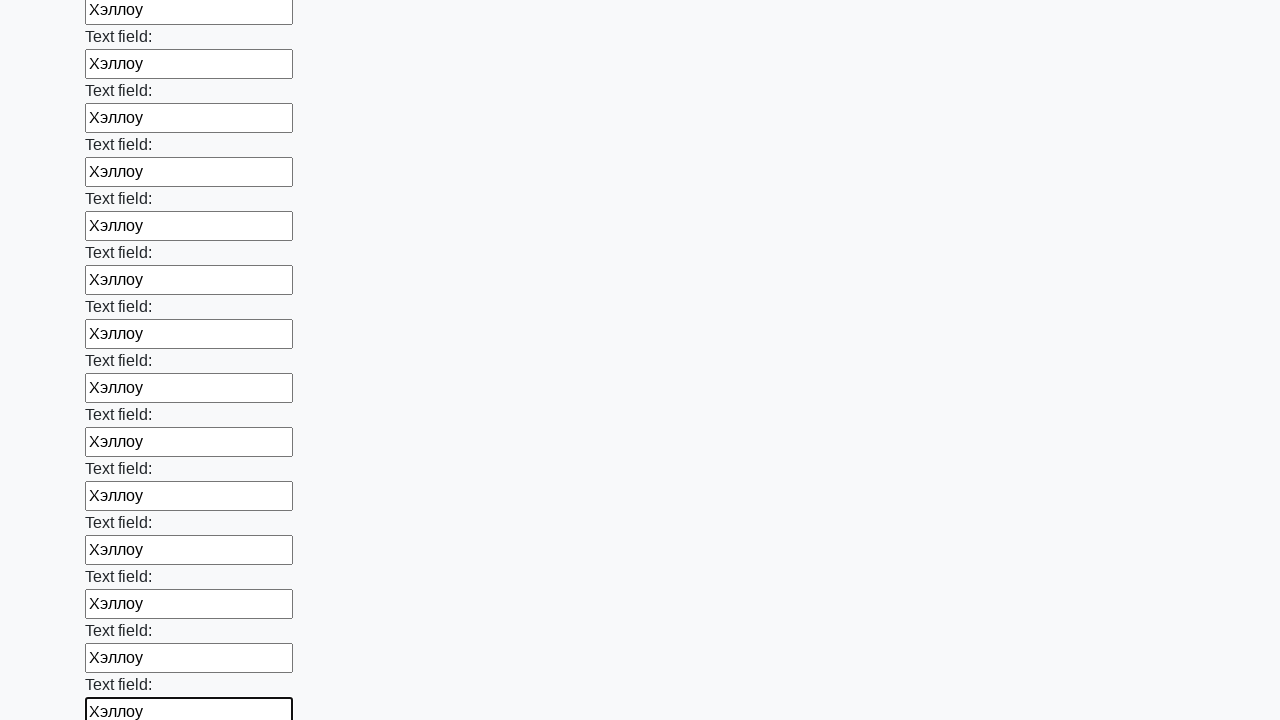

Filled input field with 'Хэллоу' on input >> nth=39
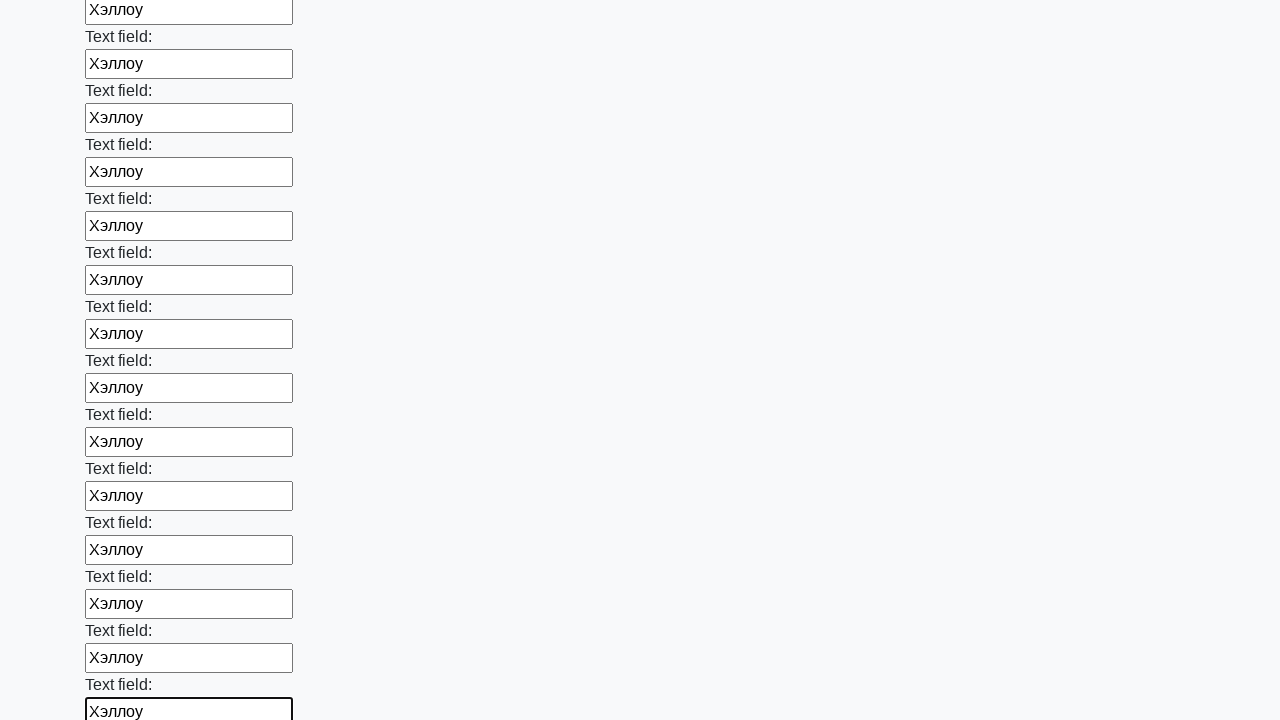

Filled input field with 'Хэллоу' on input >> nth=40
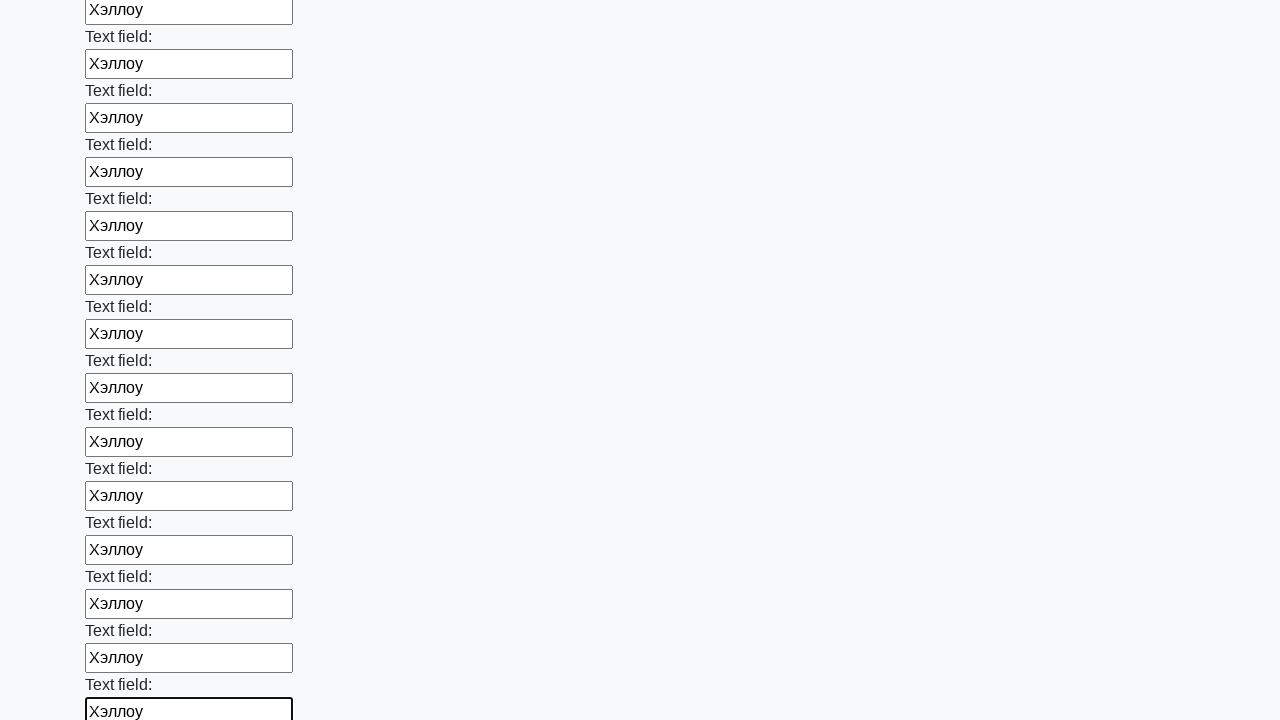

Filled input field with 'Хэллоу' on input >> nth=41
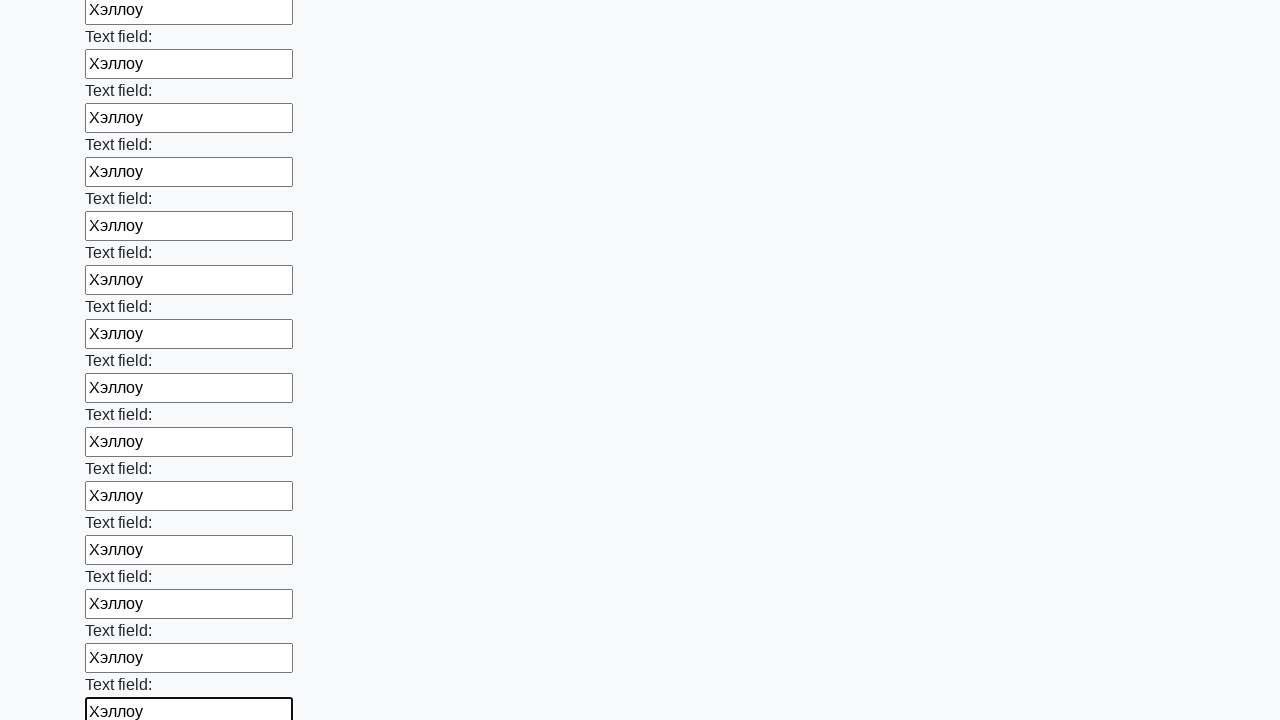

Filled input field with 'Хэллоу' on input >> nth=42
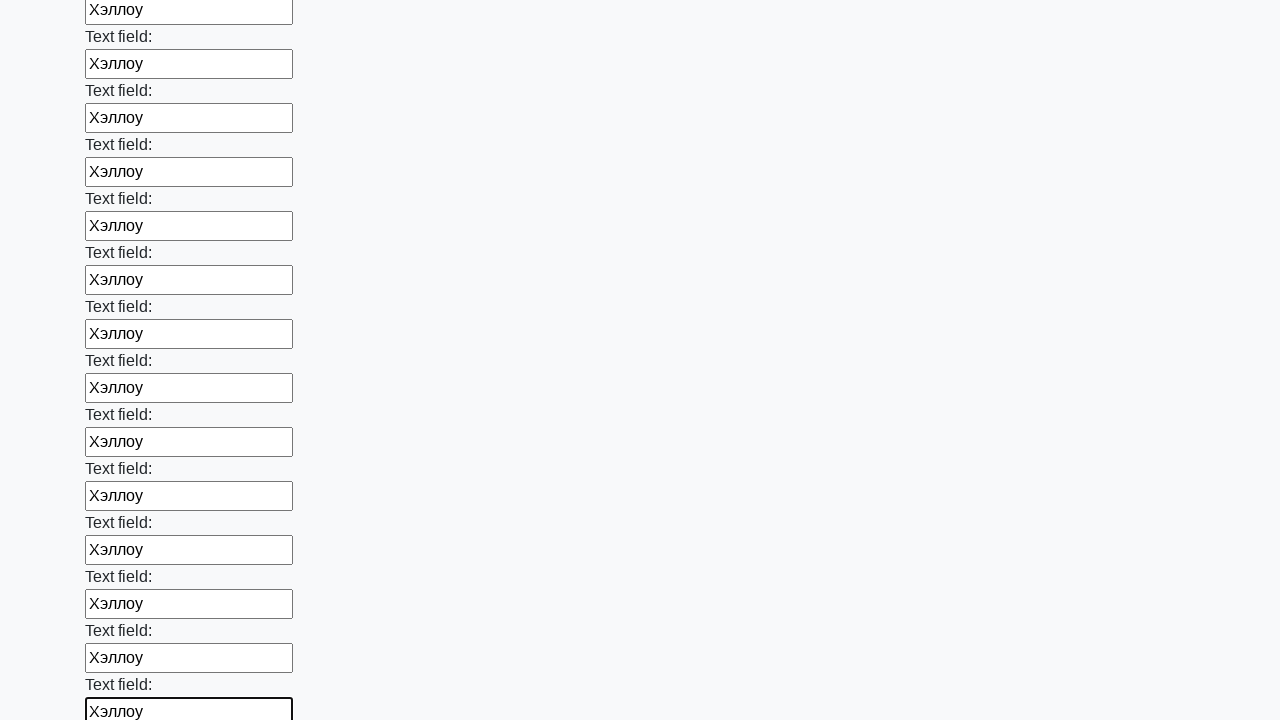

Filled input field with 'Хэллоу' on input >> nth=43
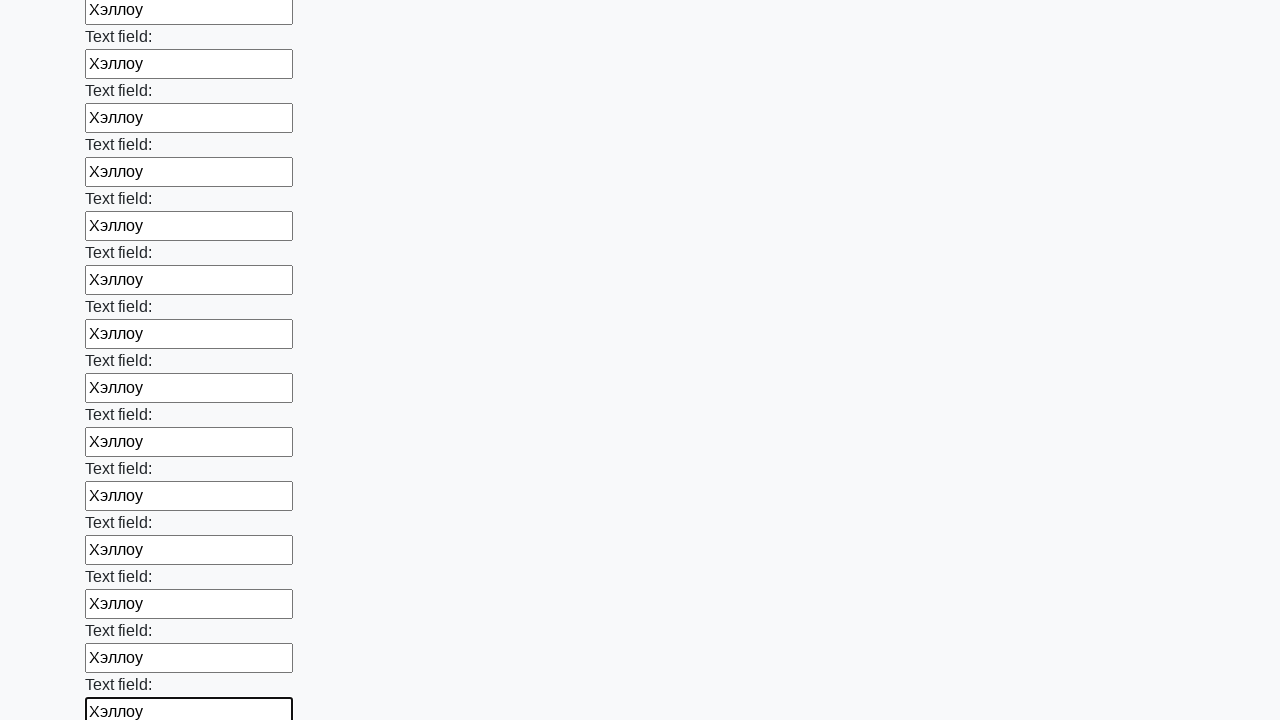

Filled input field with 'Хэллоу' on input >> nth=44
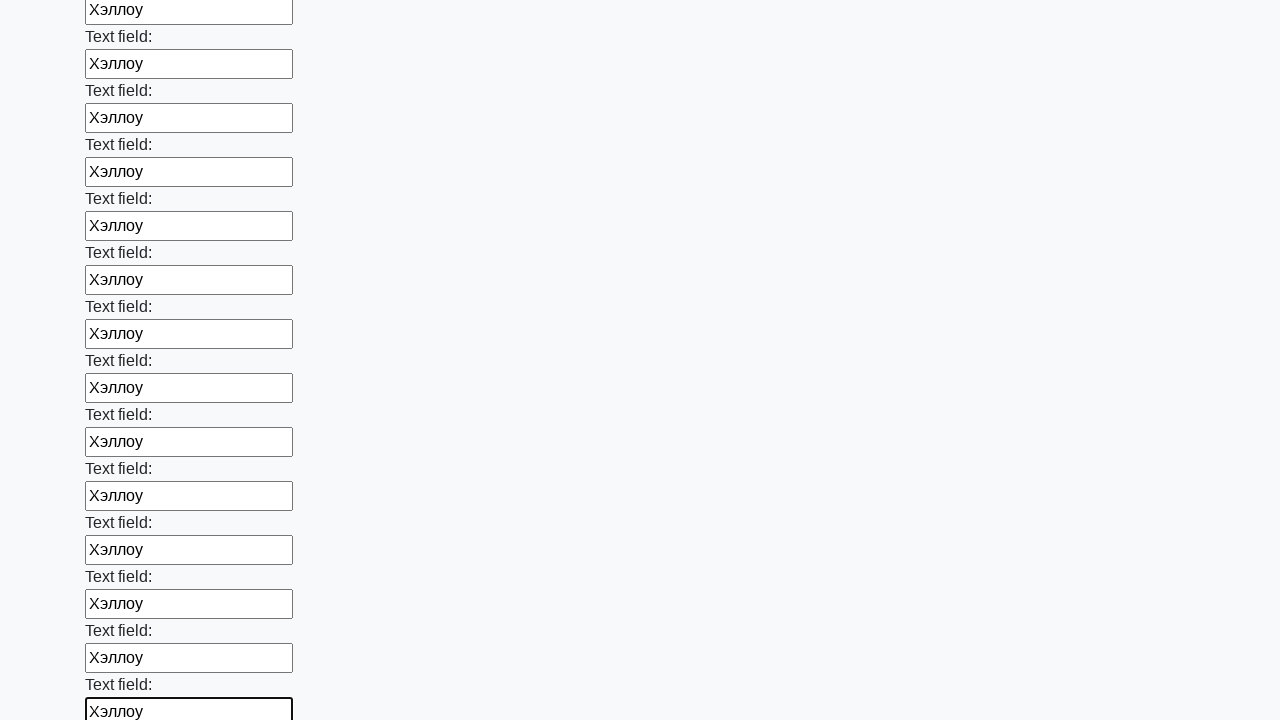

Filled input field with 'Хэллоу' on input >> nth=45
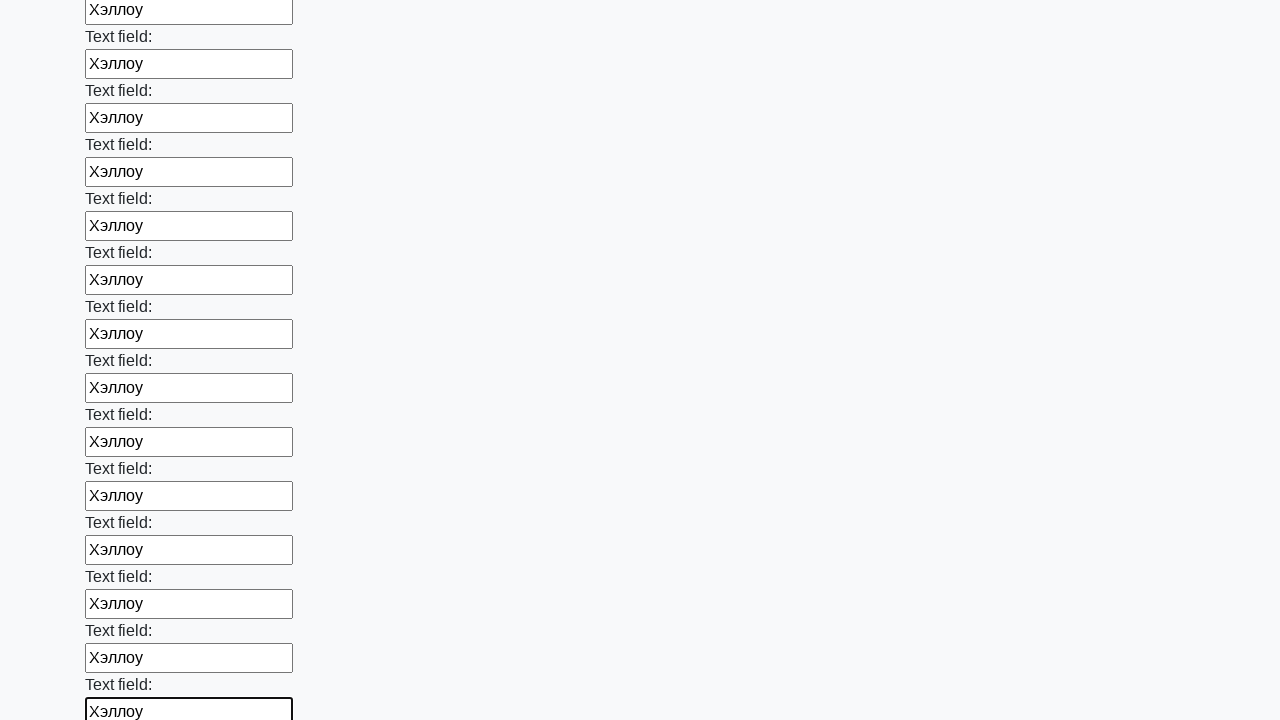

Filled input field with 'Хэллоу' on input >> nth=46
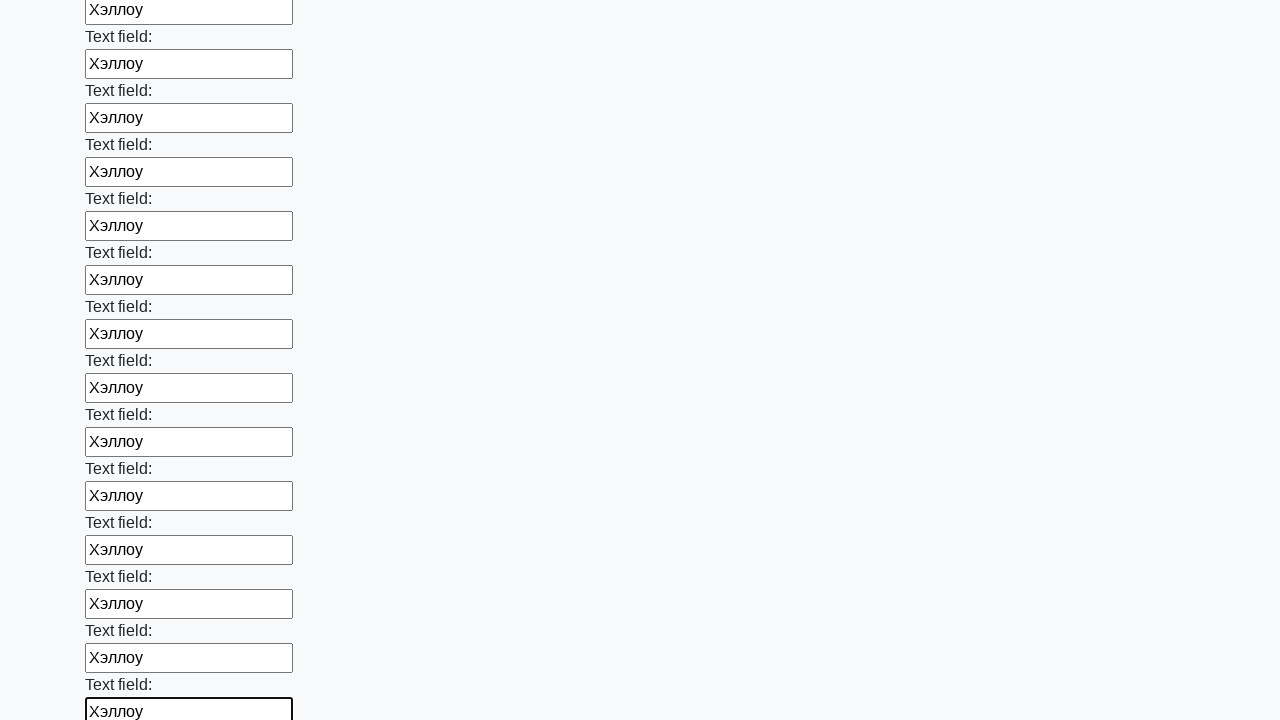

Filled input field with 'Хэллоу' on input >> nth=47
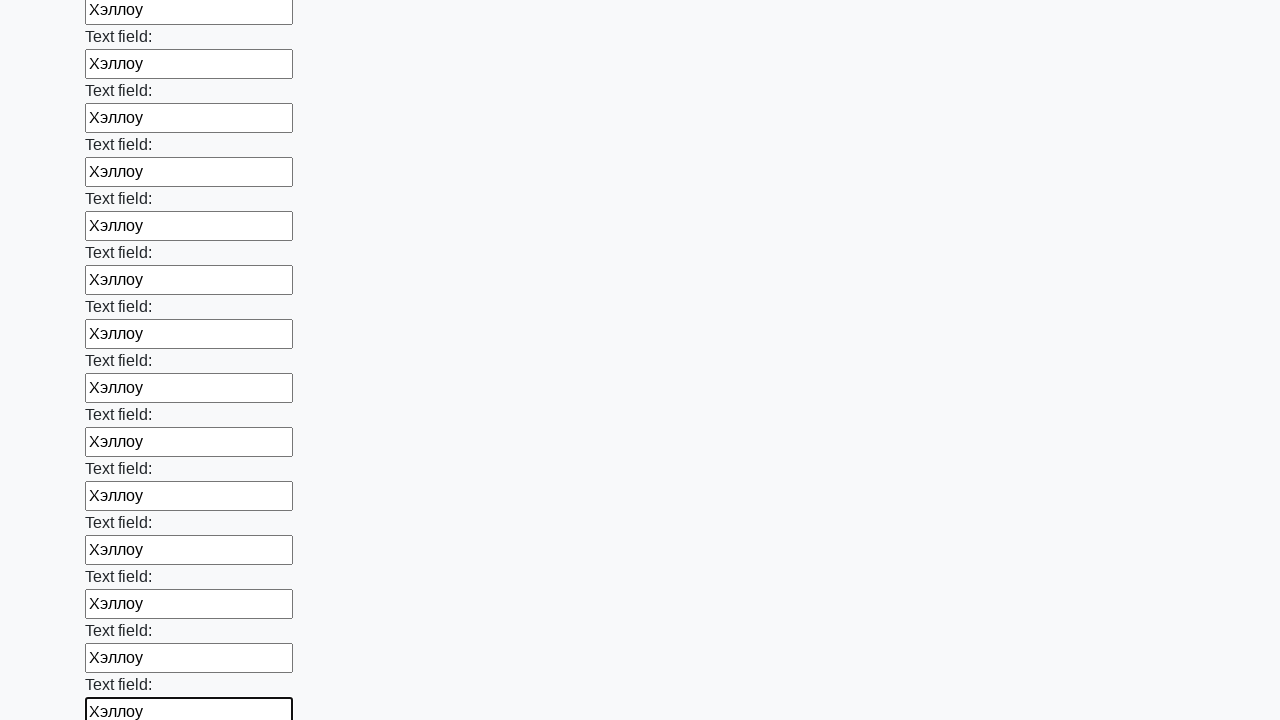

Filled input field with 'Хэллоу' on input >> nth=48
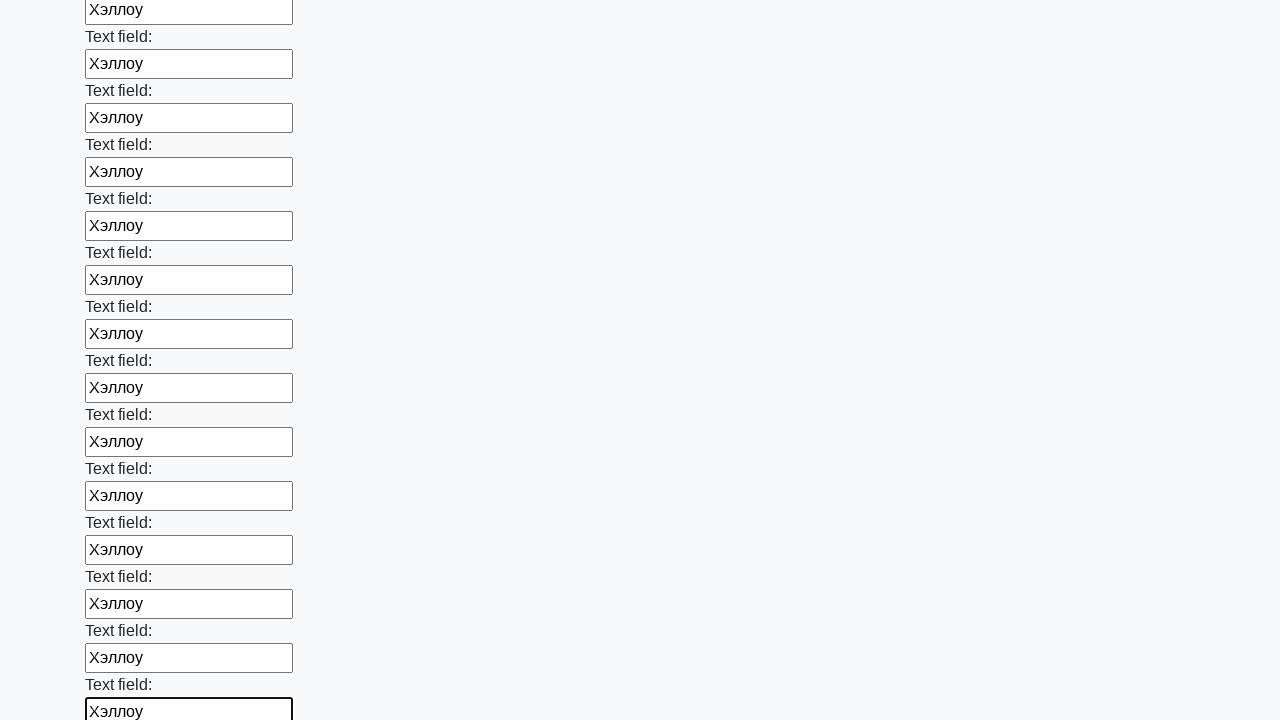

Filled input field with 'Хэллоу' on input >> nth=49
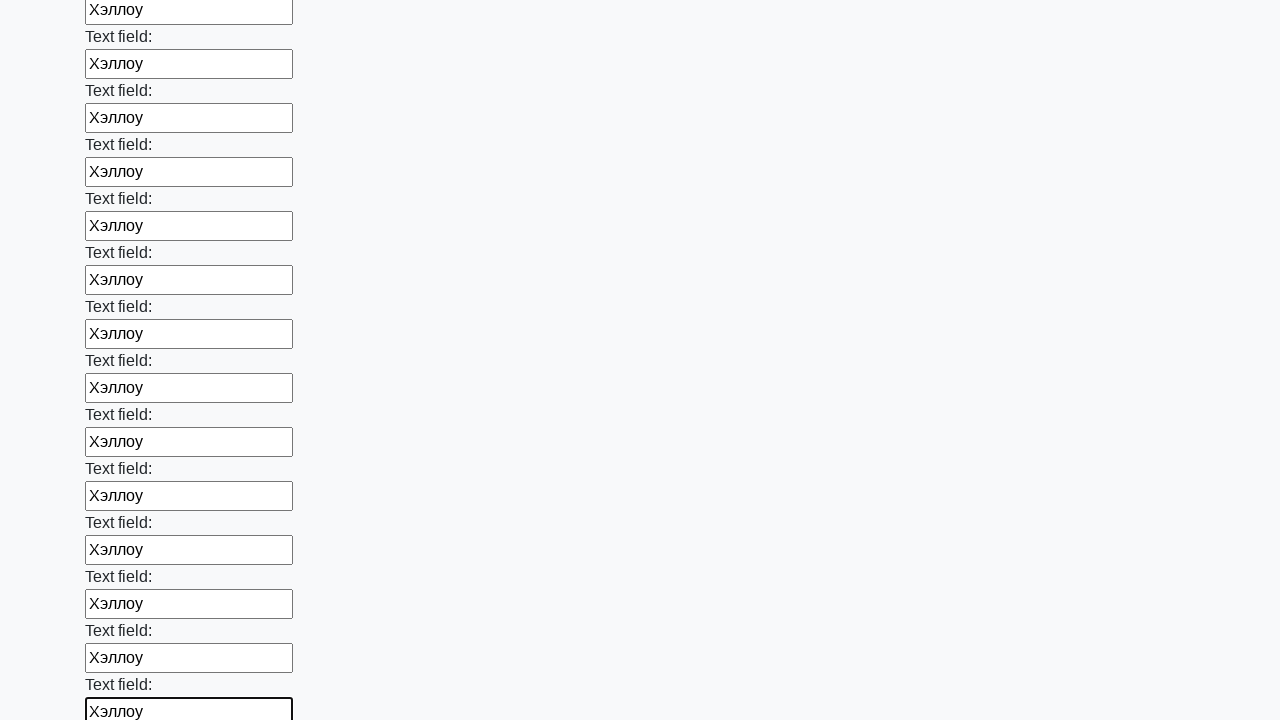

Filled input field with 'Хэллоу' on input >> nth=50
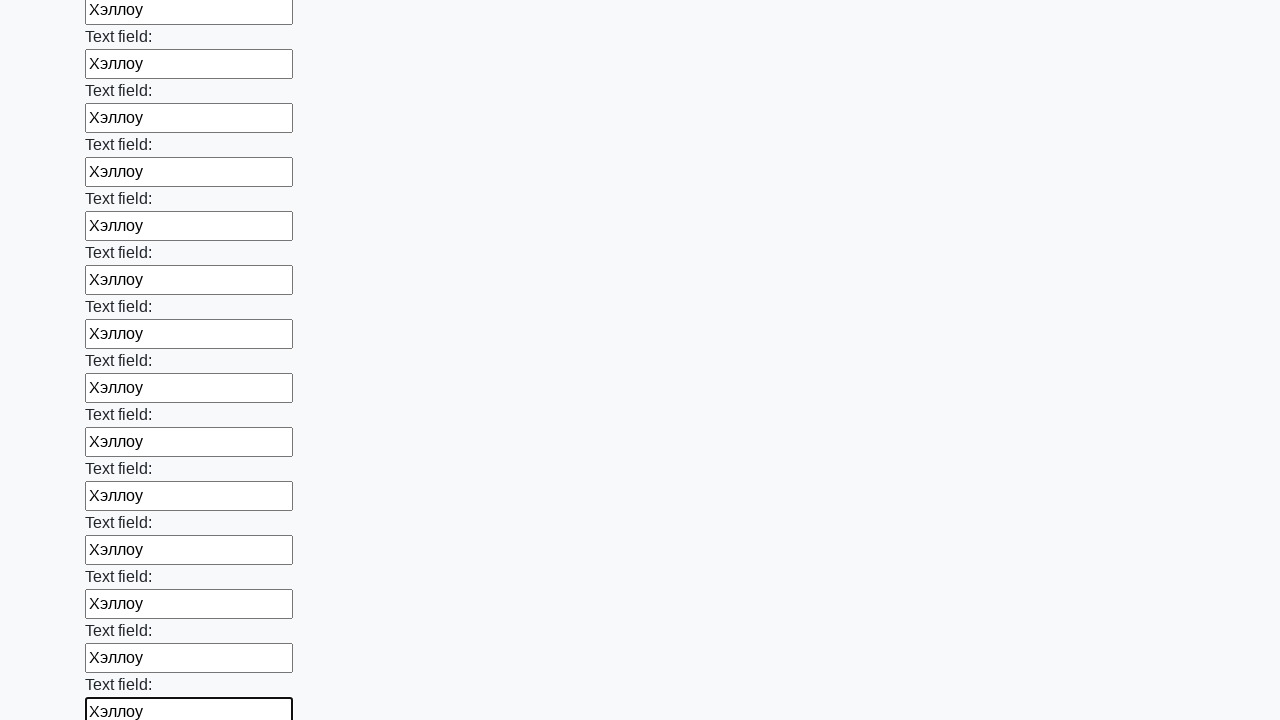

Filled input field with 'Хэллоу' on input >> nth=51
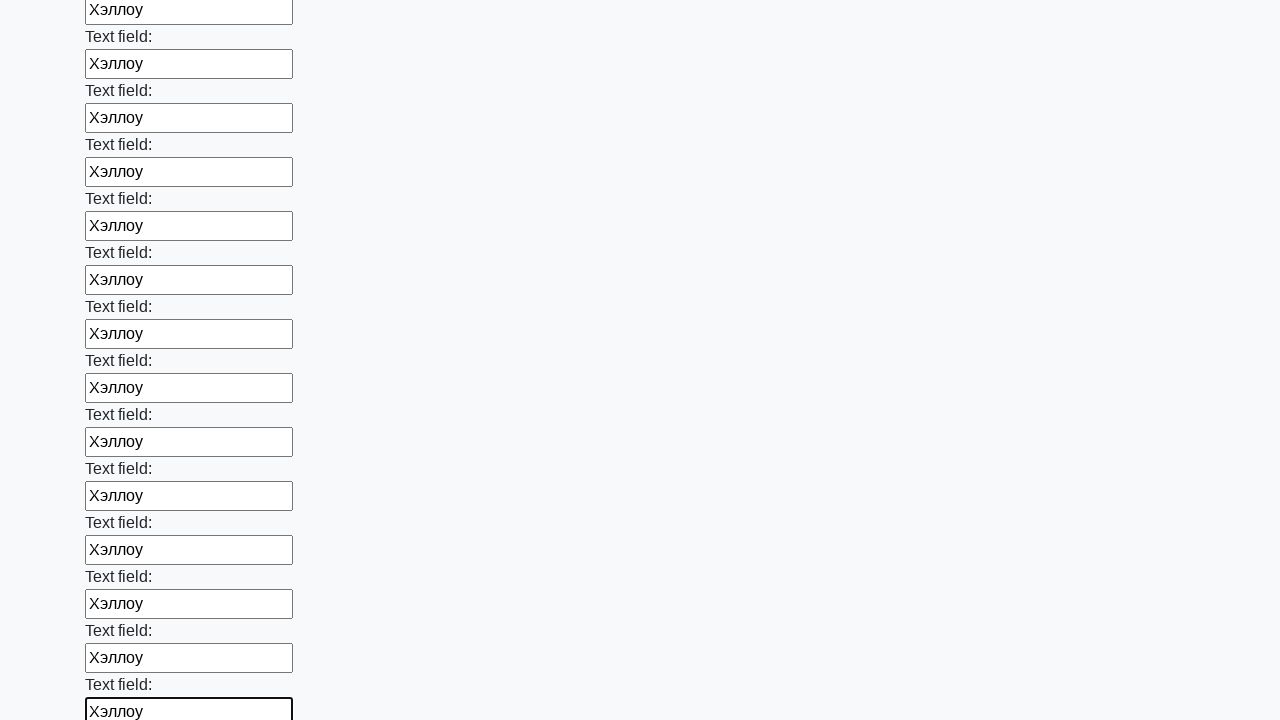

Filled input field with 'Хэллоу' on input >> nth=52
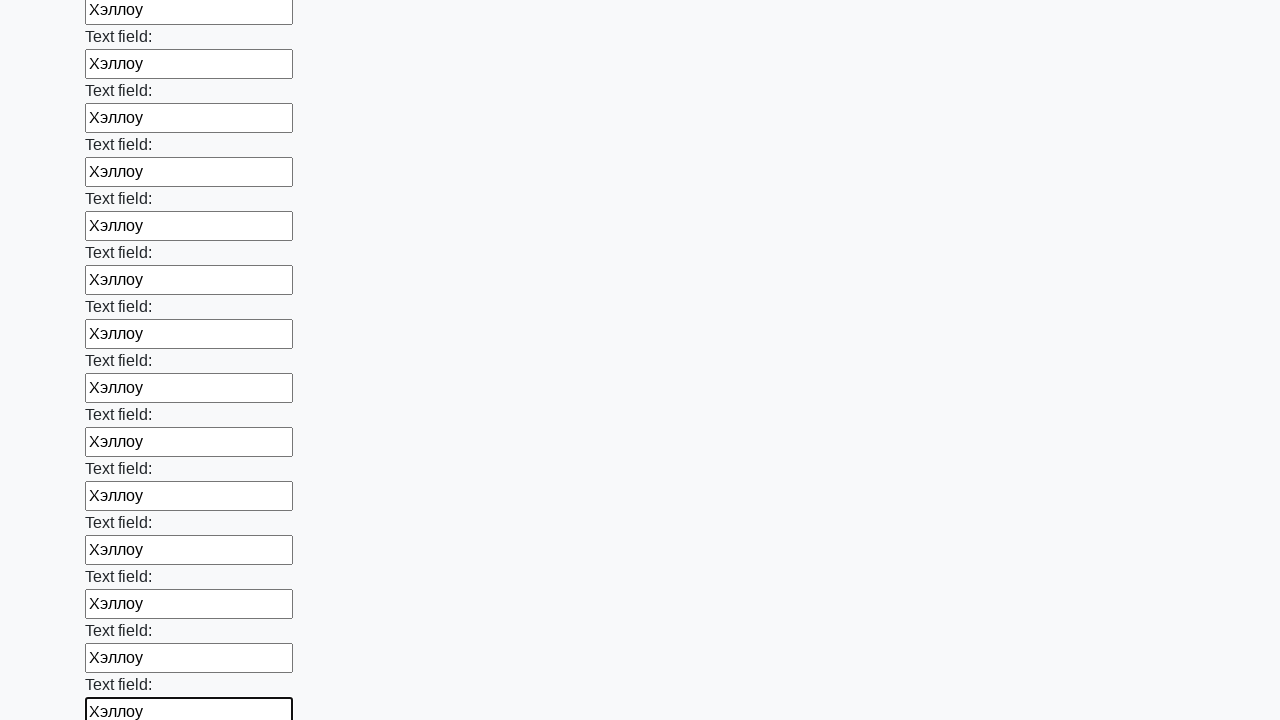

Filled input field with 'Хэллоу' on input >> nth=53
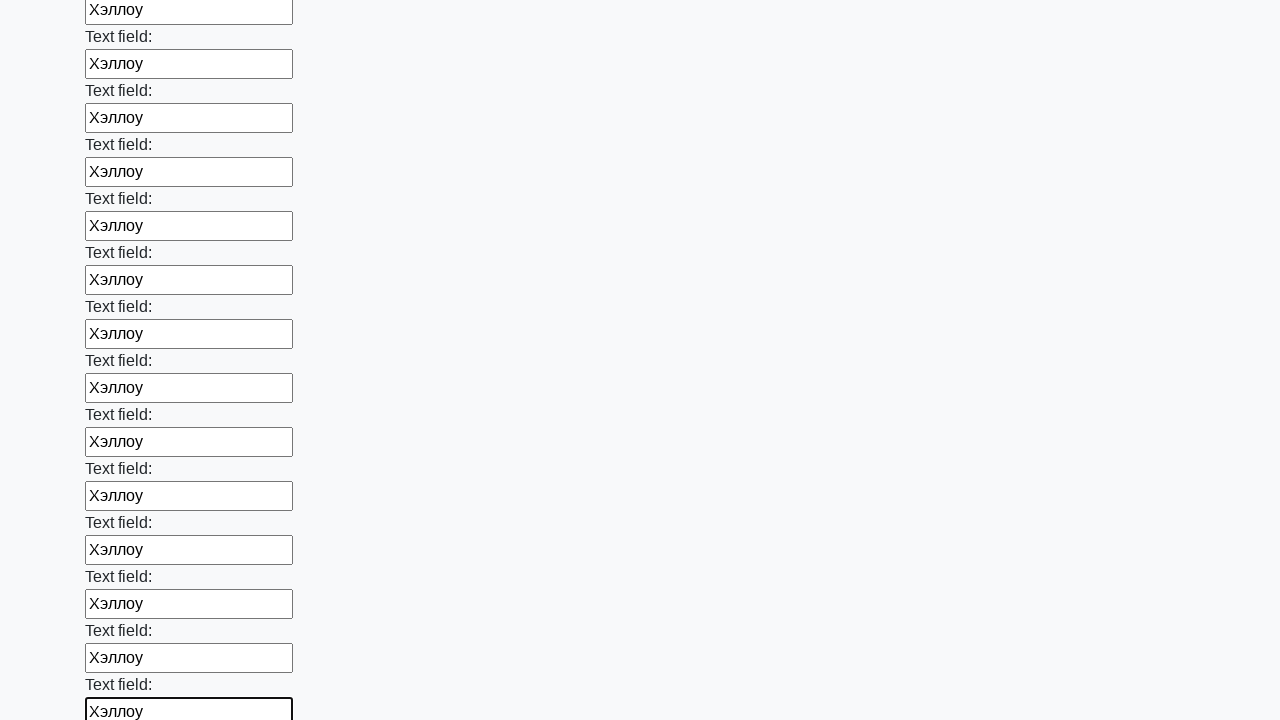

Filled input field with 'Хэллоу' on input >> nth=54
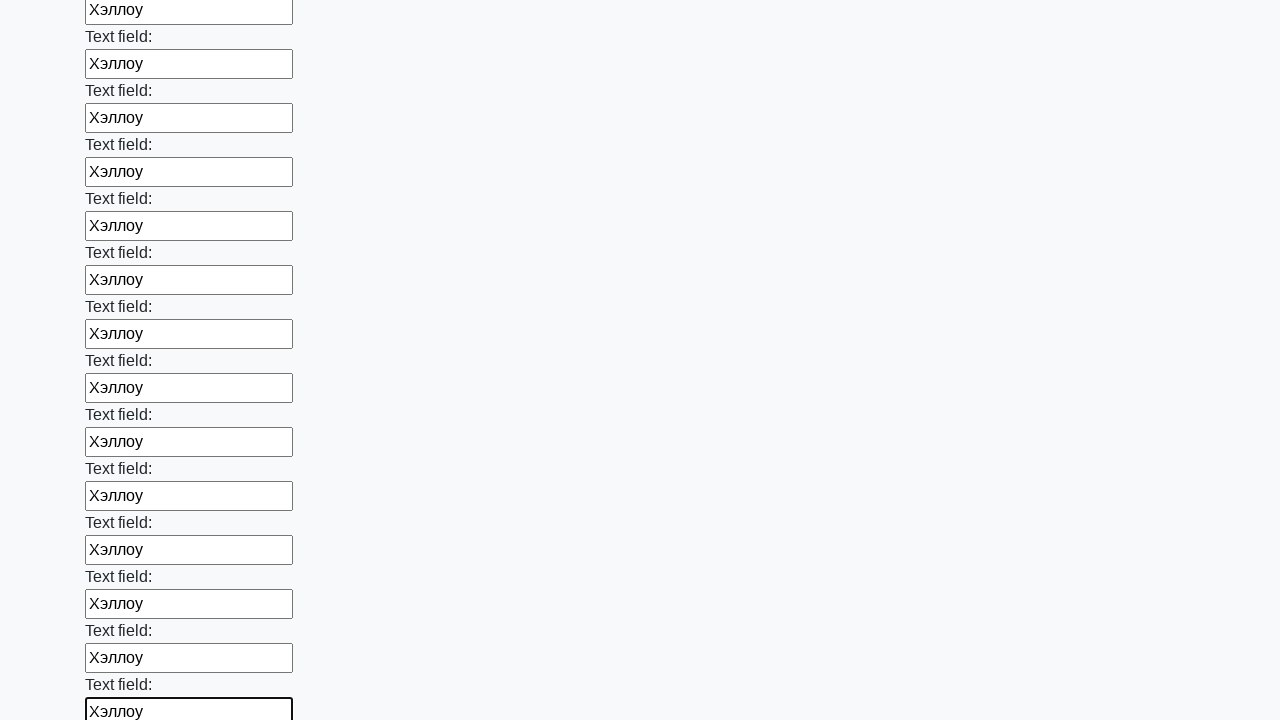

Filled input field with 'Хэллоу' on input >> nth=55
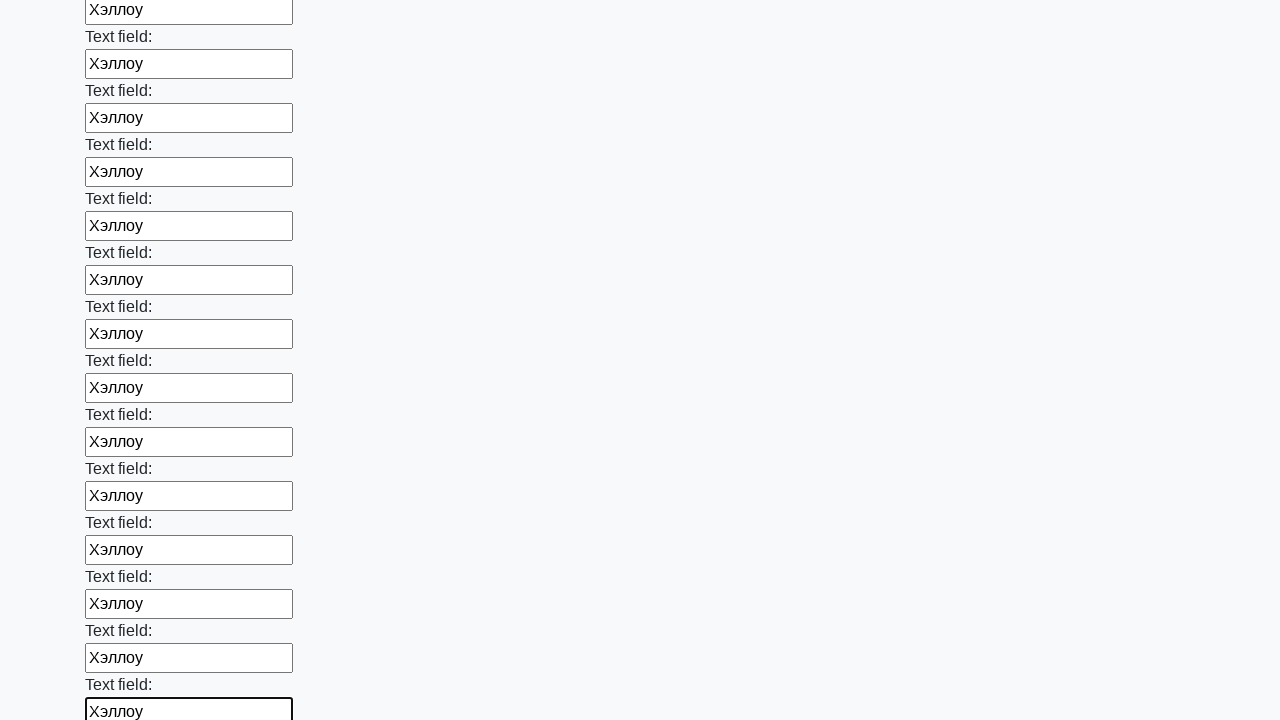

Filled input field with 'Хэллоу' on input >> nth=56
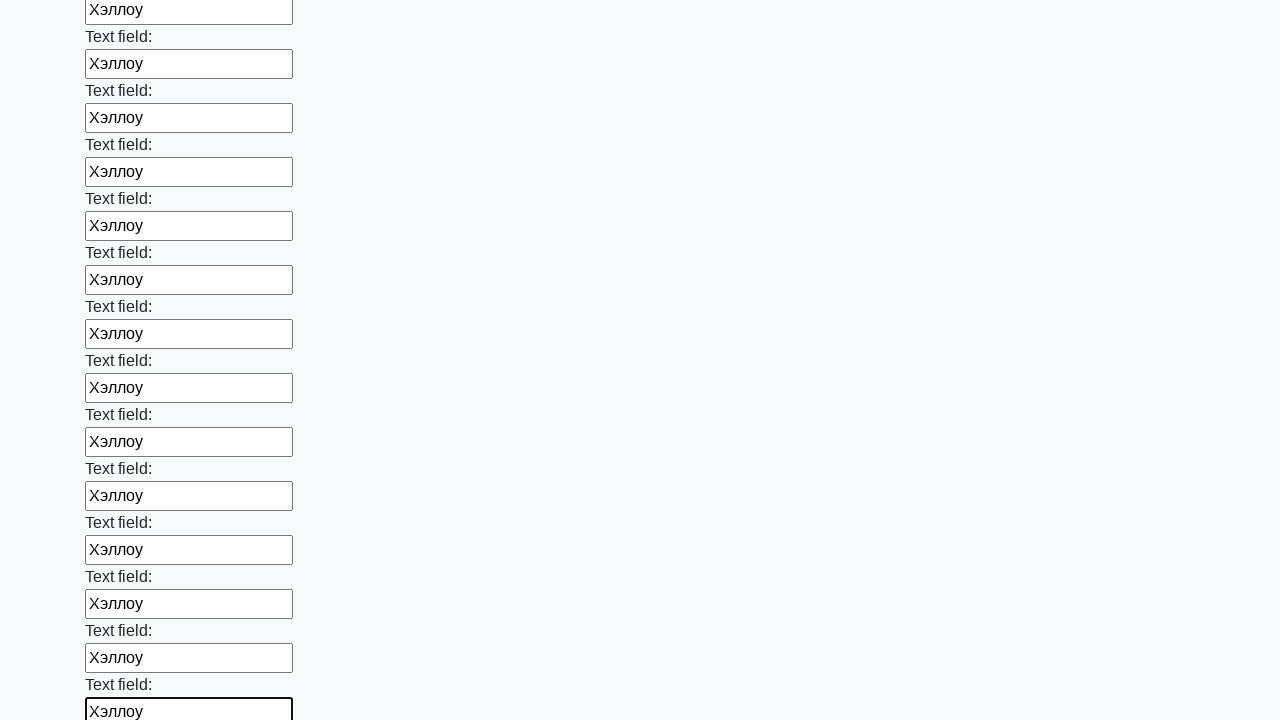

Filled input field with 'Хэллоу' on input >> nth=57
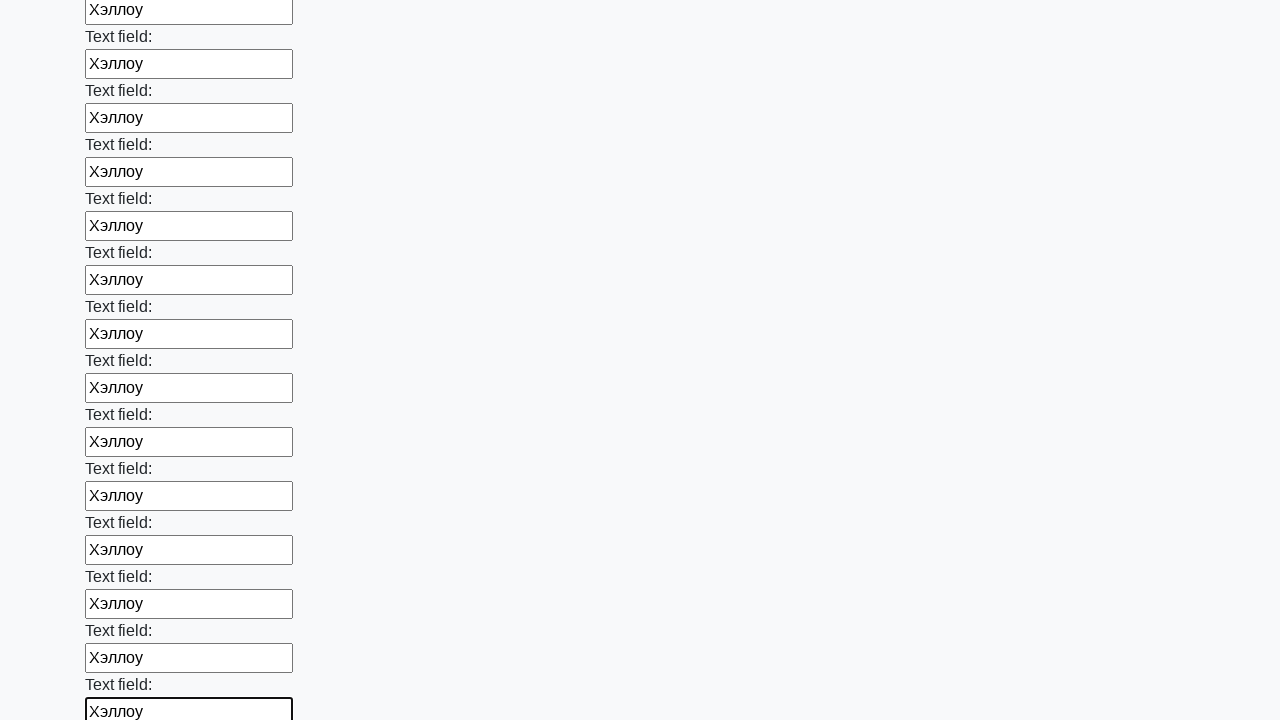

Filled input field with 'Хэллоу' on input >> nth=58
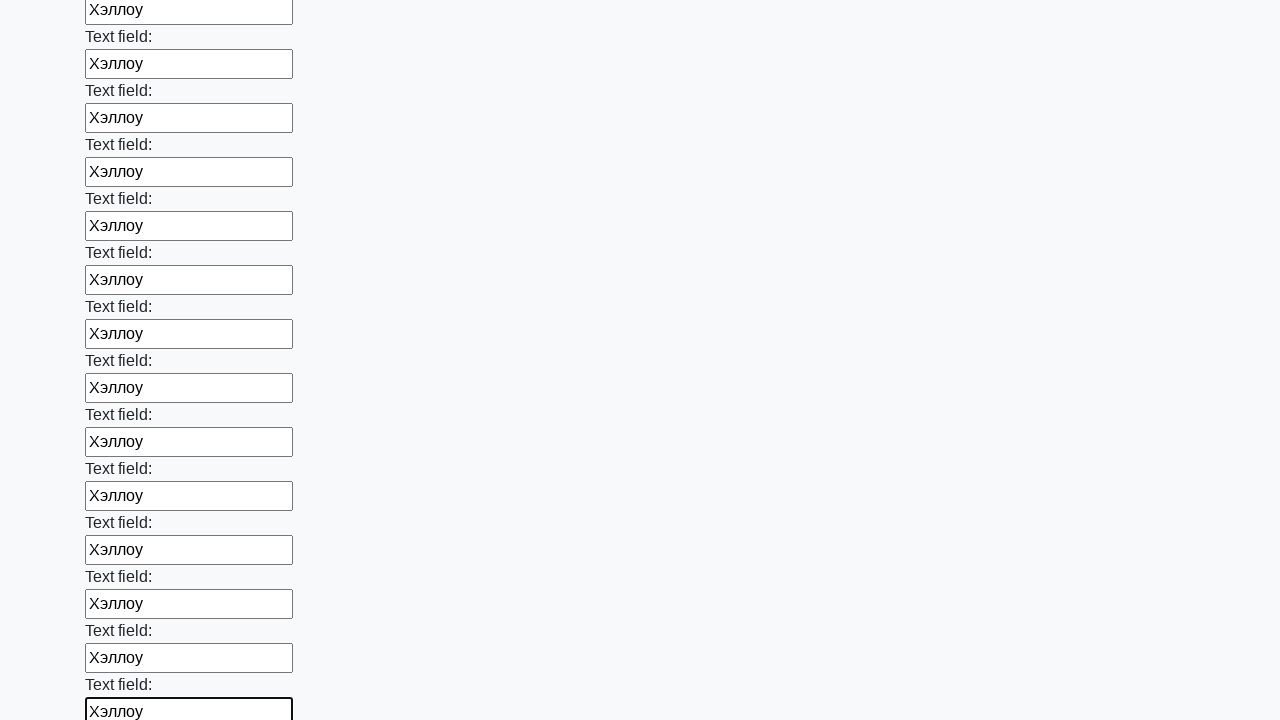

Filled input field with 'Хэллоу' on input >> nth=59
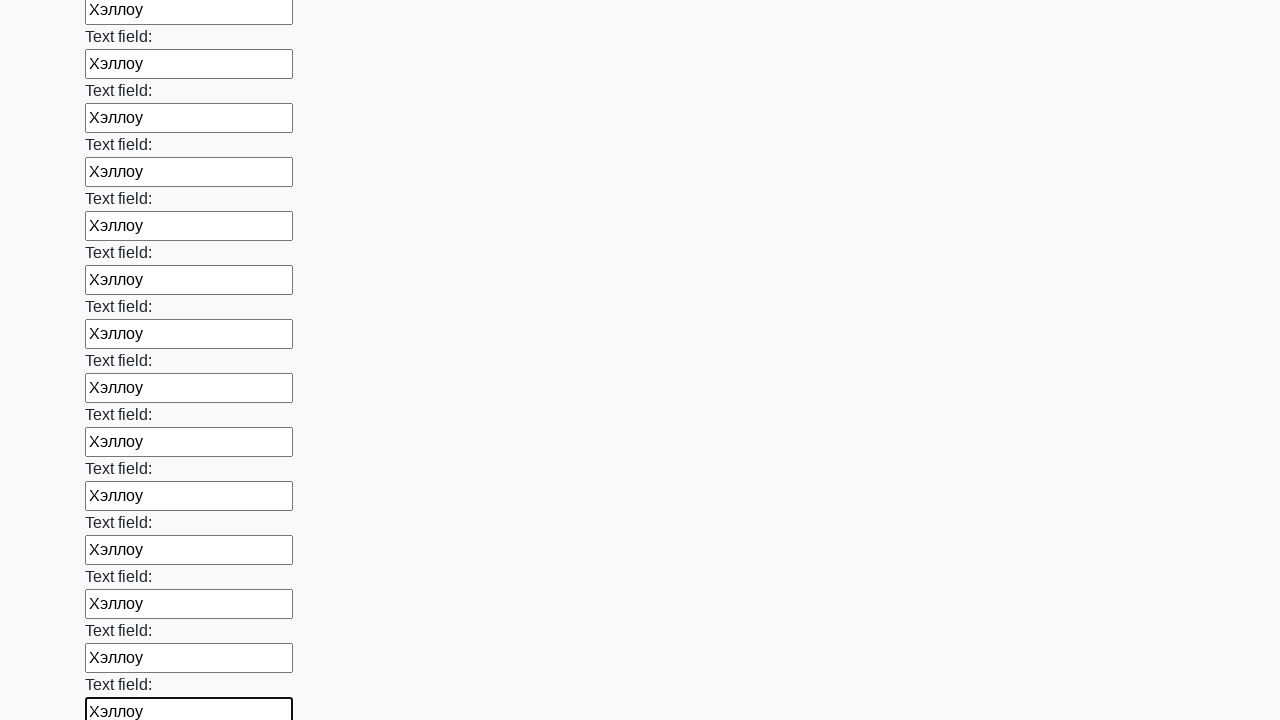

Filled input field with 'Хэллоу' on input >> nth=60
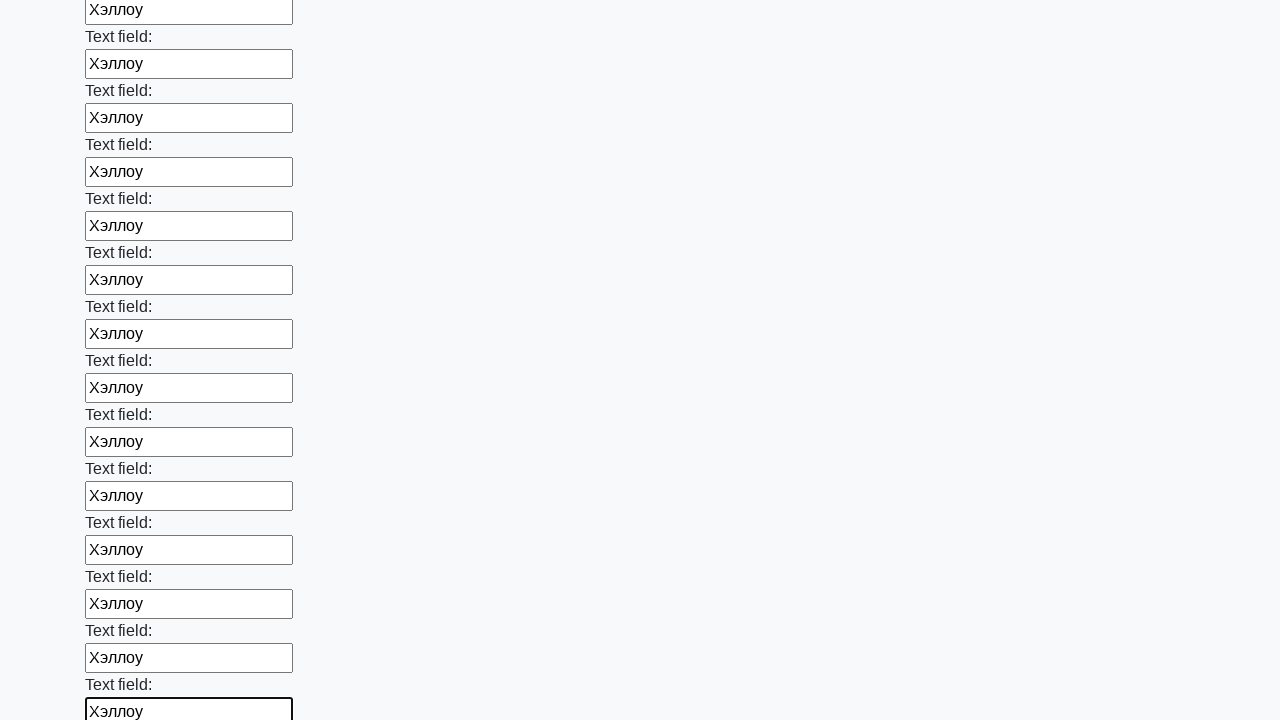

Filled input field with 'Хэллоу' on input >> nth=61
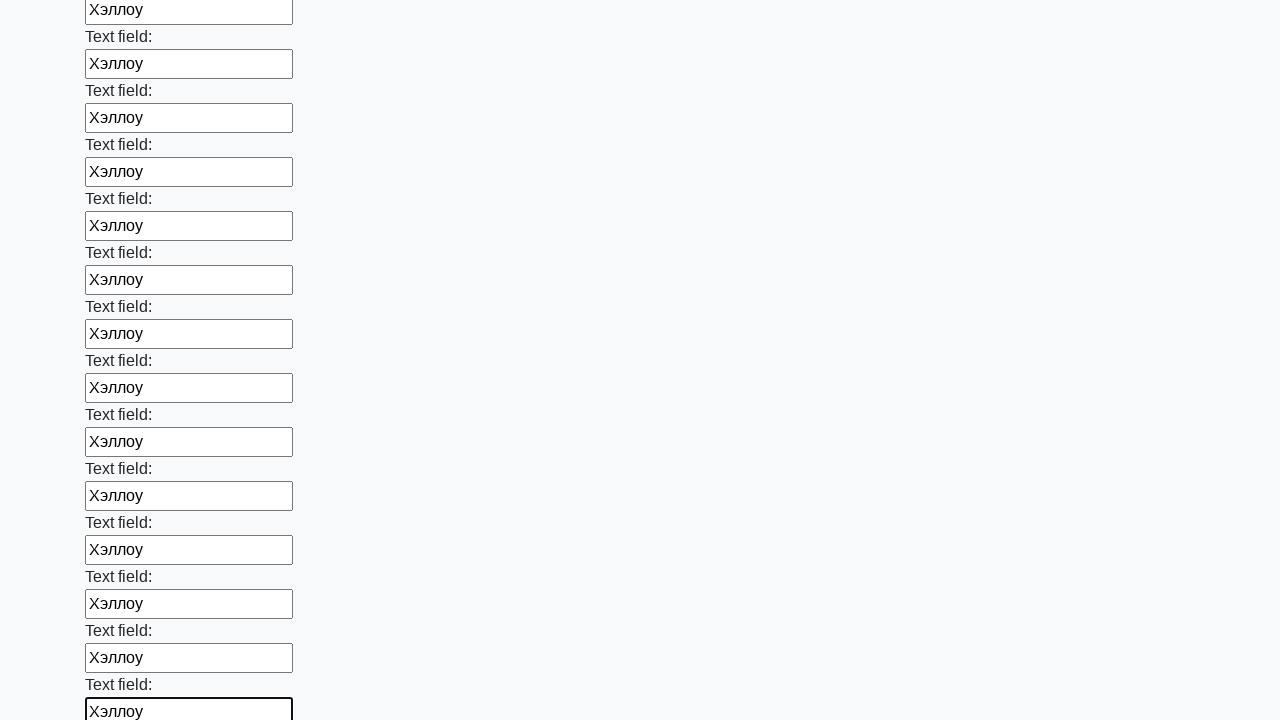

Filled input field with 'Хэллоу' on input >> nth=62
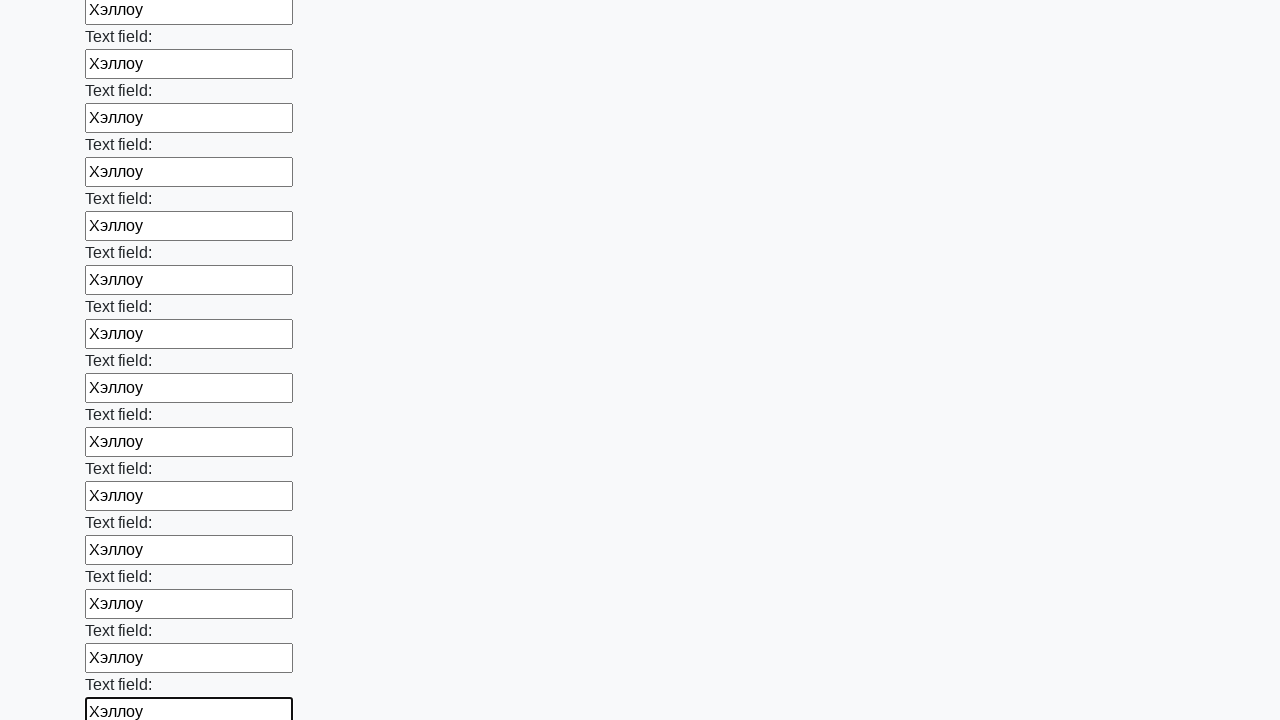

Filled input field with 'Хэллоу' on input >> nth=63
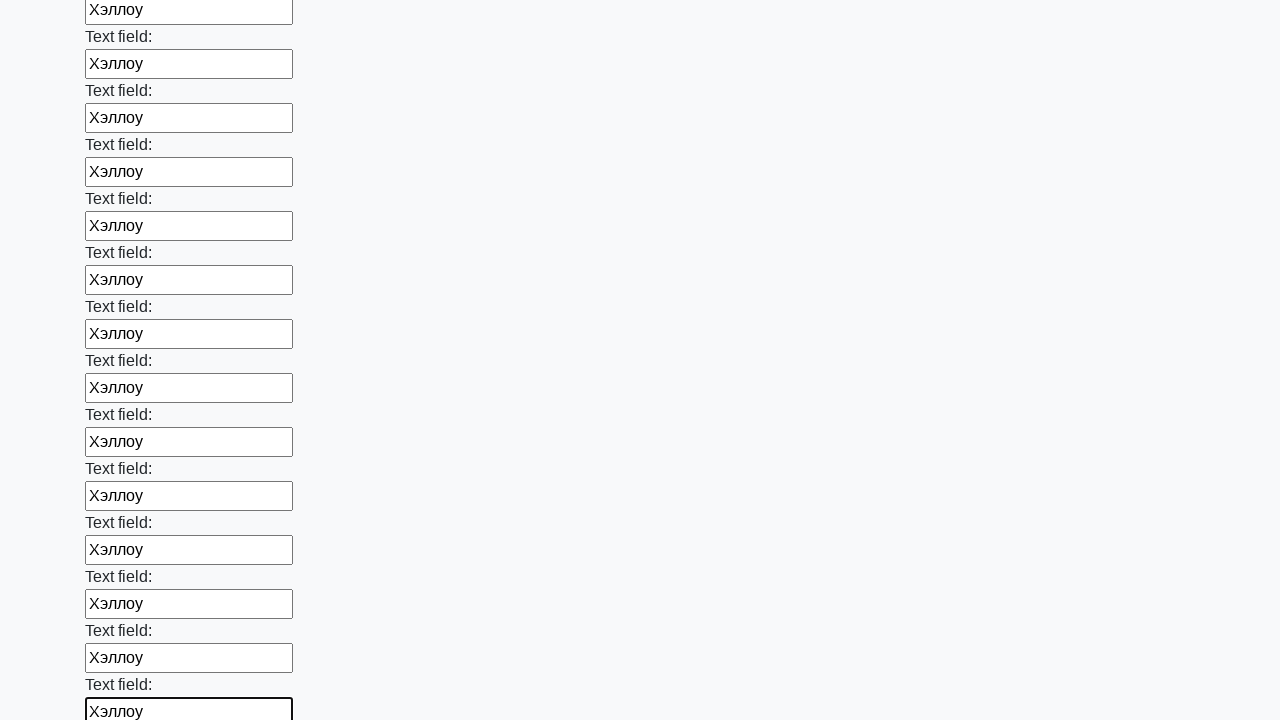

Filled input field with 'Хэллоу' on input >> nth=64
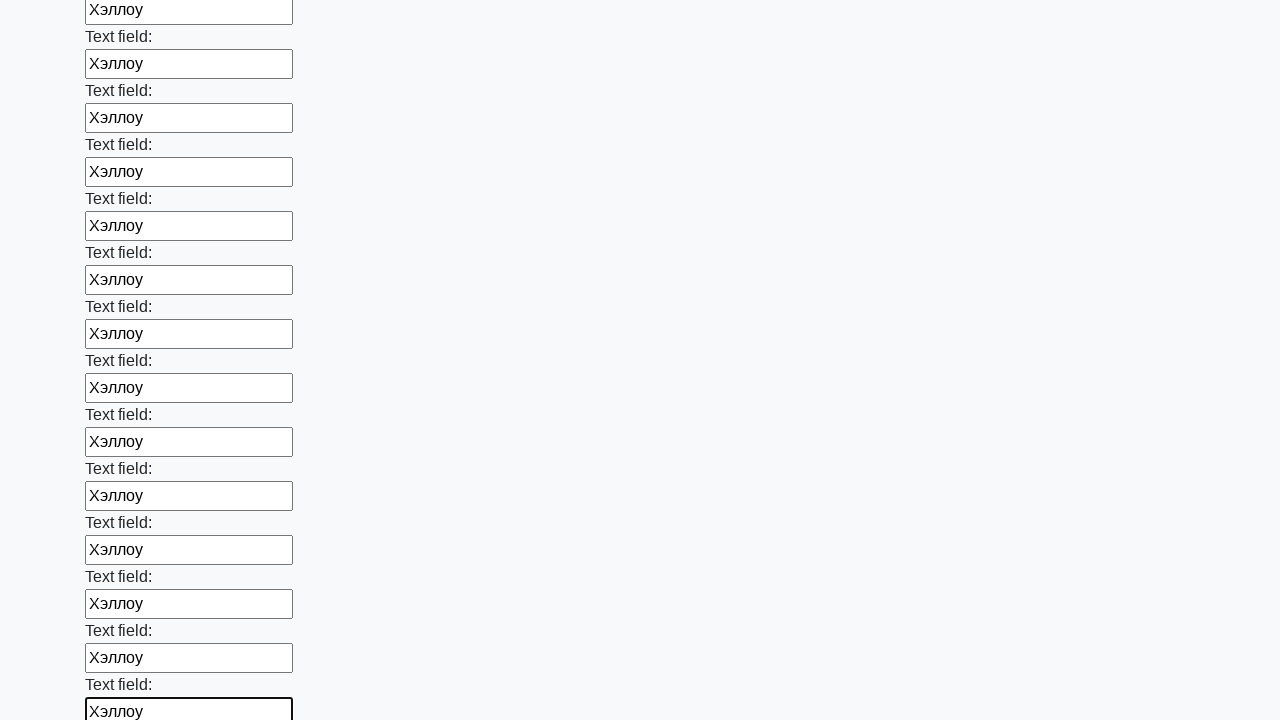

Filled input field with 'Хэллоу' on input >> nth=65
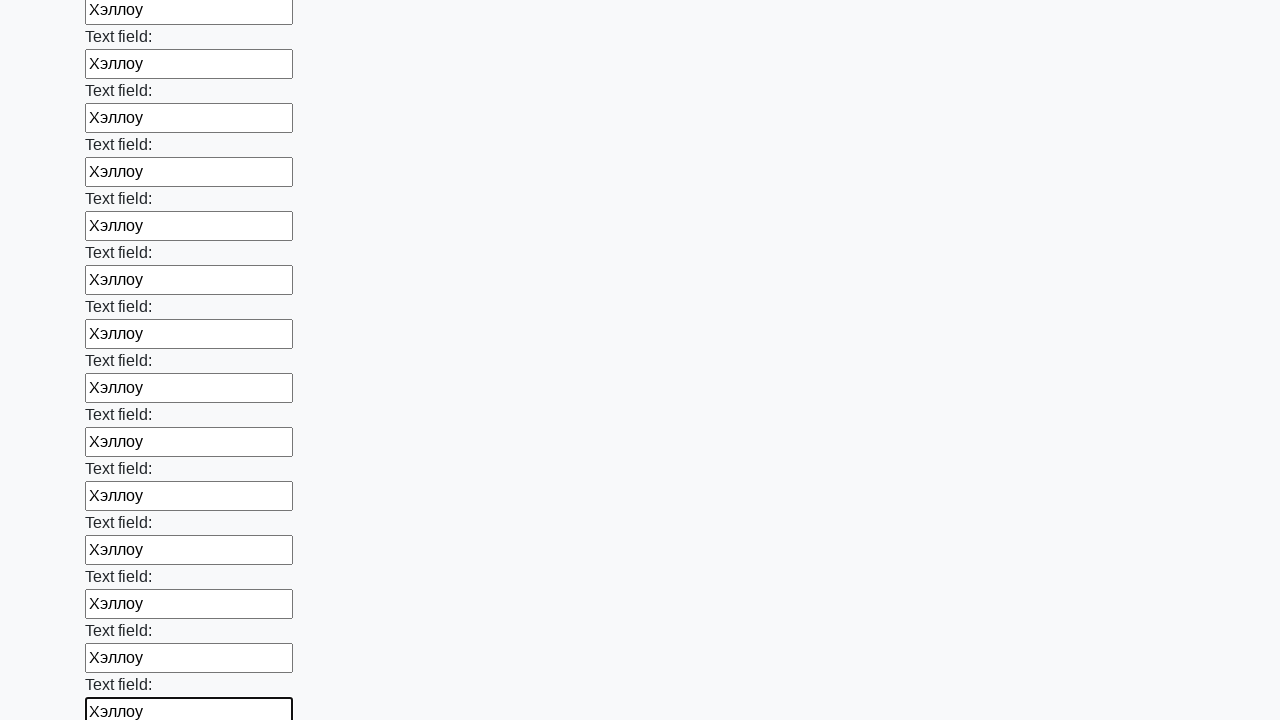

Filled input field with 'Хэллоу' on input >> nth=66
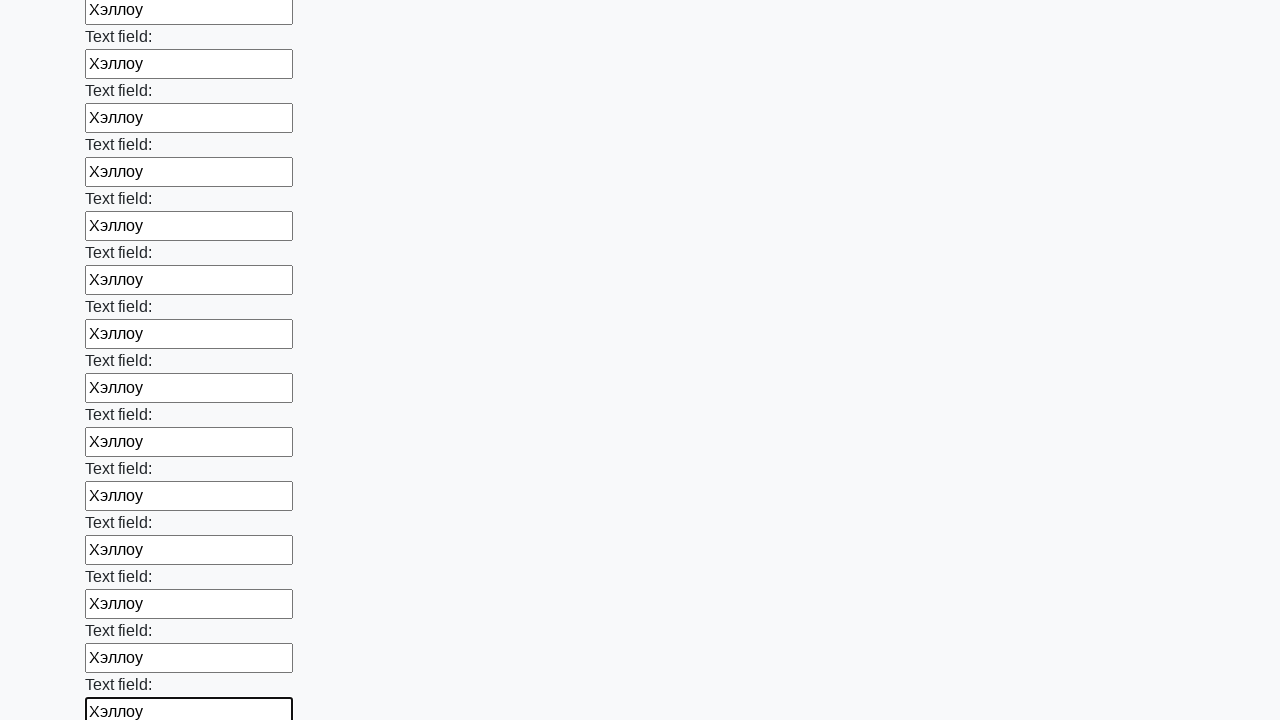

Filled input field with 'Хэллоу' on input >> nth=67
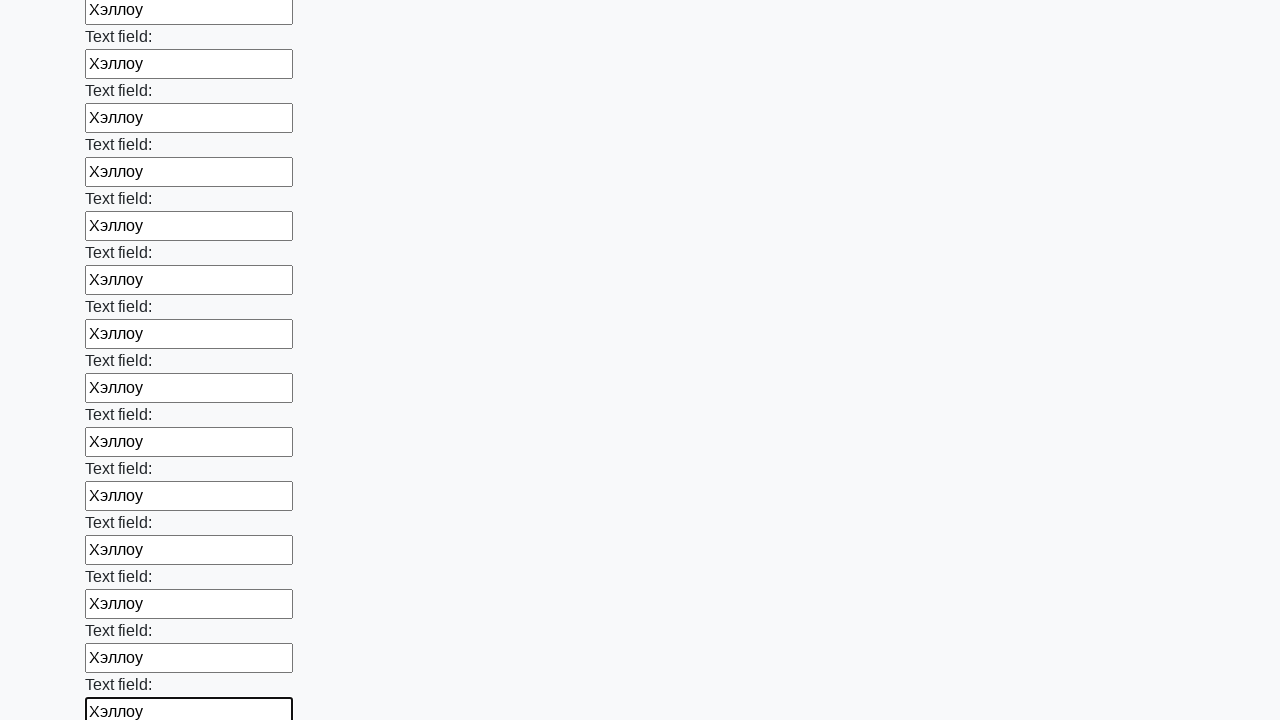

Filled input field with 'Хэллоу' on input >> nth=68
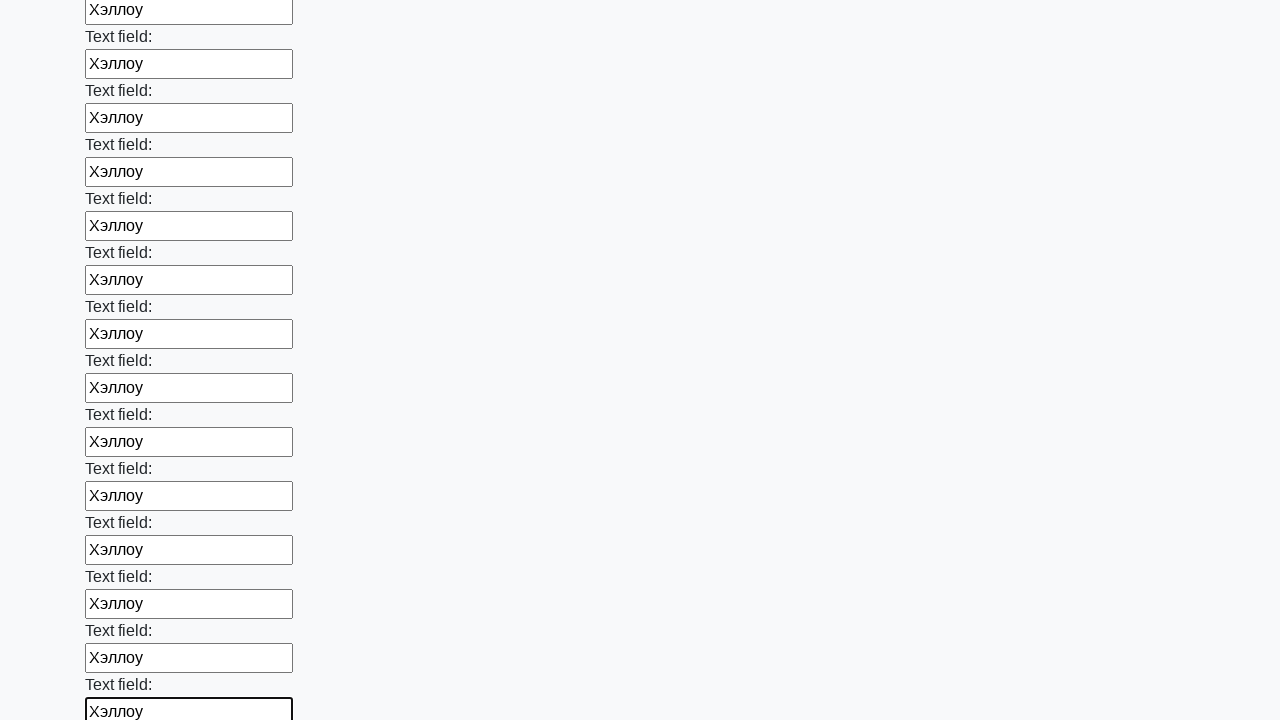

Filled input field with 'Хэллоу' on input >> nth=69
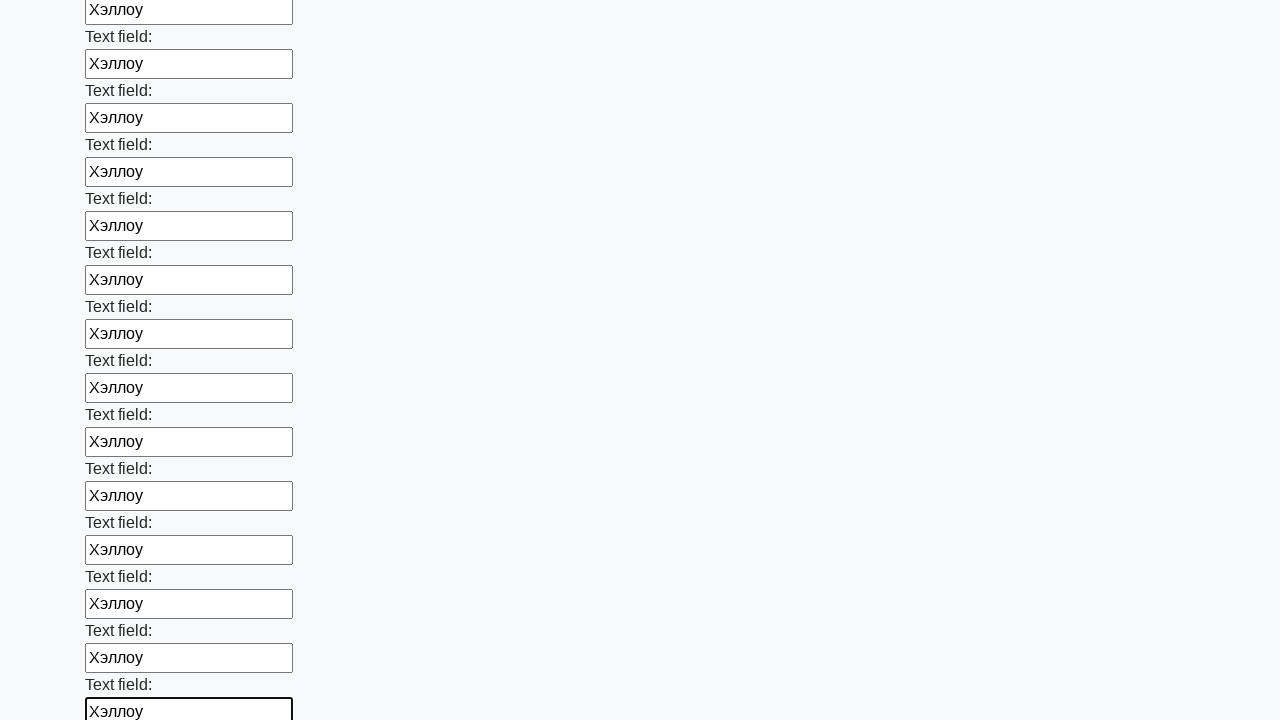

Filled input field with 'Хэллоу' on input >> nth=70
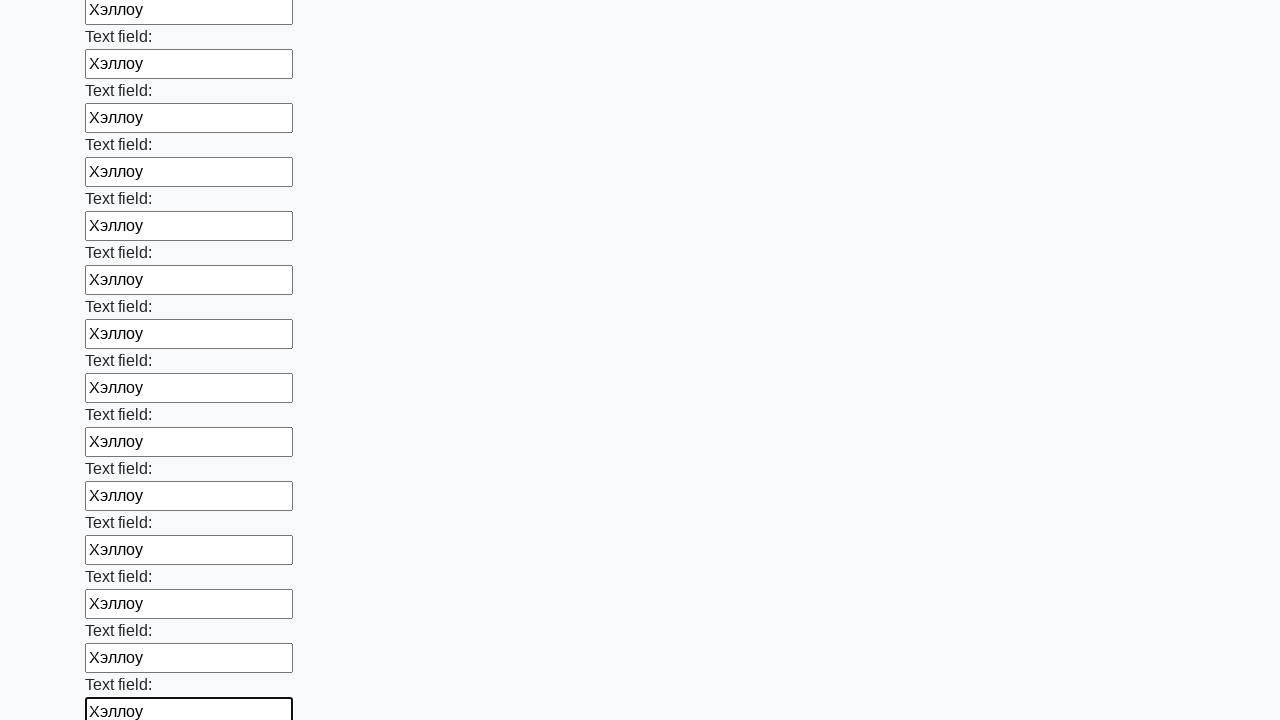

Filled input field with 'Хэллоу' on input >> nth=71
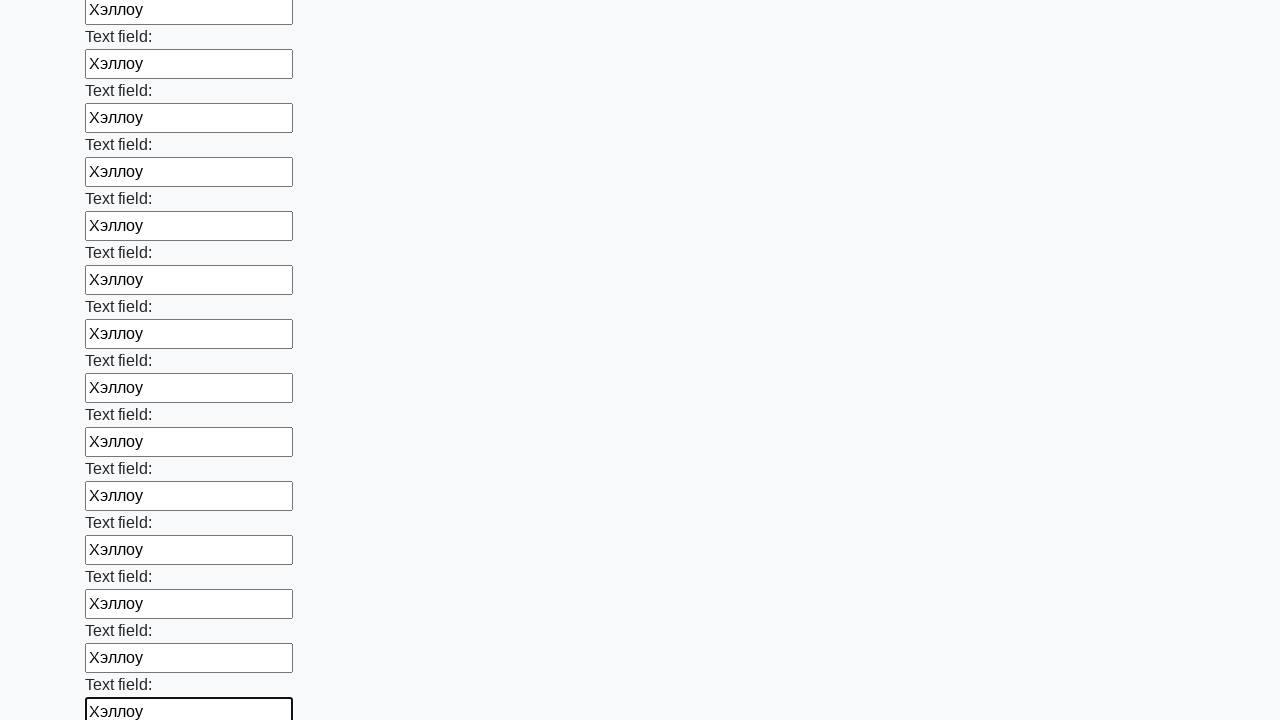

Filled input field with 'Хэллоу' on input >> nth=72
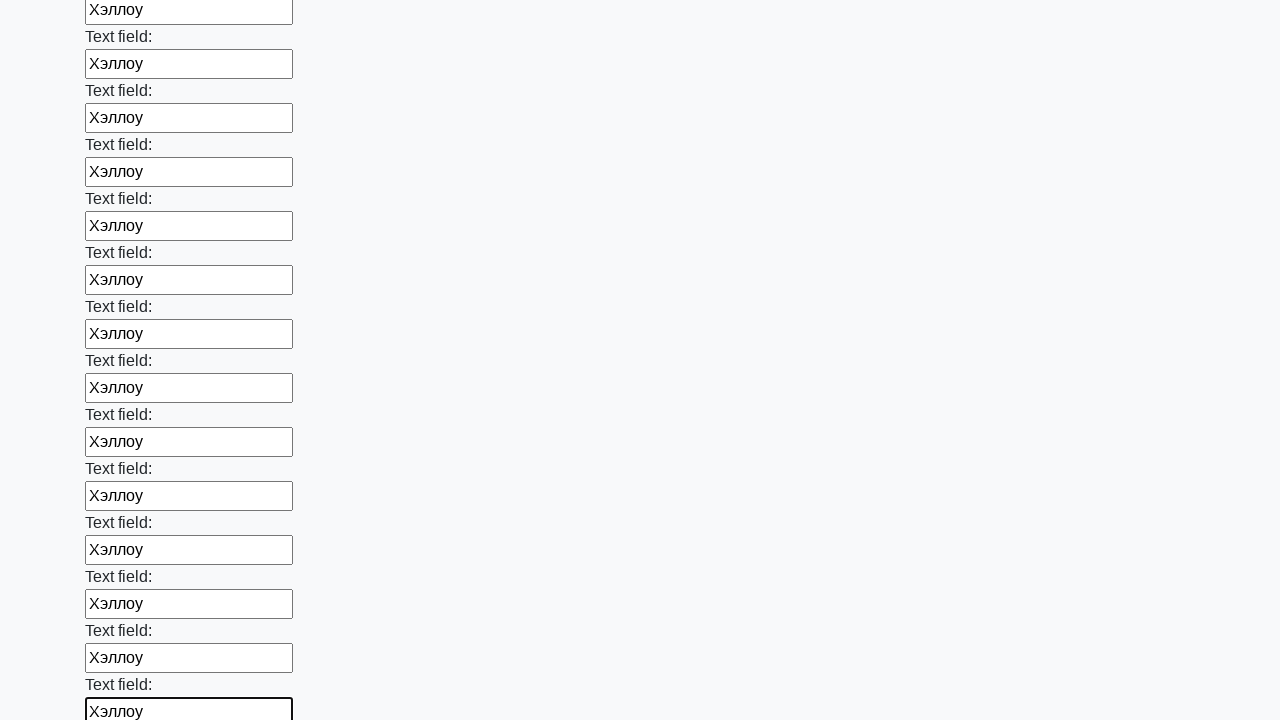

Filled input field with 'Хэллоу' on input >> nth=73
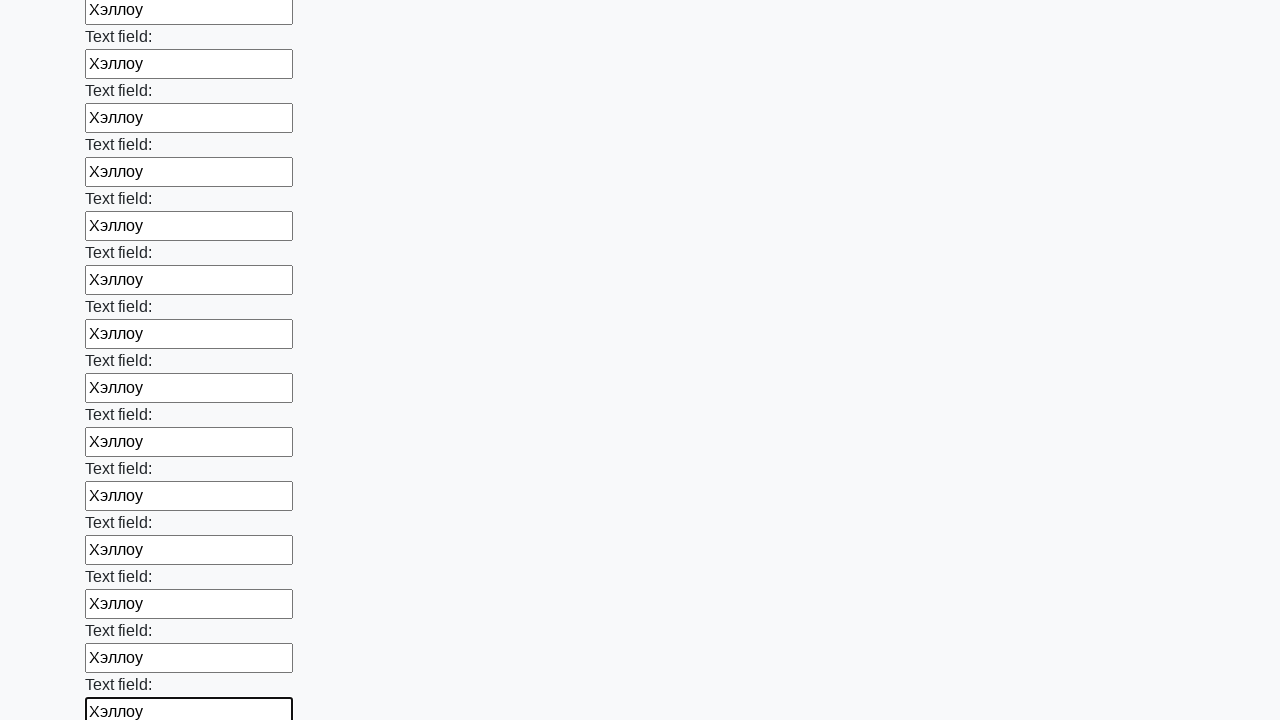

Filled input field with 'Хэллоу' on input >> nth=74
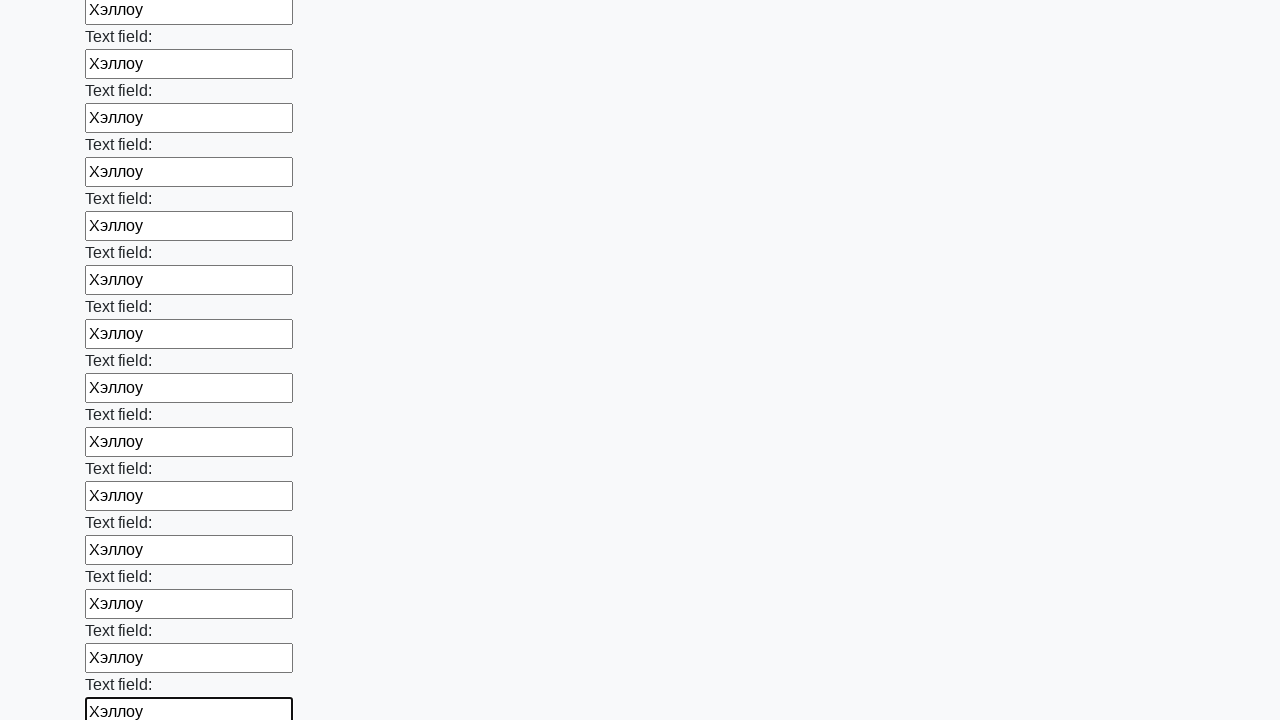

Filled input field with 'Хэллоу' on input >> nth=75
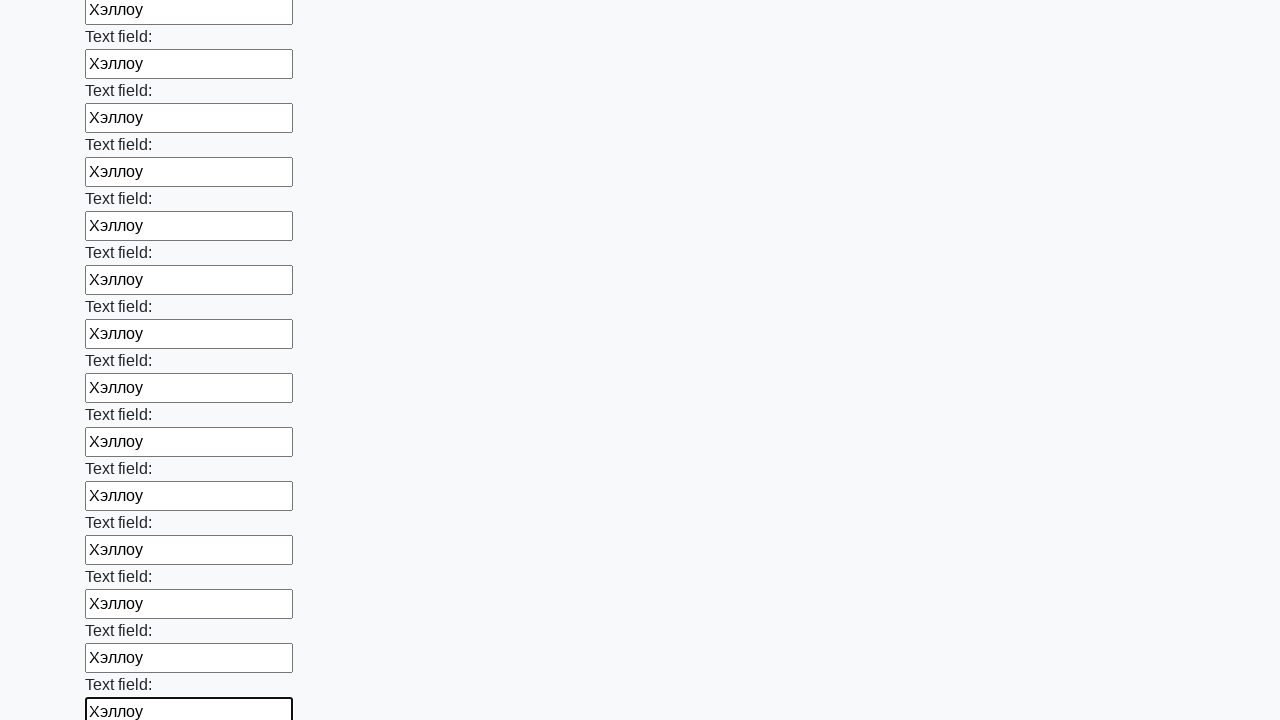

Filled input field with 'Хэллоу' on input >> nth=76
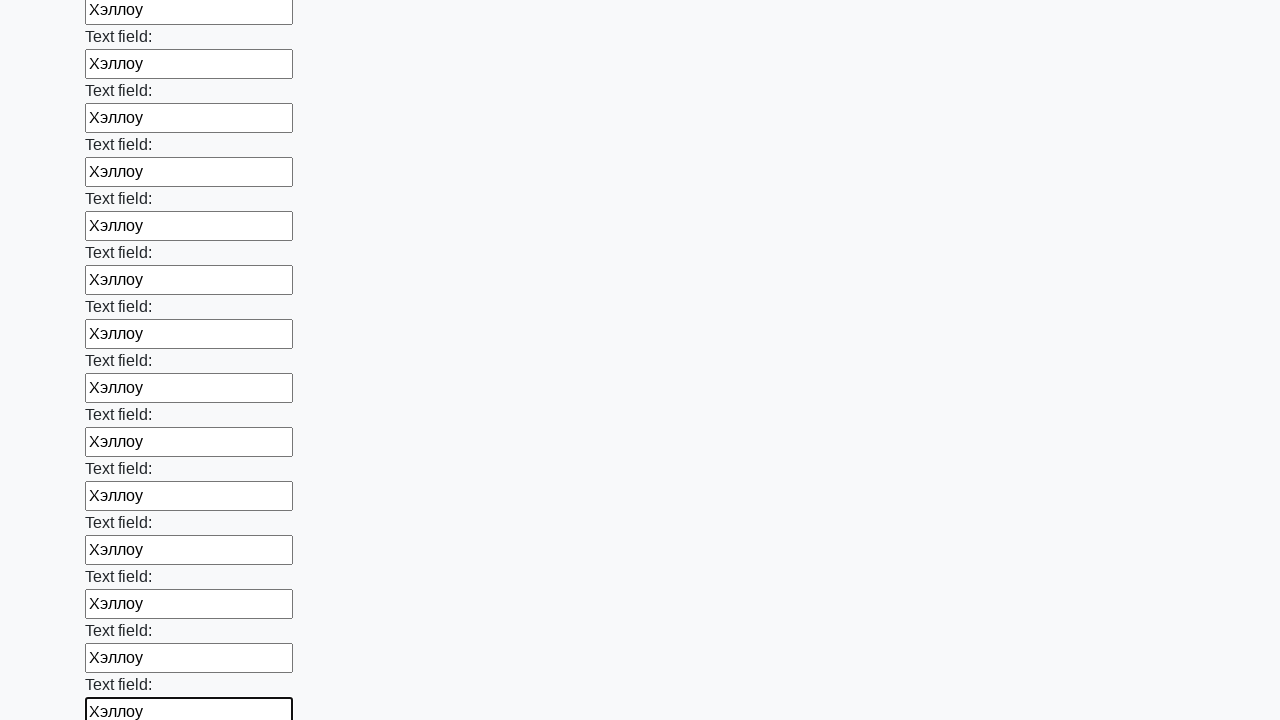

Filled input field with 'Хэллоу' on input >> nth=77
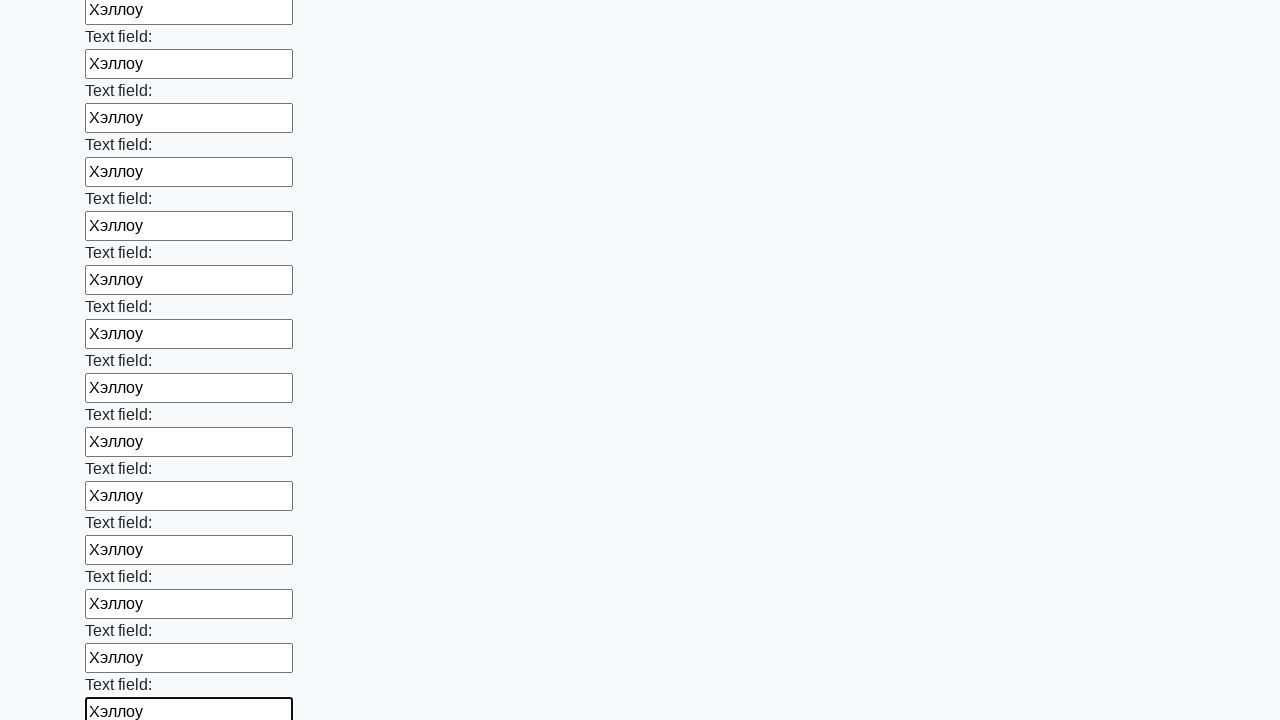

Filled input field with 'Хэллоу' on input >> nth=78
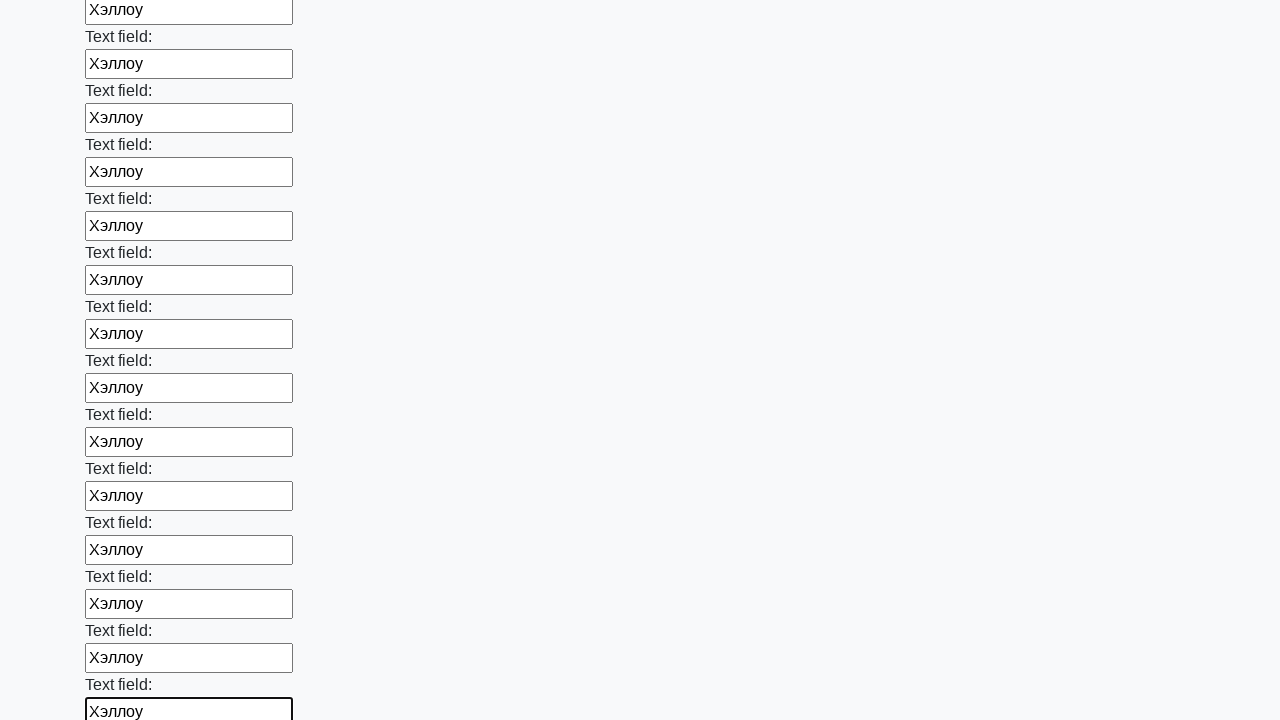

Filled input field with 'Хэллоу' on input >> nth=79
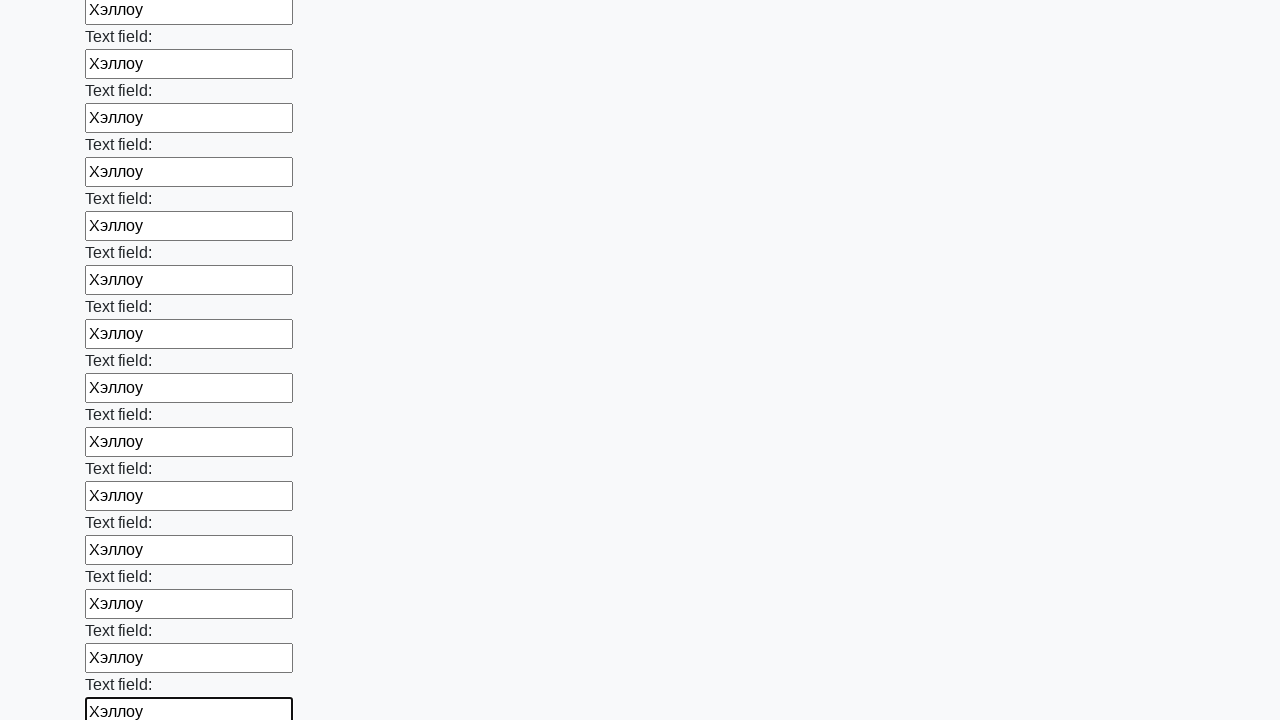

Filled input field with 'Хэллоу' on input >> nth=80
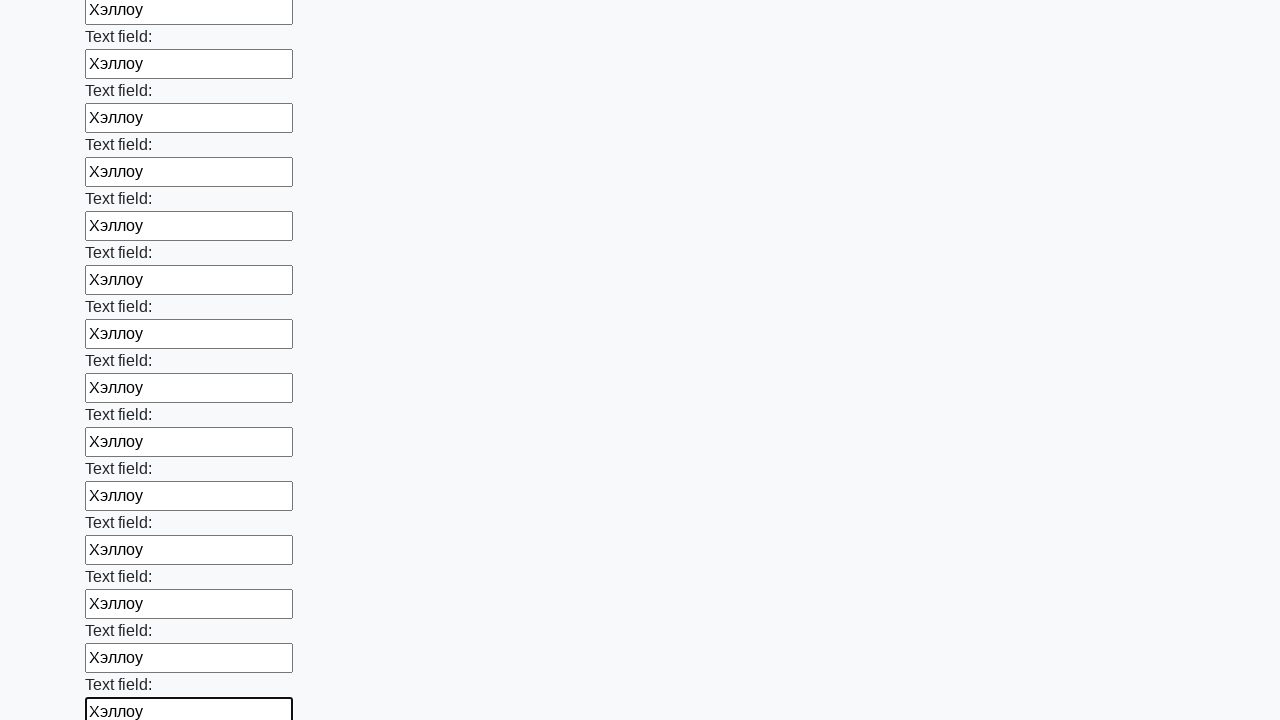

Filled input field with 'Хэллоу' on input >> nth=81
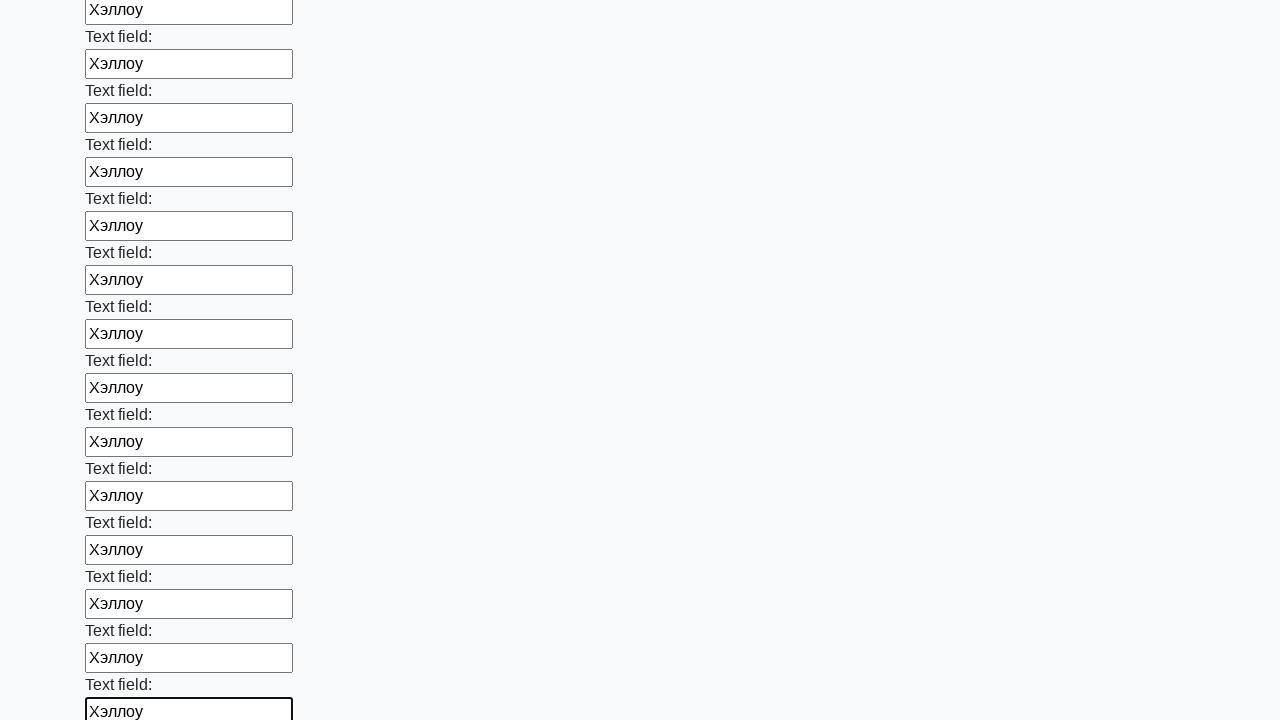

Filled input field with 'Хэллоу' on input >> nth=82
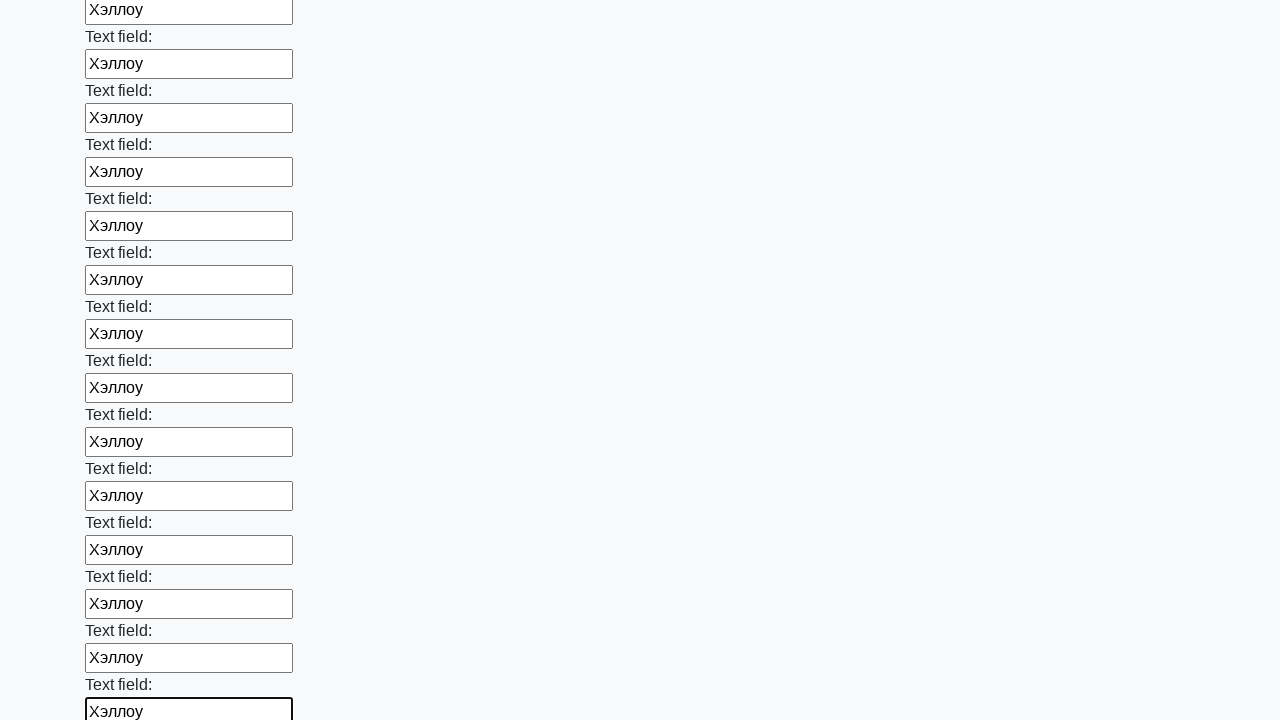

Filled input field with 'Хэллоу' on input >> nth=83
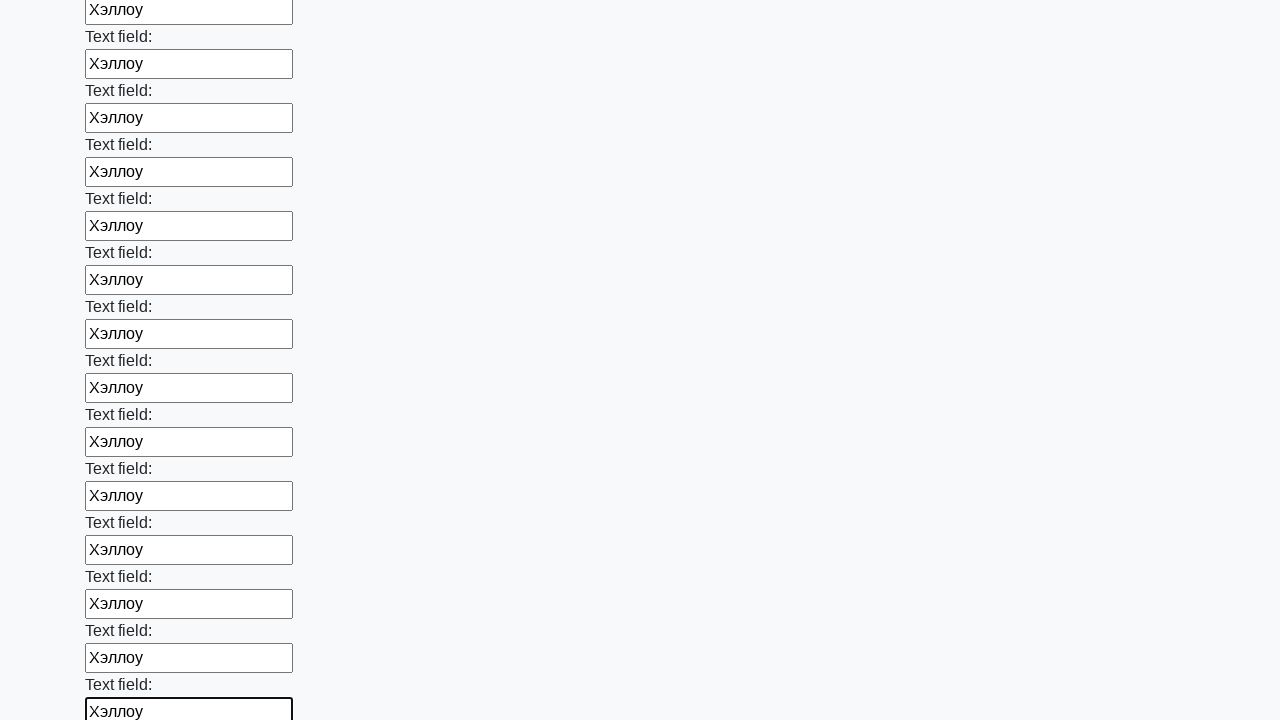

Filled input field with 'Хэллоу' on input >> nth=84
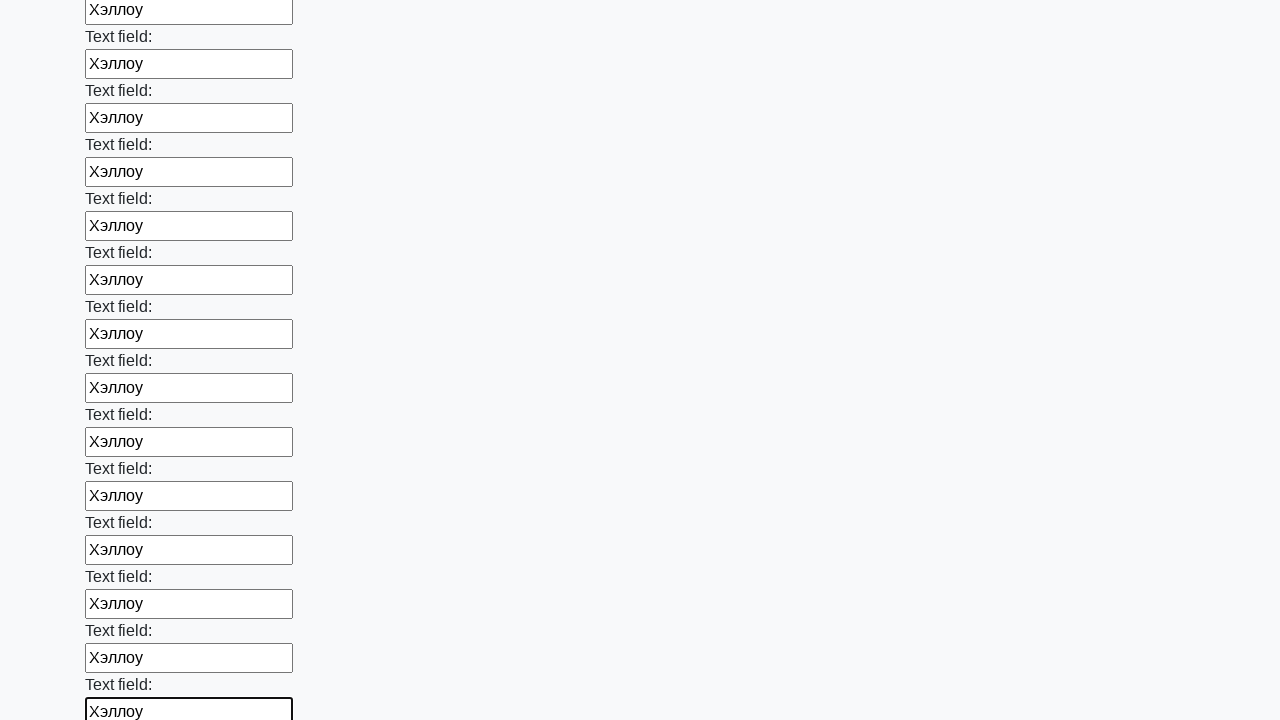

Filled input field with 'Хэллоу' on input >> nth=85
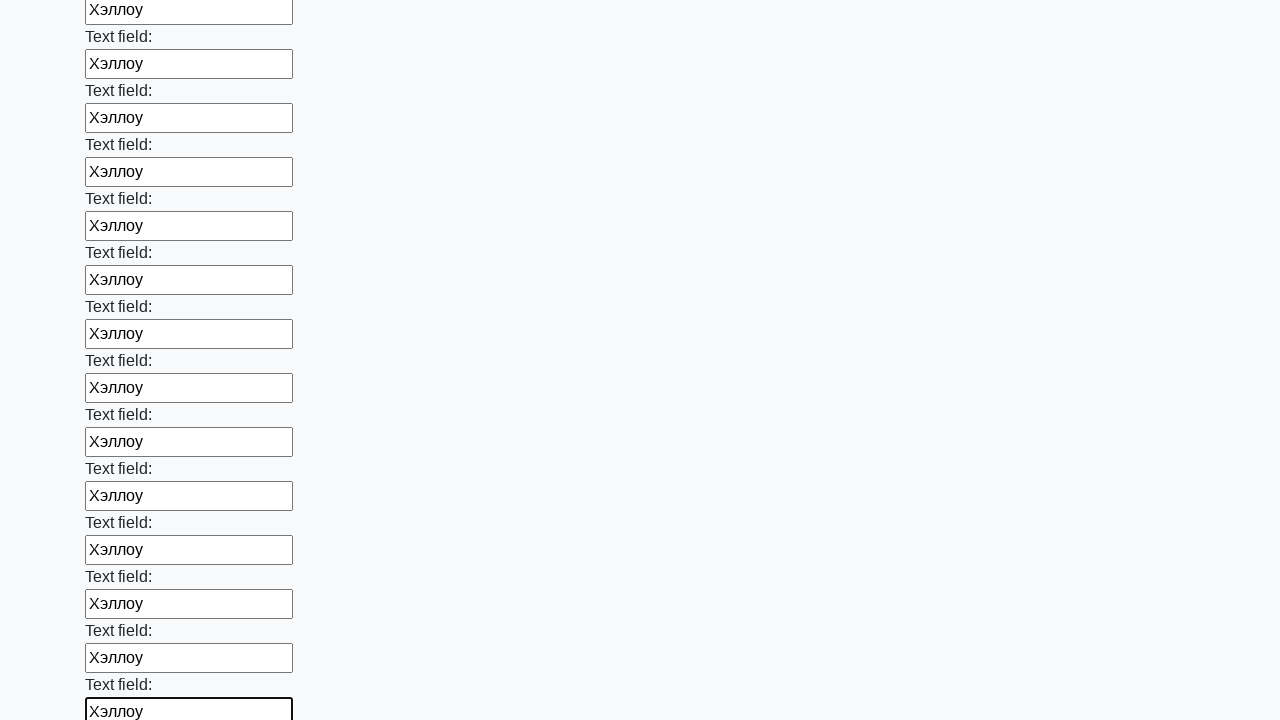

Filled input field with 'Хэллоу' on input >> nth=86
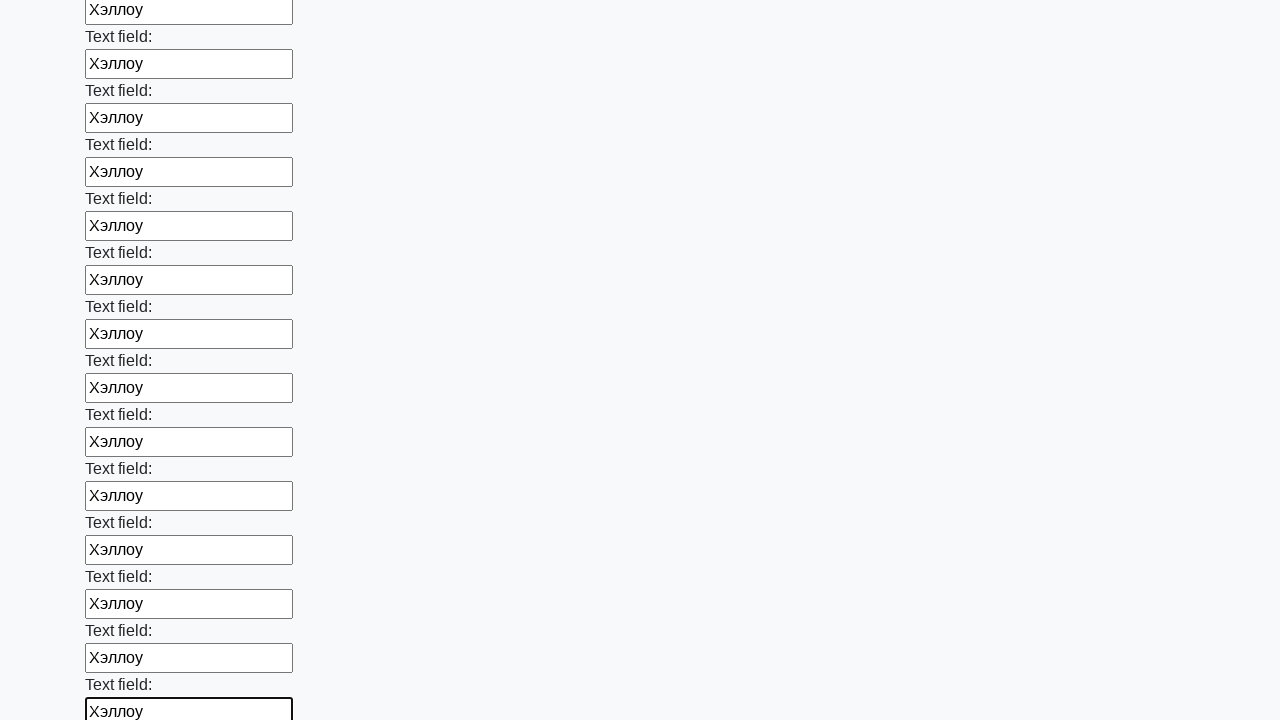

Filled input field with 'Хэллоу' on input >> nth=87
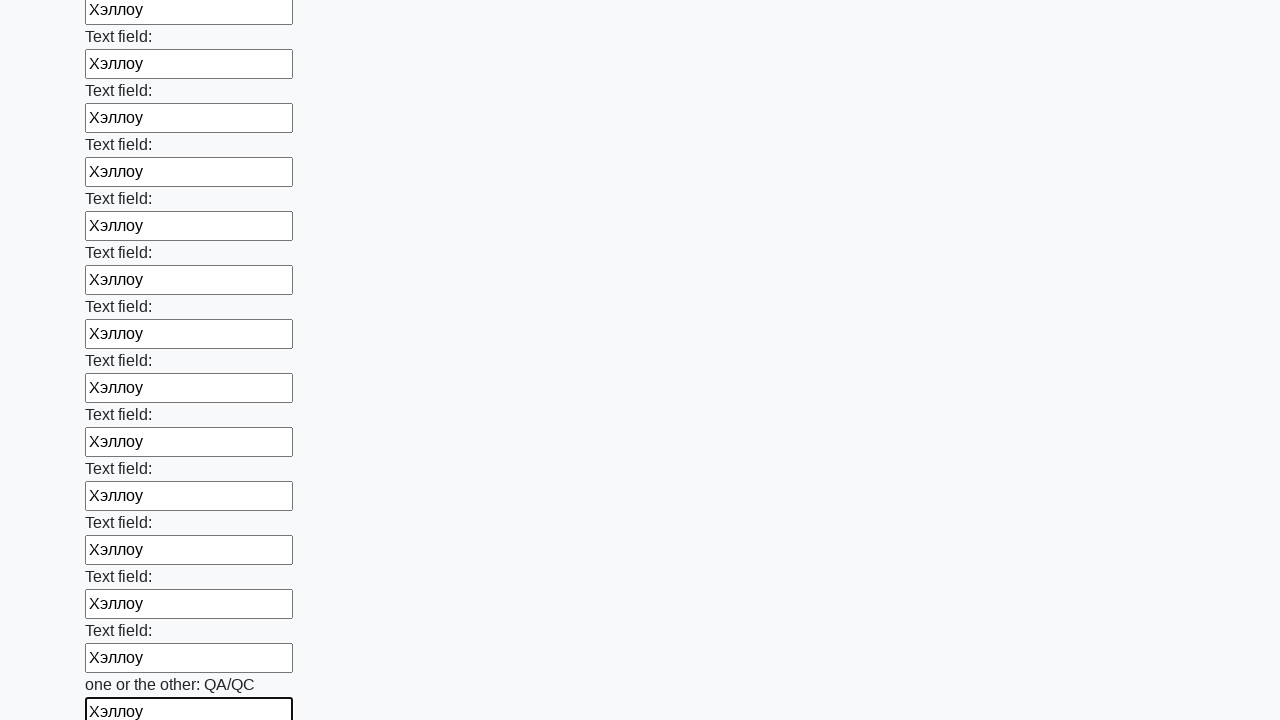

Filled input field with 'Хэллоу' on input >> nth=88
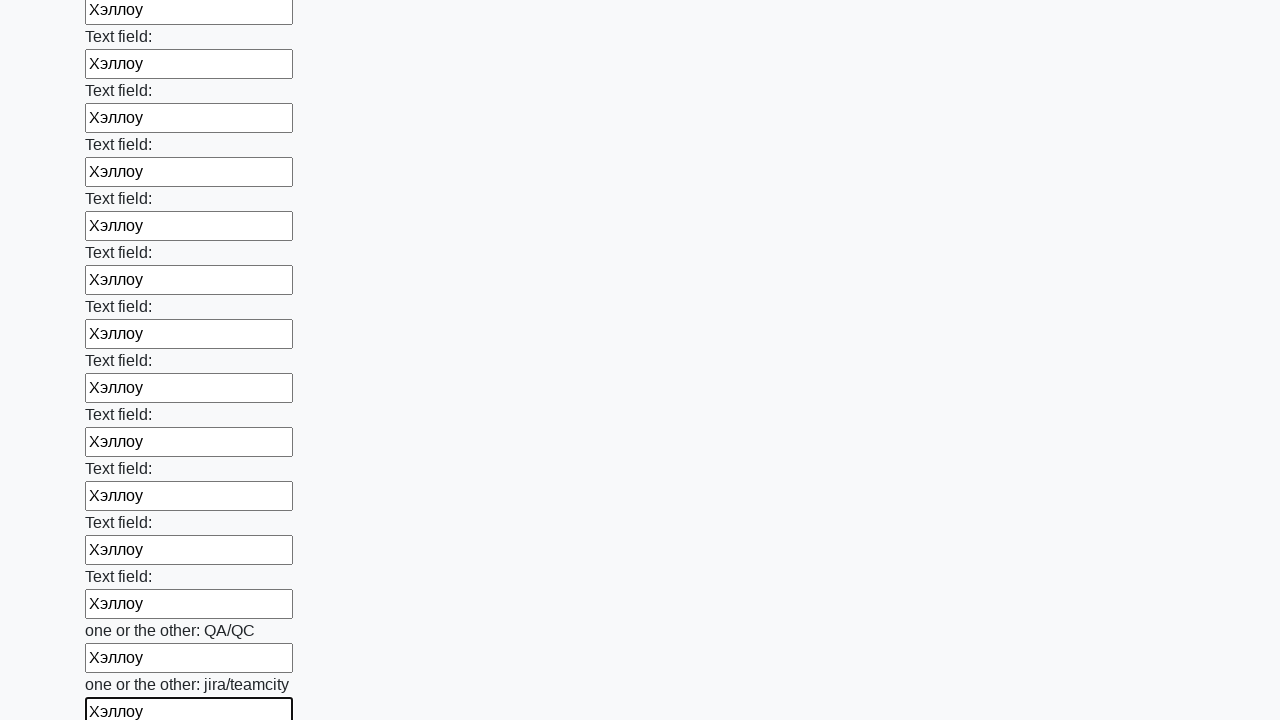

Filled input field with 'Хэллоу' on input >> nth=89
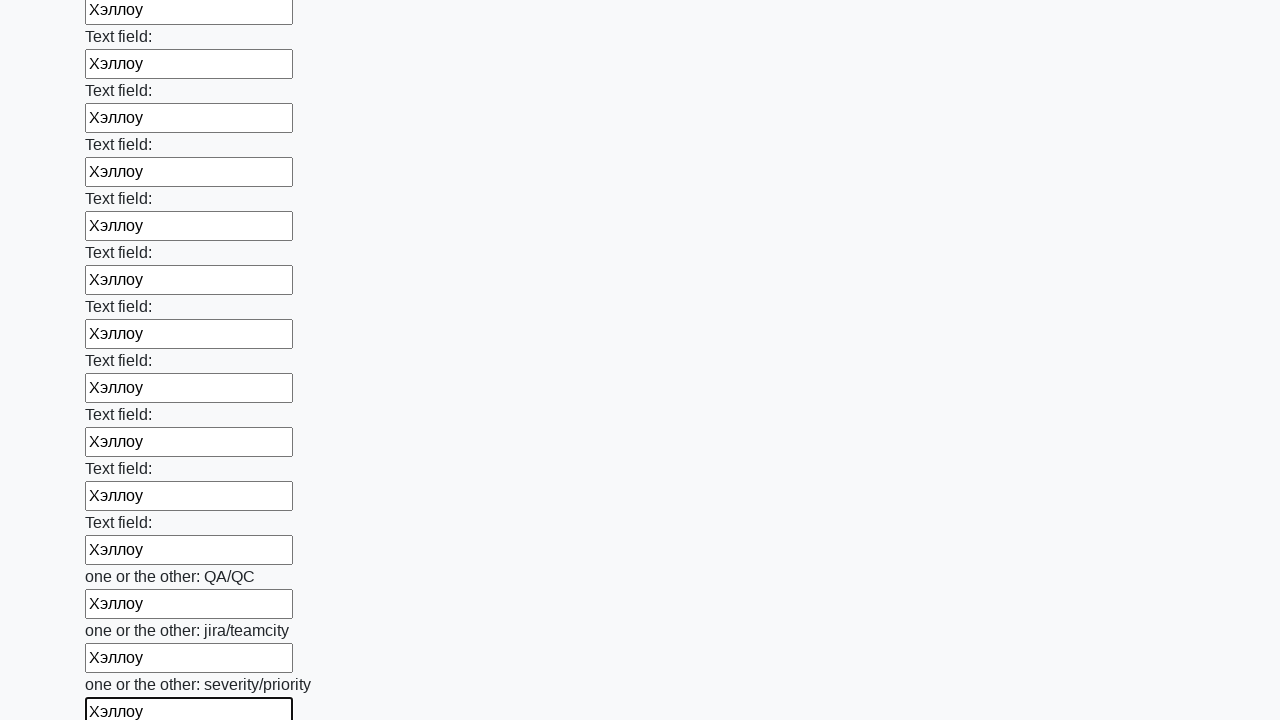

Filled input field with 'Хэллоу' on input >> nth=90
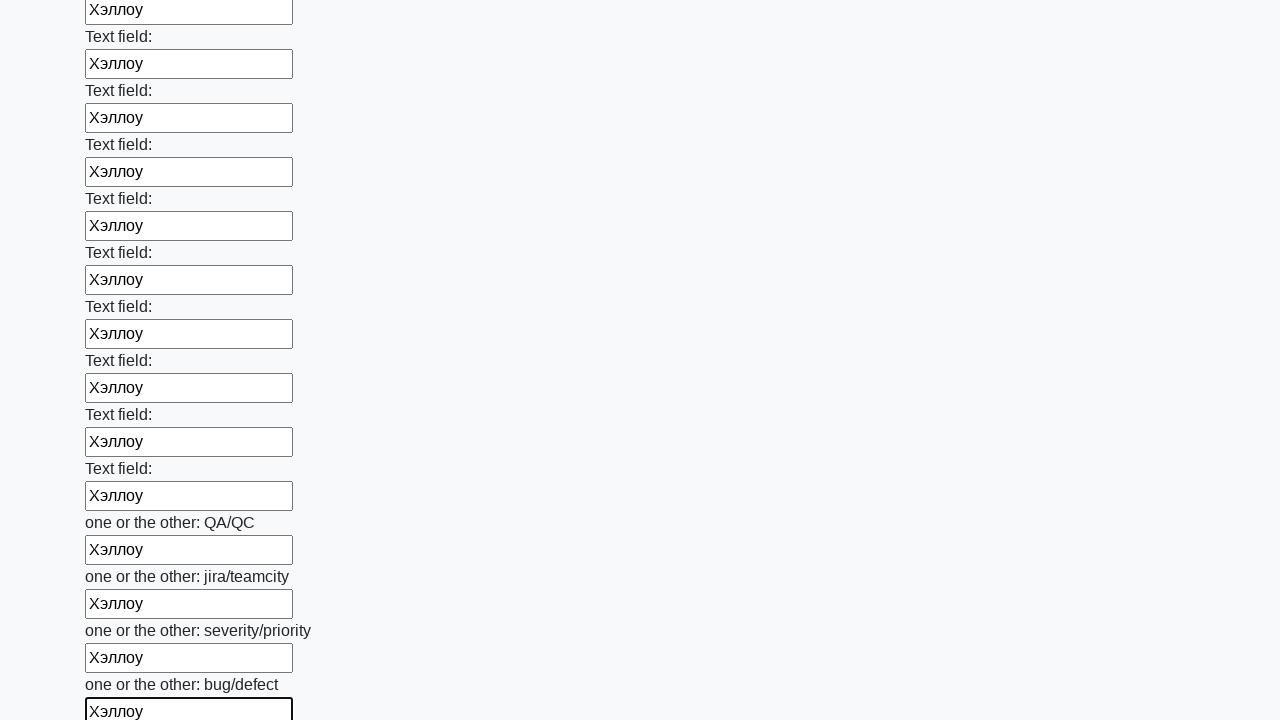

Filled input field with 'Хэллоу' on input >> nth=91
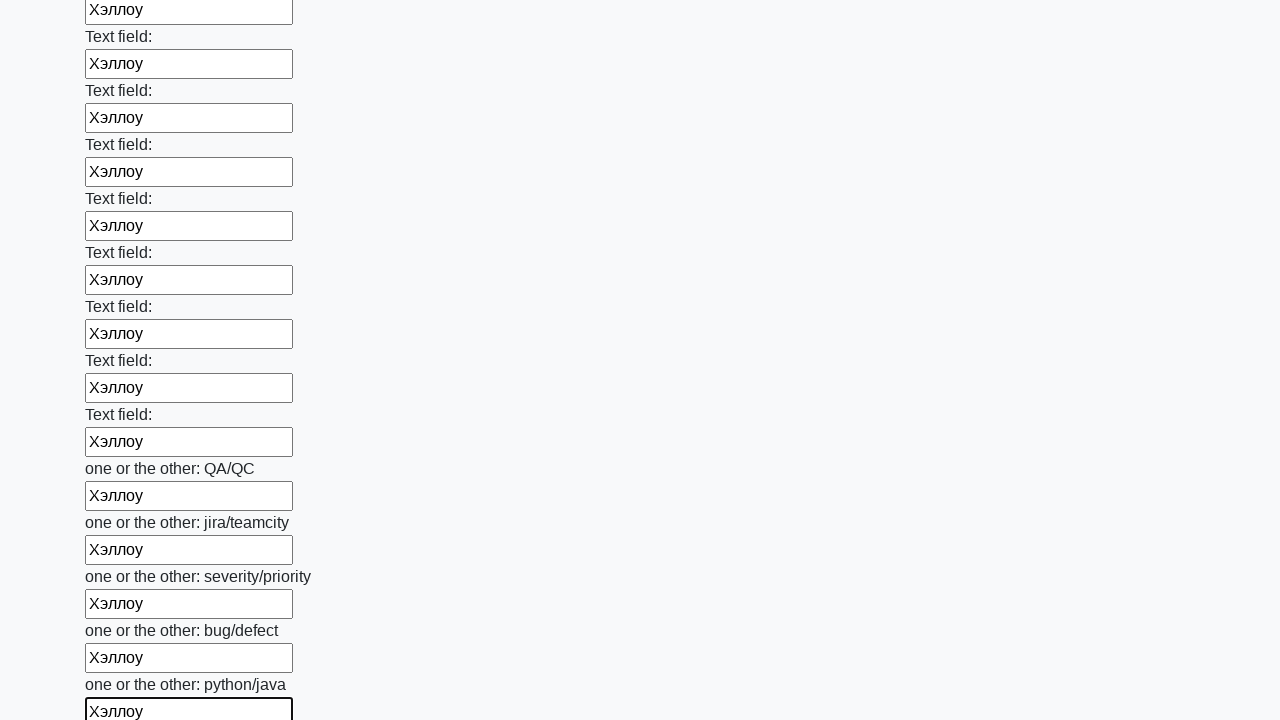

Filled input field with 'Хэллоу' on input >> nth=92
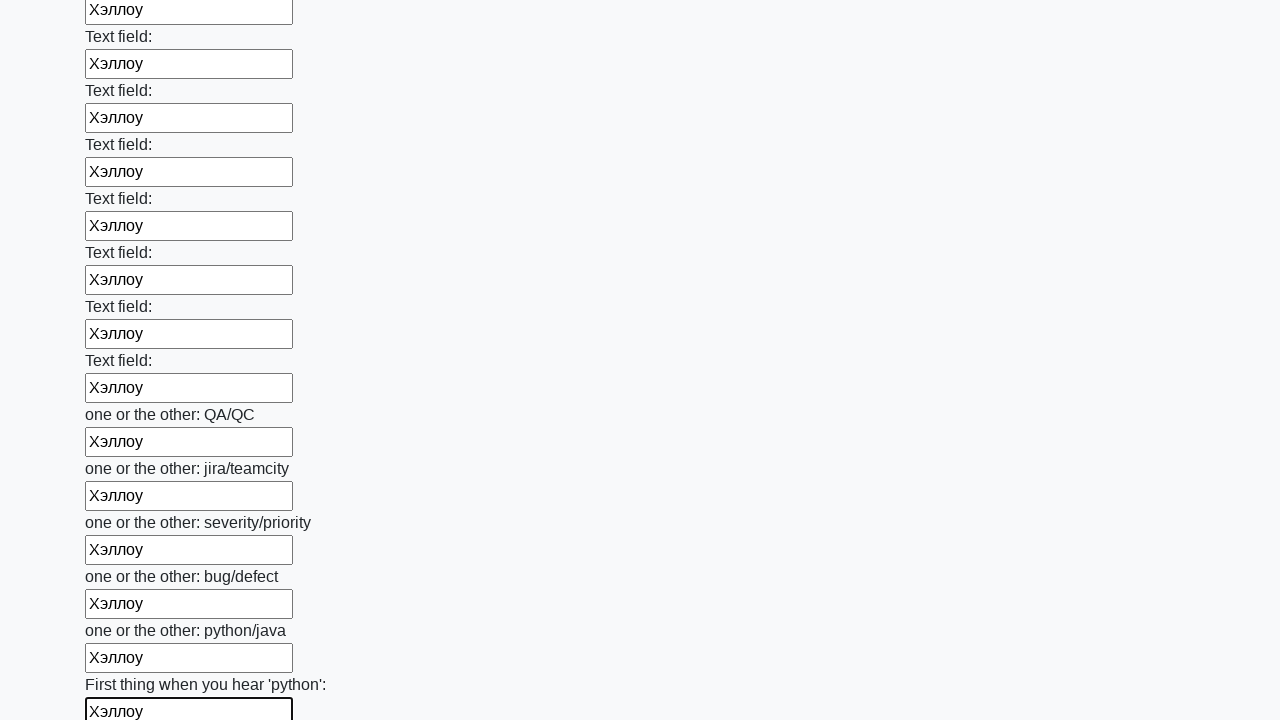

Filled input field with 'Хэллоу' on input >> nth=93
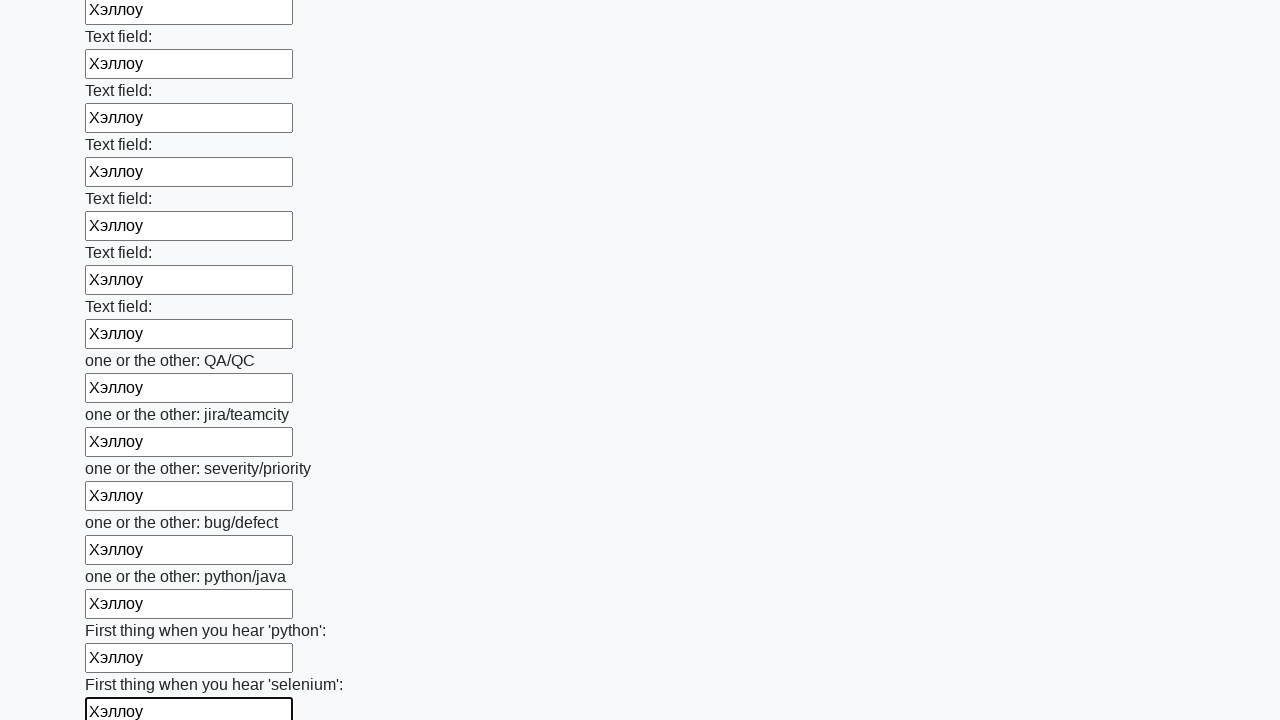

Filled input field with 'Хэллоу' on input >> nth=94
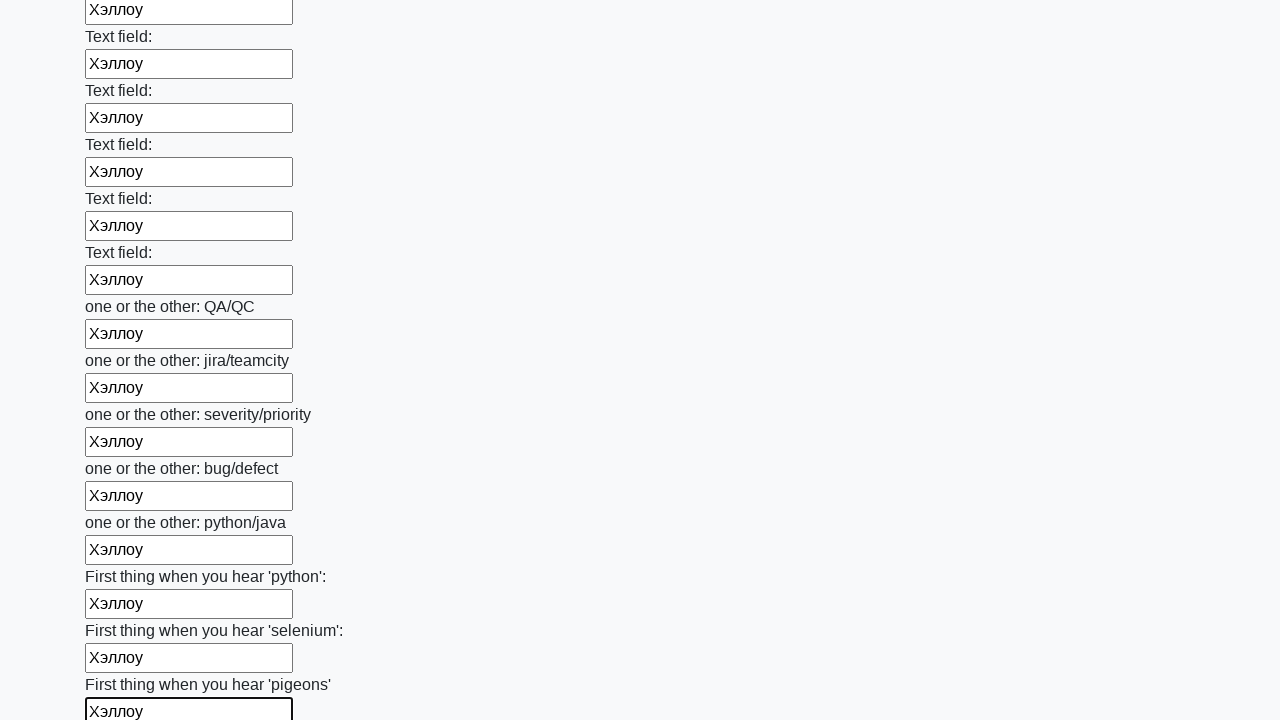

Filled input field with 'Хэллоу' on input >> nth=95
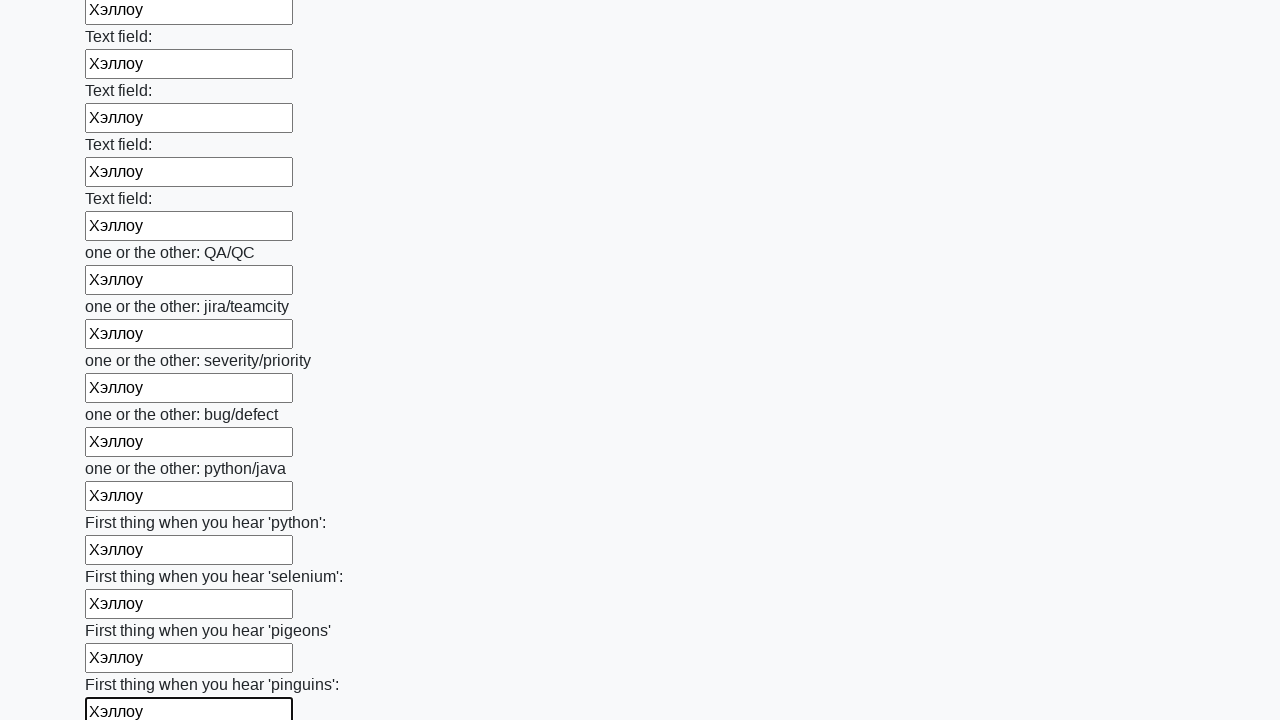

Filled input field with 'Хэллоу' on input >> nth=96
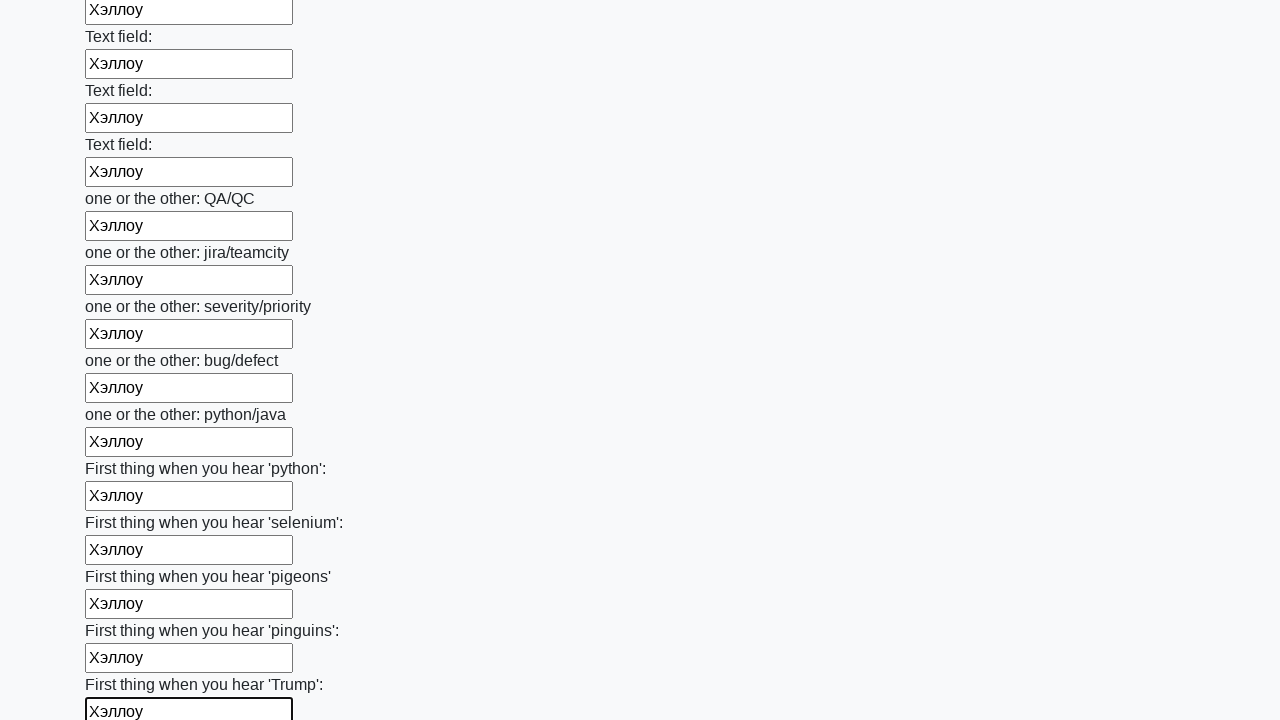

Filled input field with 'Хэллоу' on input >> nth=97
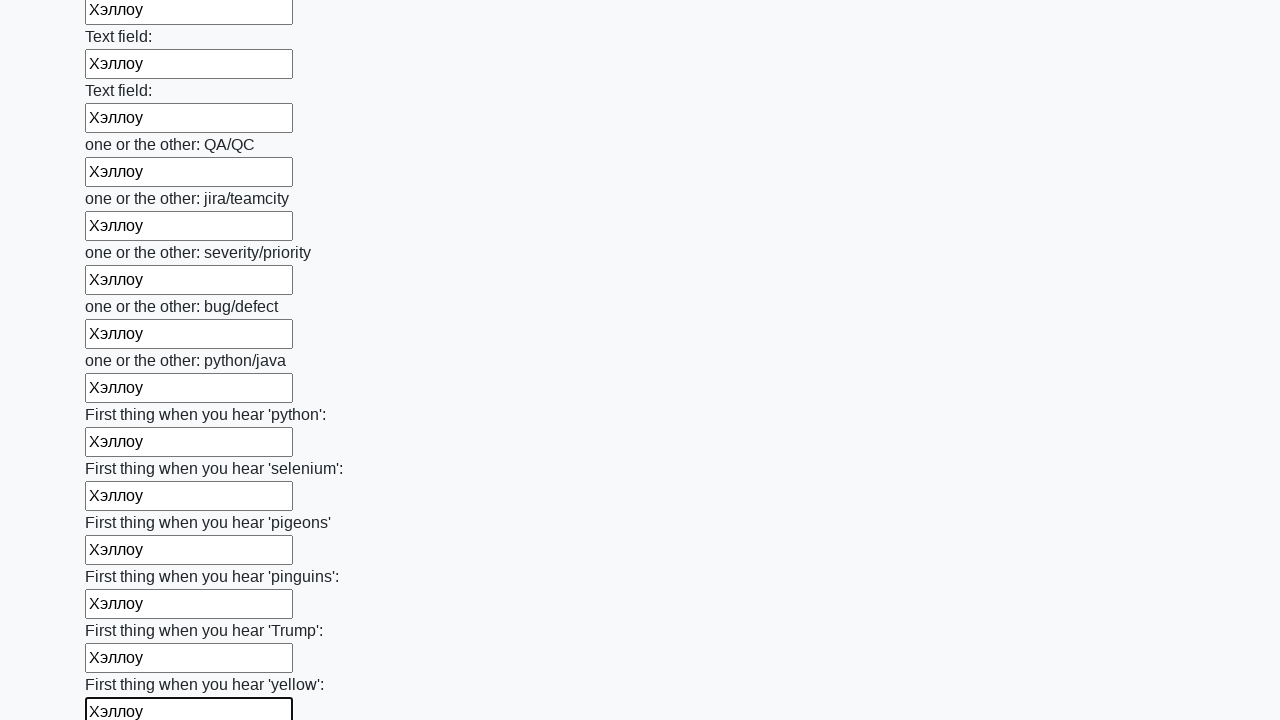

Filled input field with 'Хэллоу' on input >> nth=98
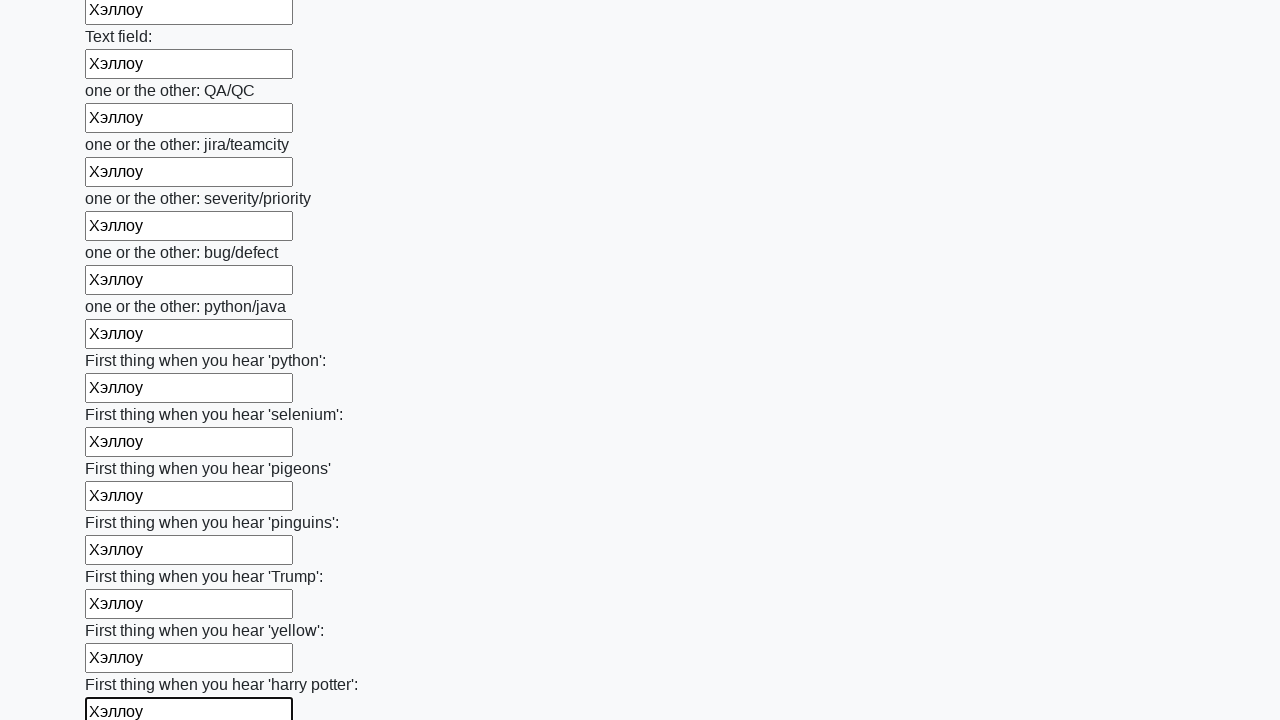

Filled input field with 'Хэллоу' on input >> nth=99
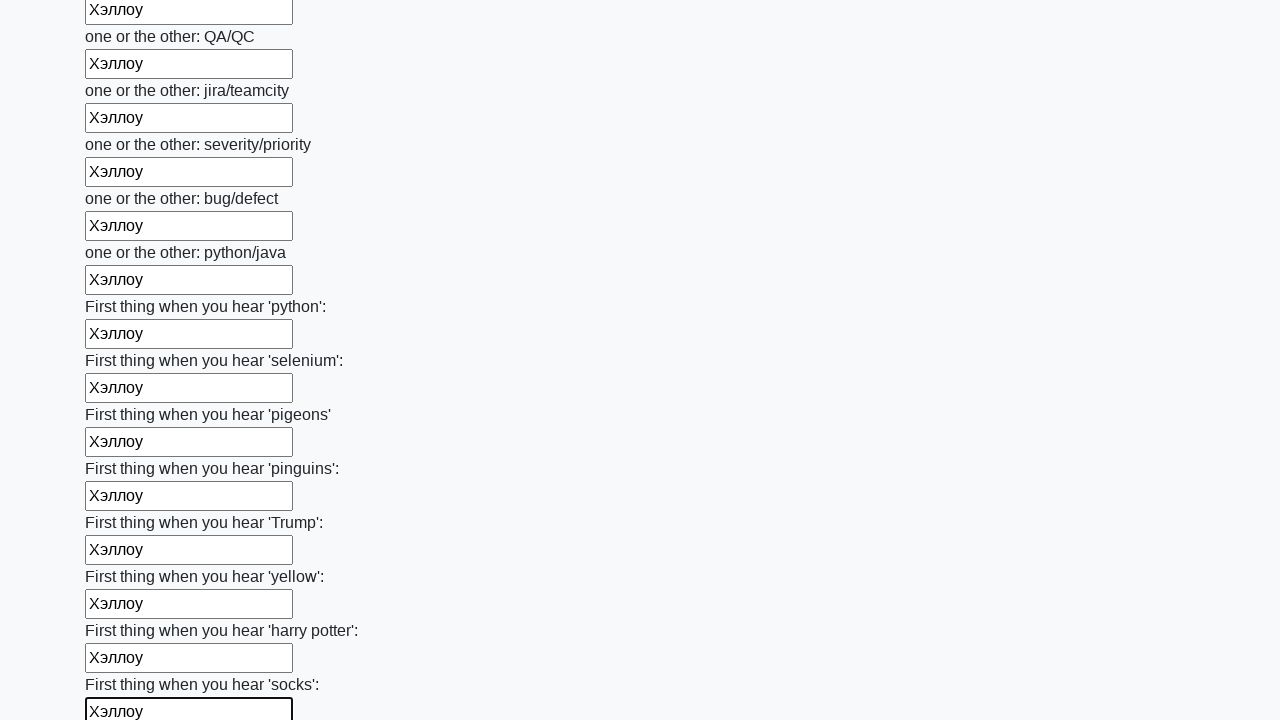

Clicked the submit button at (123, 611) on button.btn
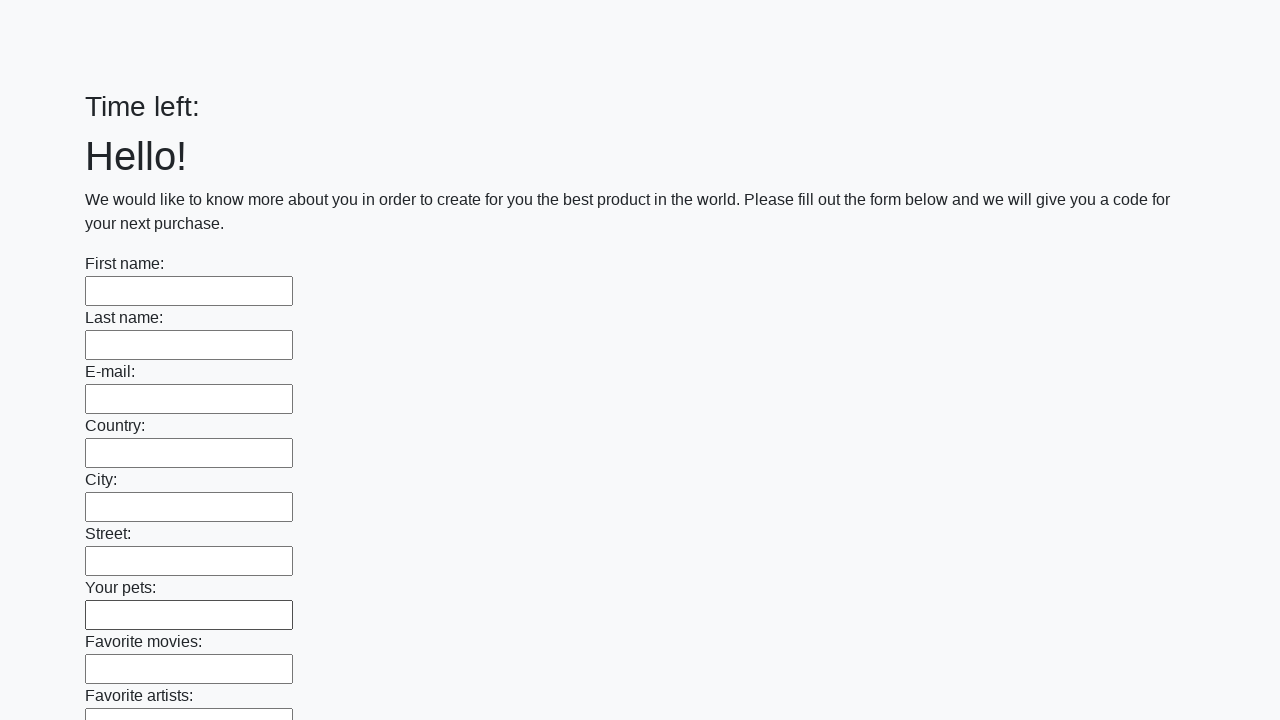

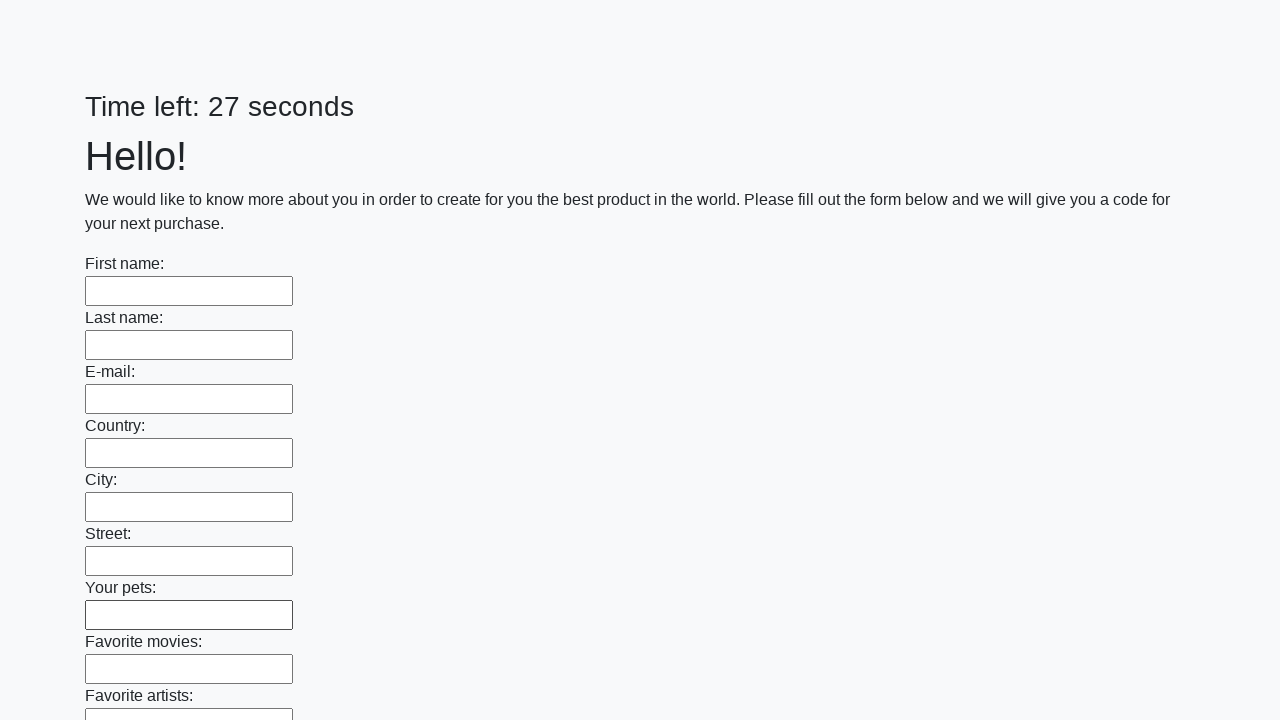